Fills out a large form with multiple input fields and submits it

Starting URL: https://suninjuly.github.io/huge_form.html

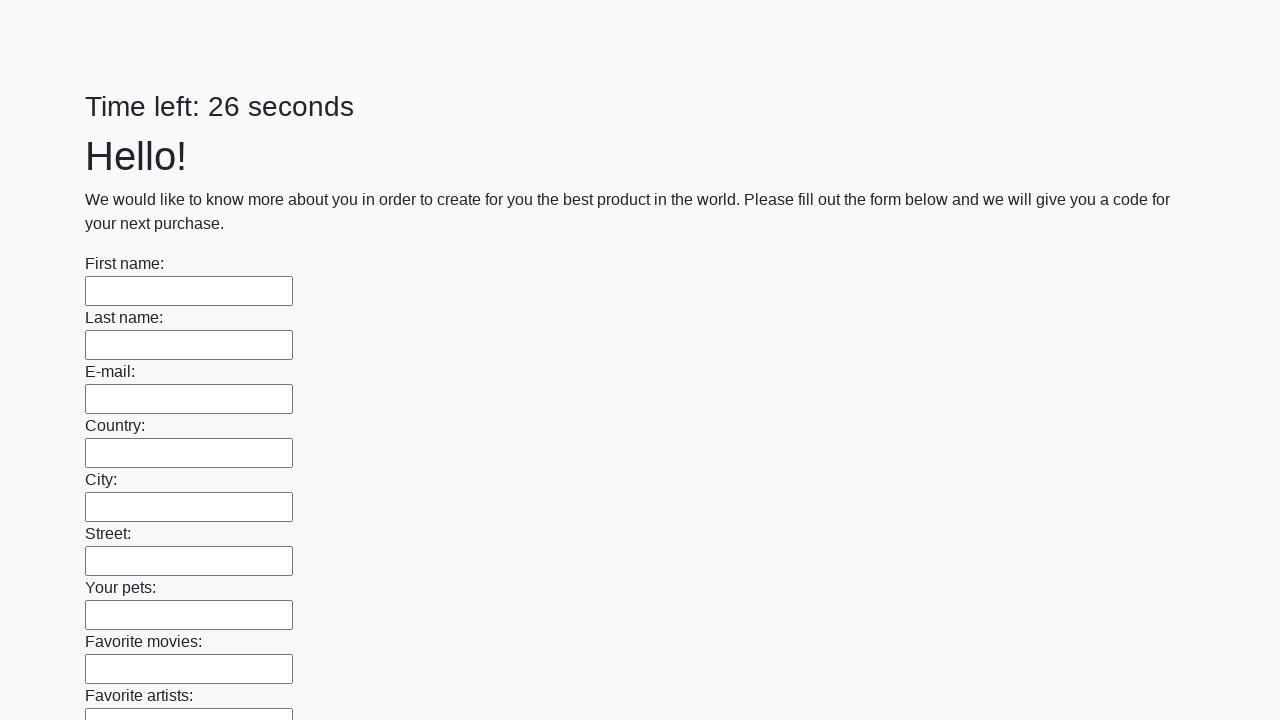

Located all input fields on the form
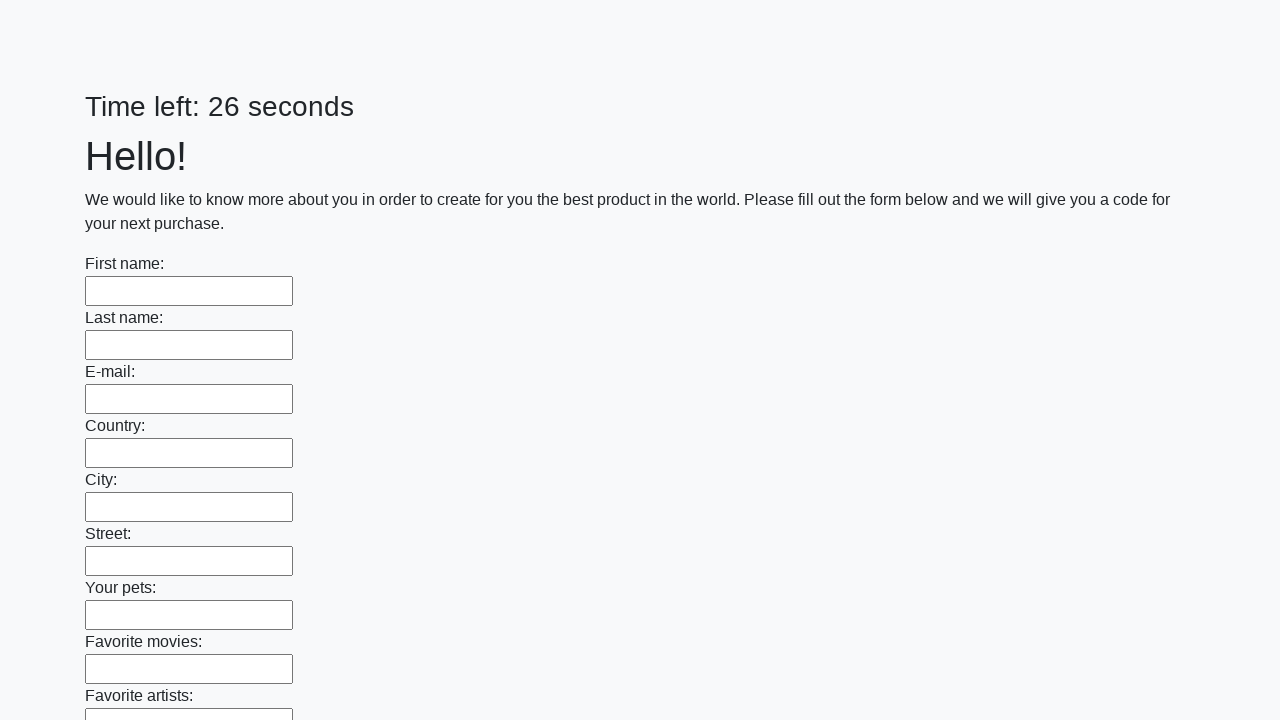

Filled an input field with 'cool' on xpath=//input >> nth=0
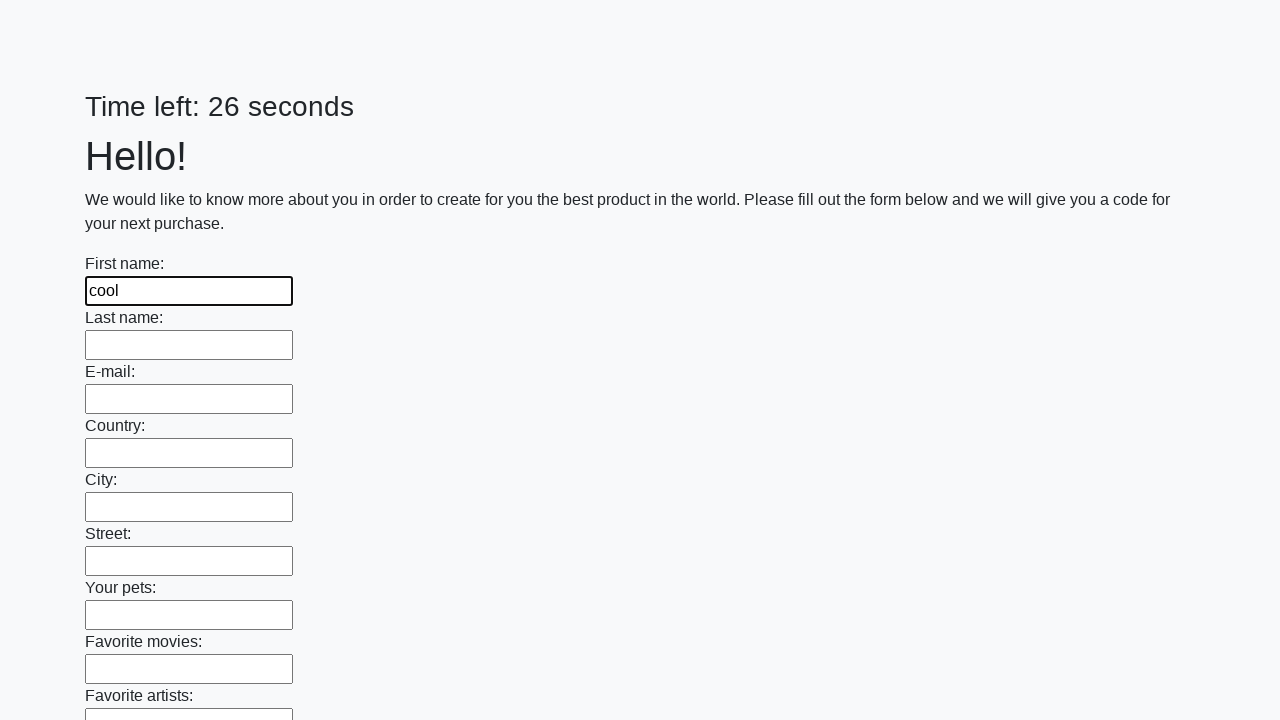

Filled an input field with 'cool' on xpath=//input >> nth=1
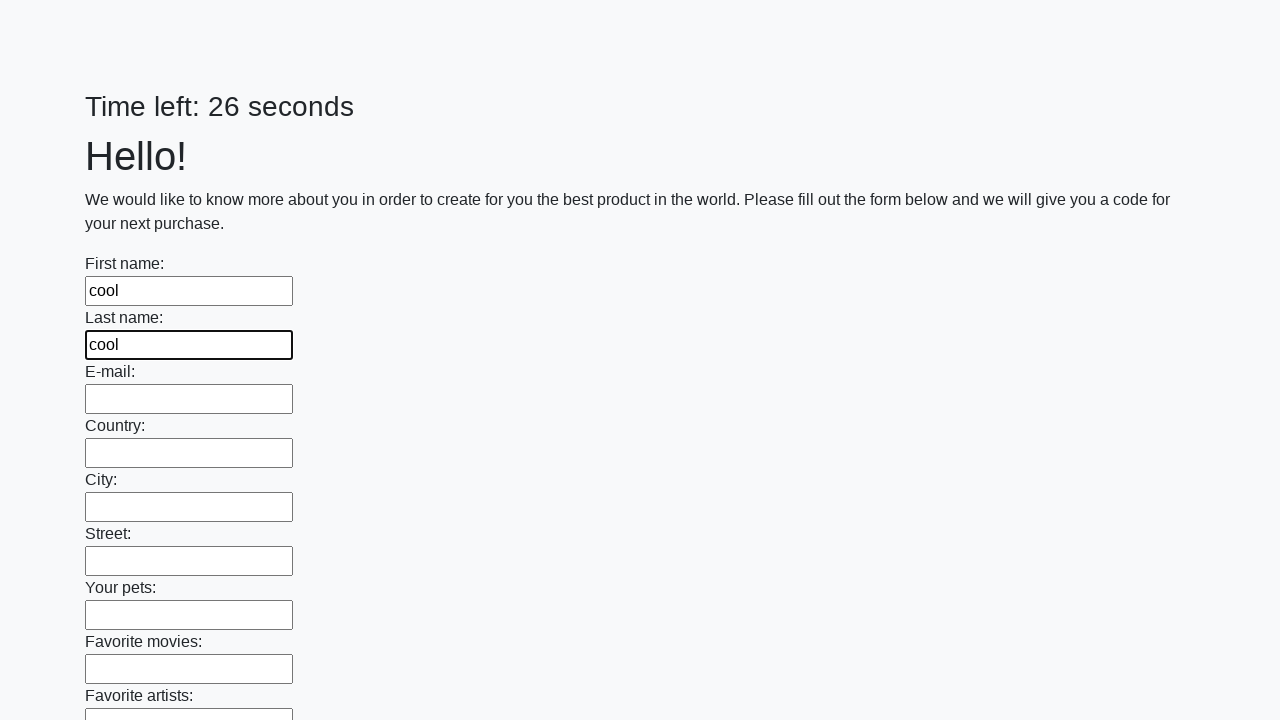

Filled an input field with 'cool' on xpath=//input >> nth=2
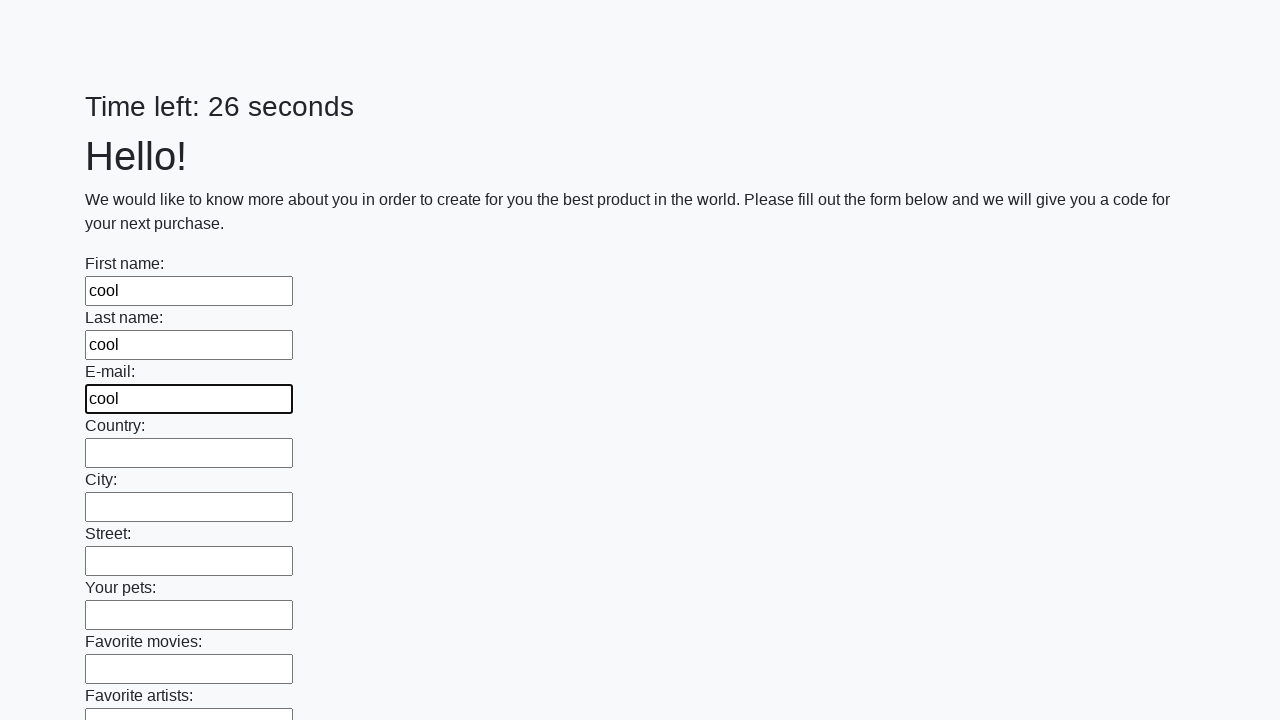

Filled an input field with 'cool' on xpath=//input >> nth=3
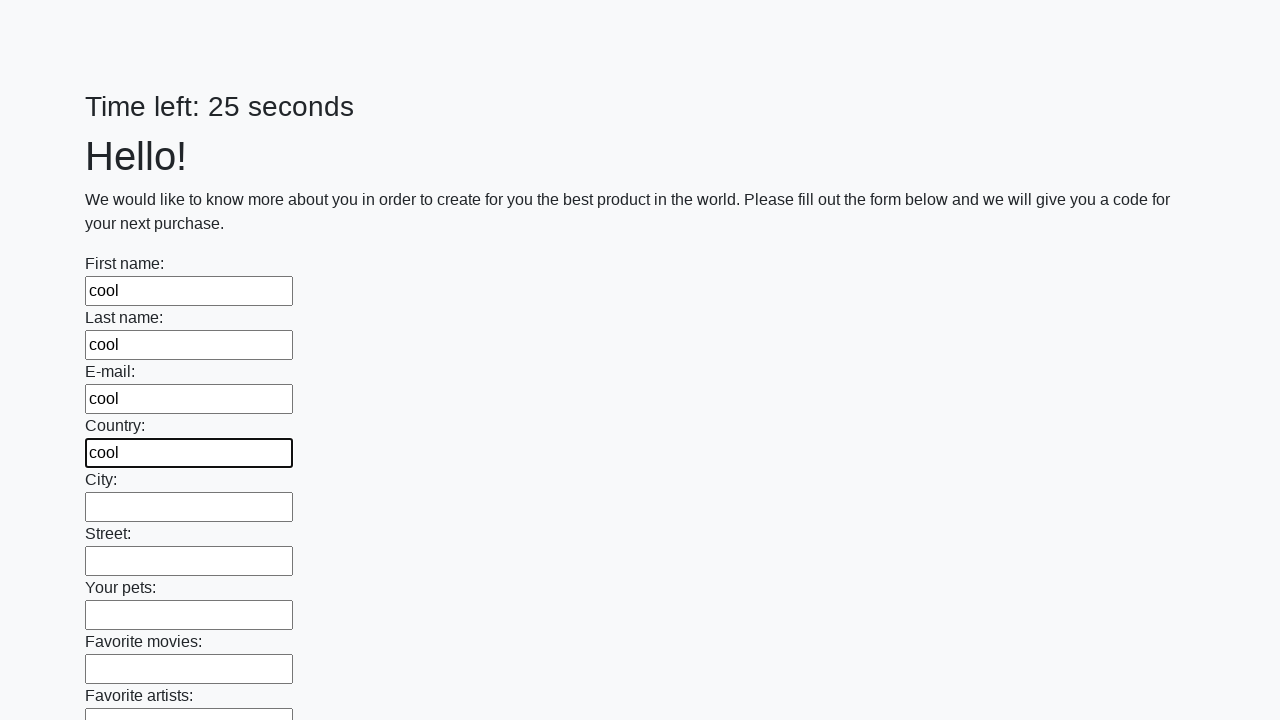

Filled an input field with 'cool' on xpath=//input >> nth=4
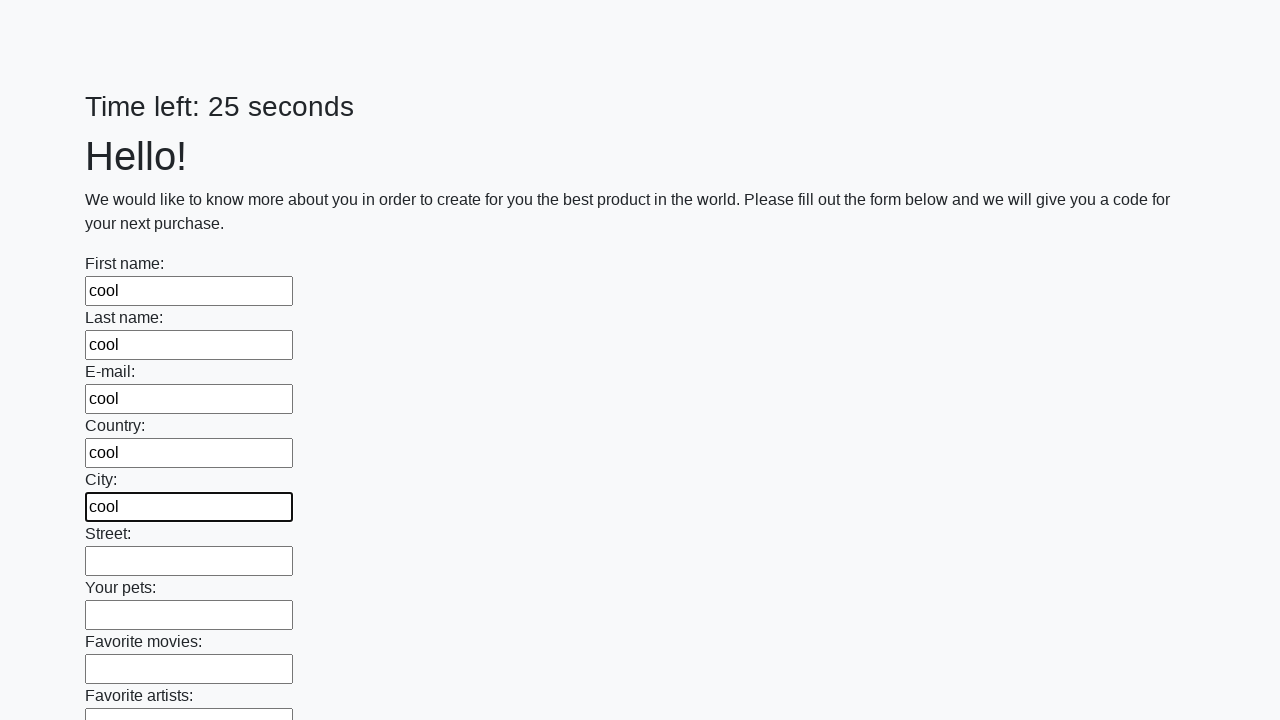

Filled an input field with 'cool' on xpath=//input >> nth=5
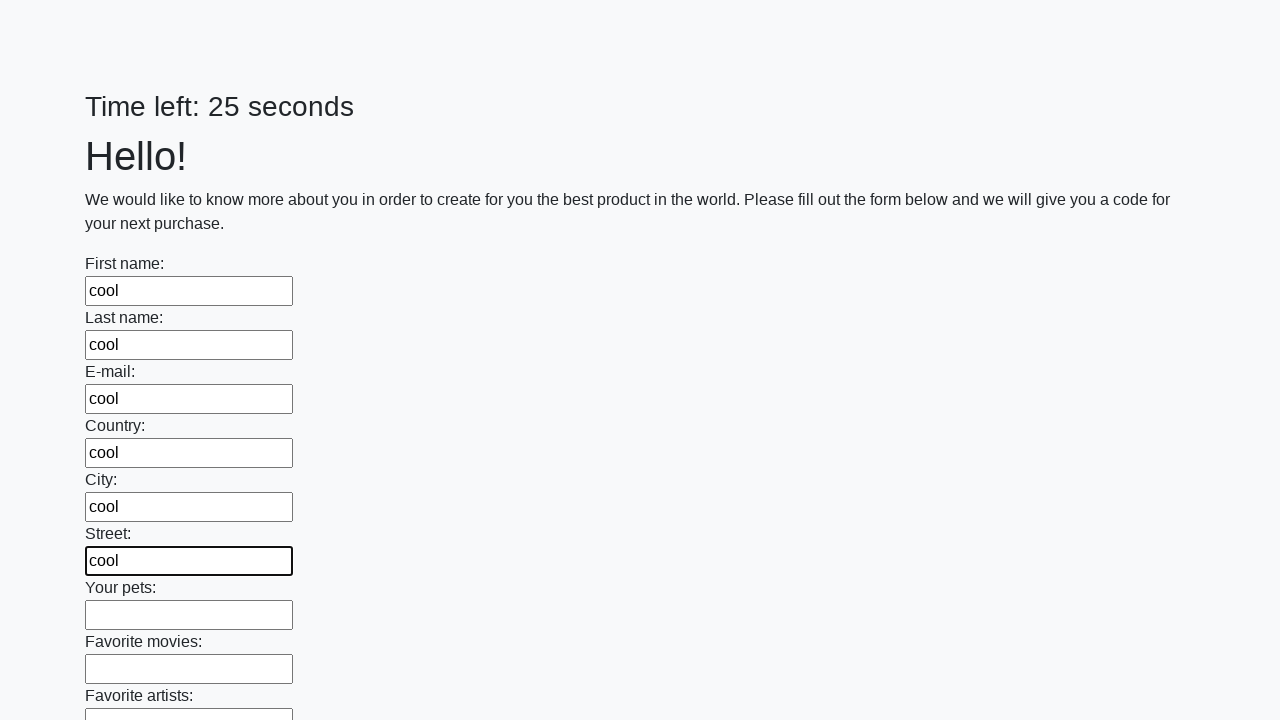

Filled an input field with 'cool' on xpath=//input >> nth=6
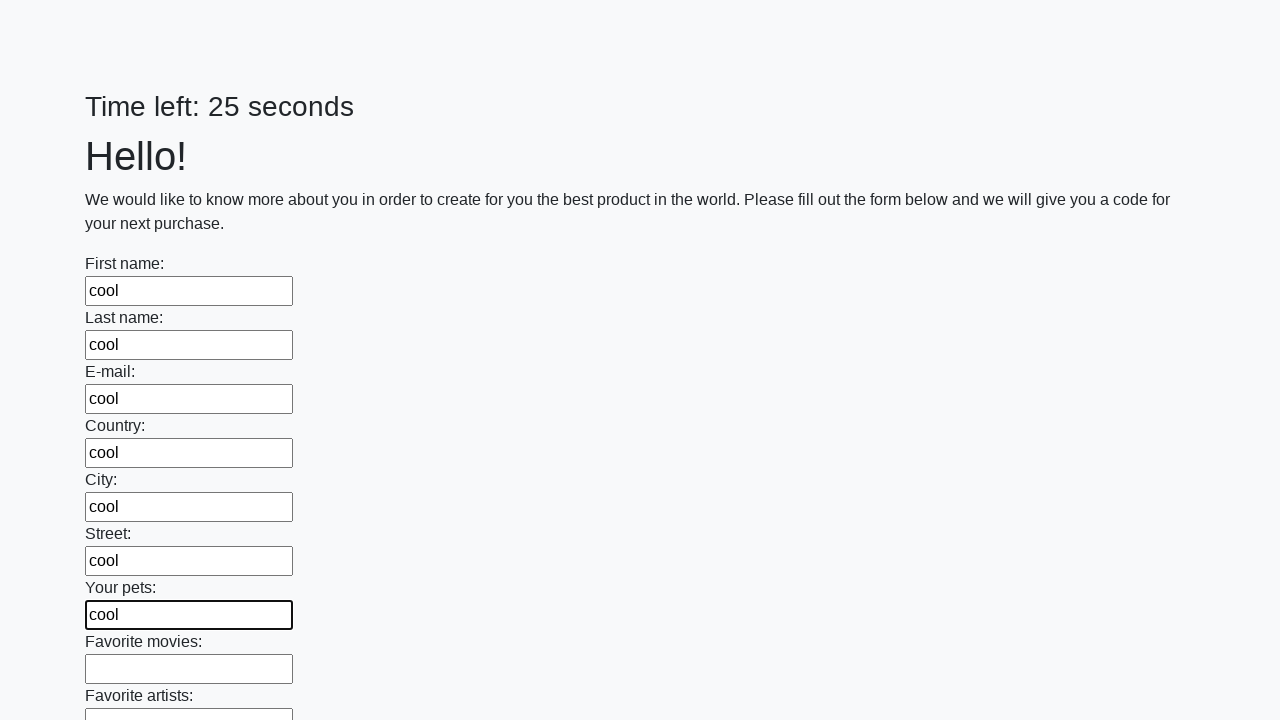

Filled an input field with 'cool' on xpath=//input >> nth=7
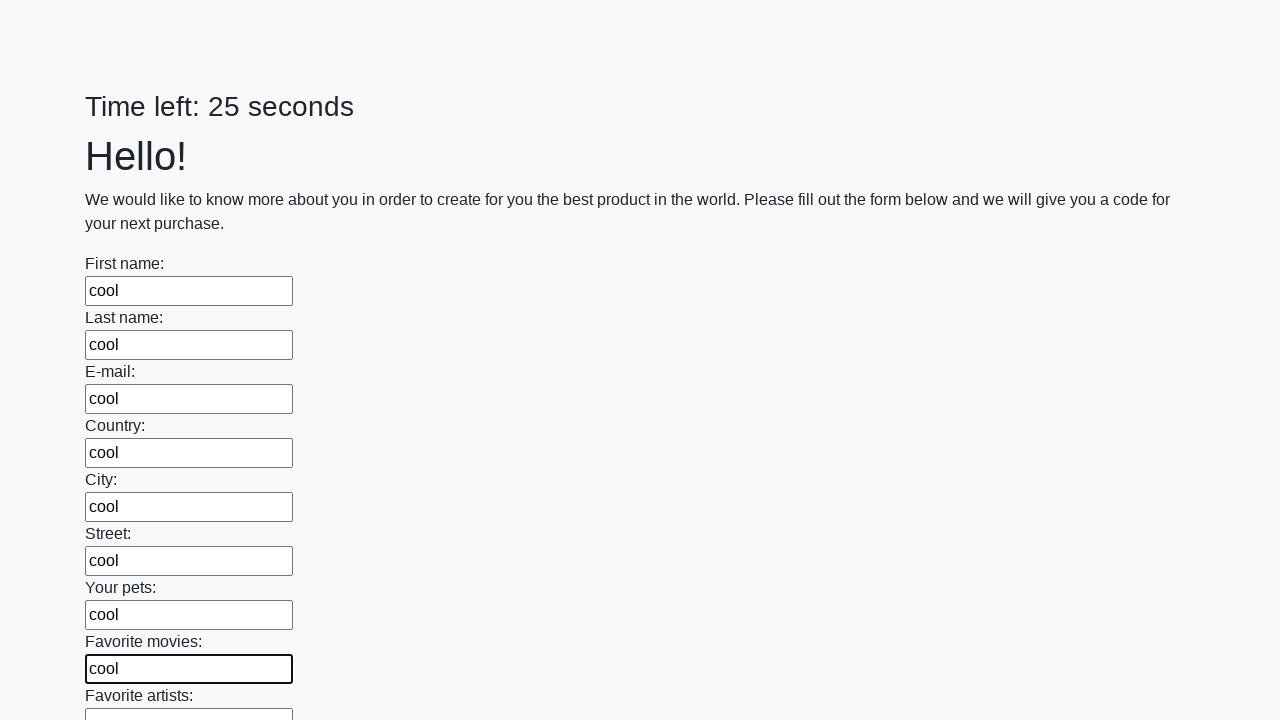

Filled an input field with 'cool' on xpath=//input >> nth=8
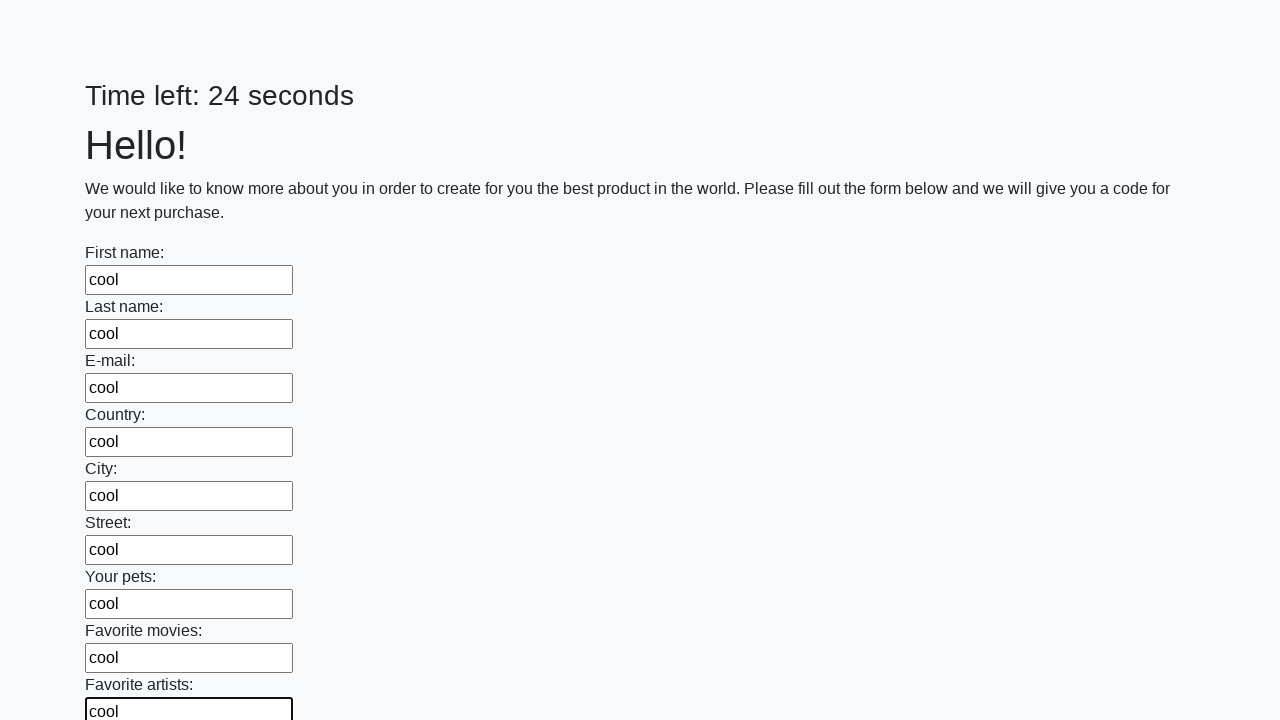

Filled an input field with 'cool' on xpath=//input >> nth=9
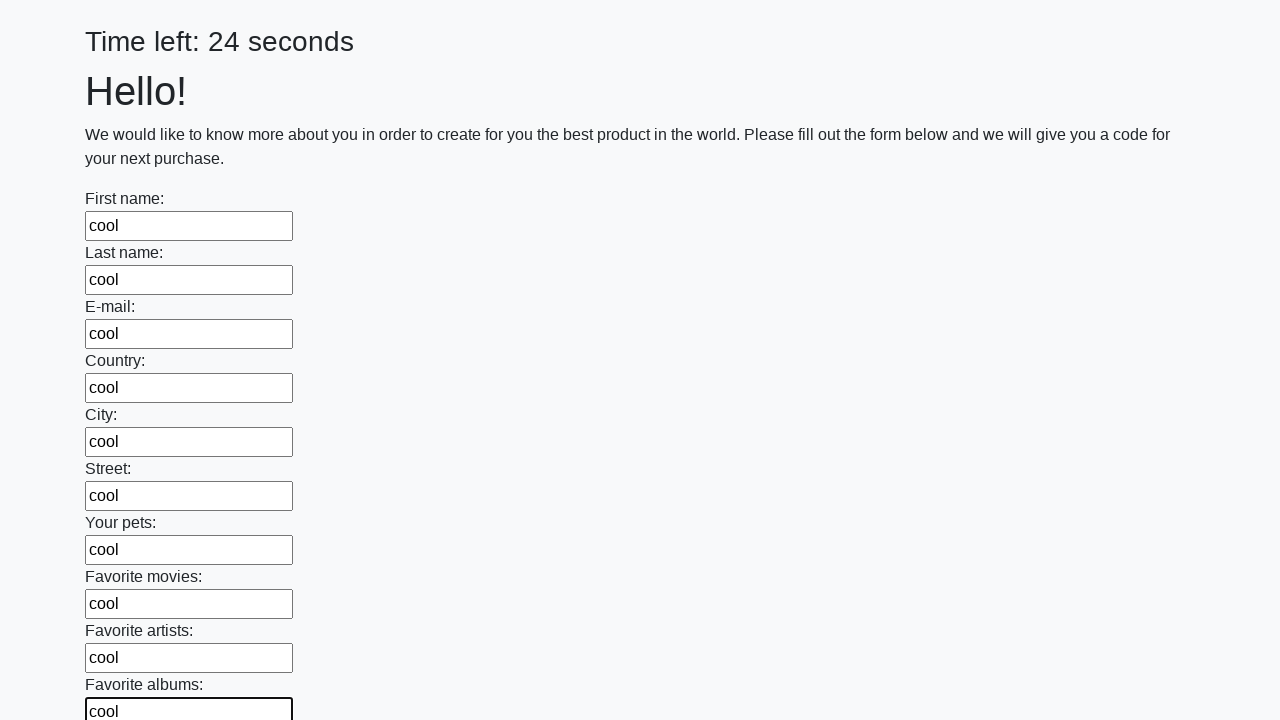

Filled an input field with 'cool' on xpath=//input >> nth=10
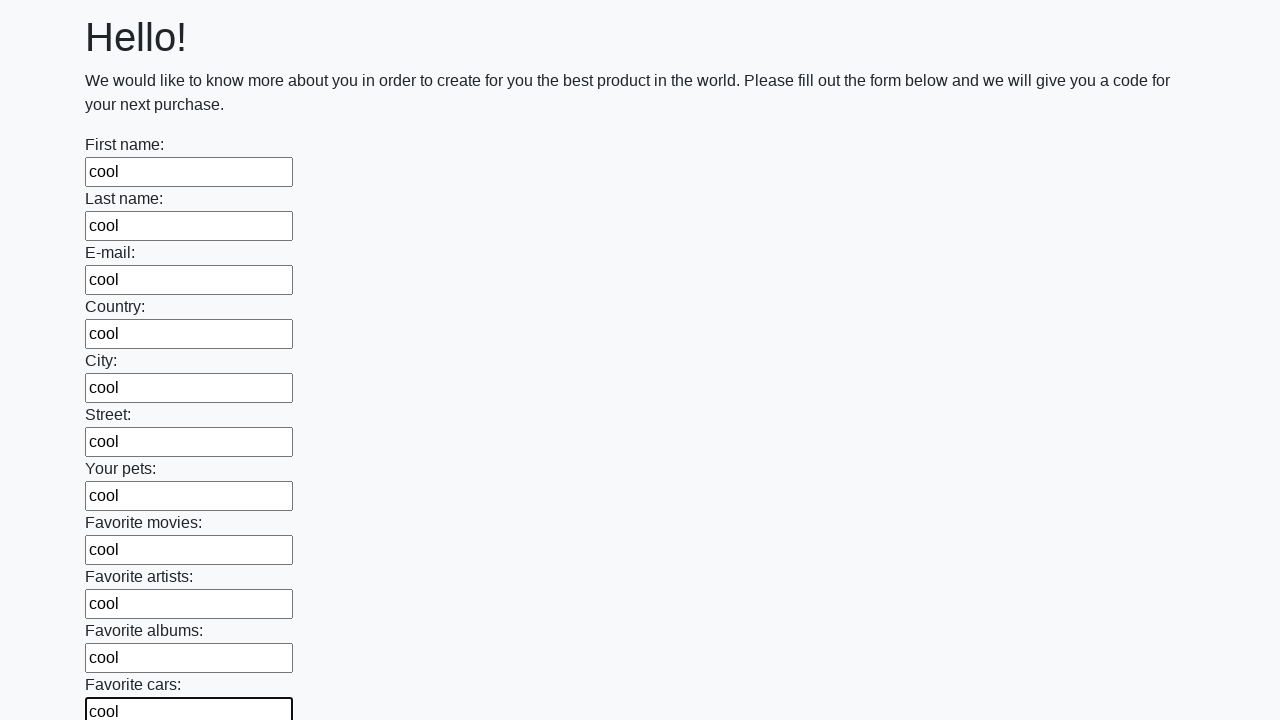

Filled an input field with 'cool' on xpath=//input >> nth=11
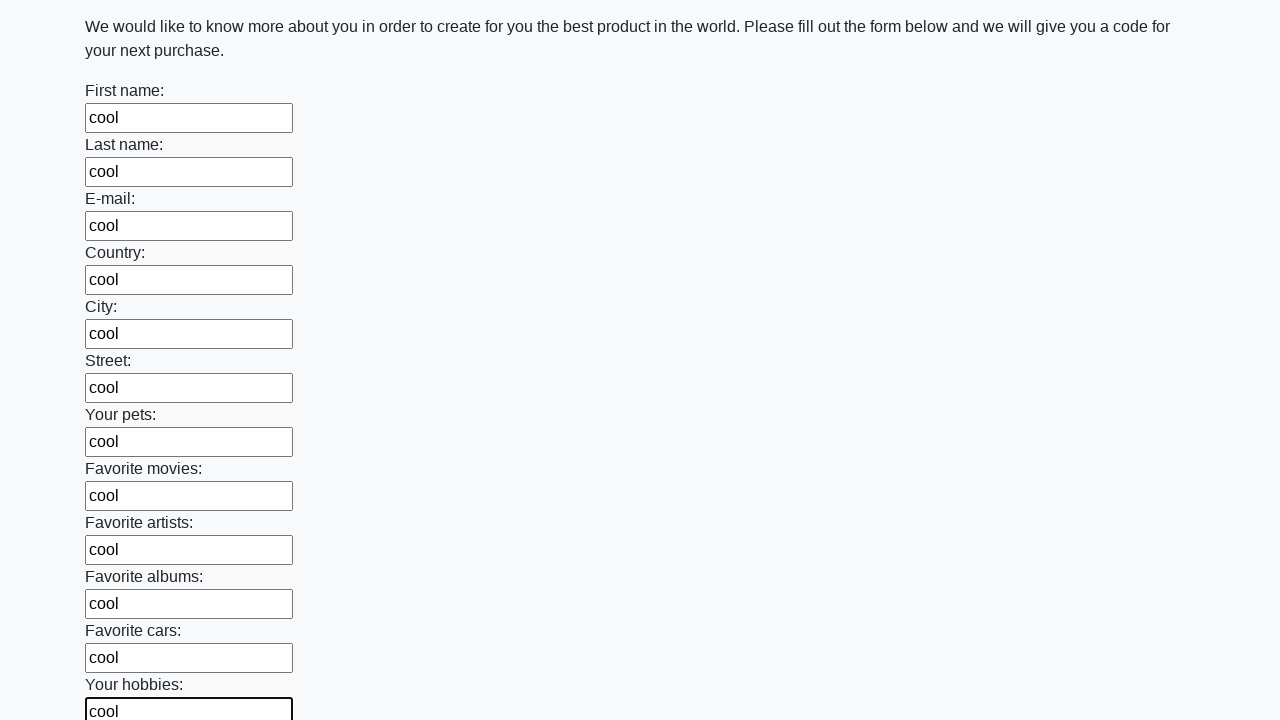

Filled an input field with 'cool' on xpath=//input >> nth=12
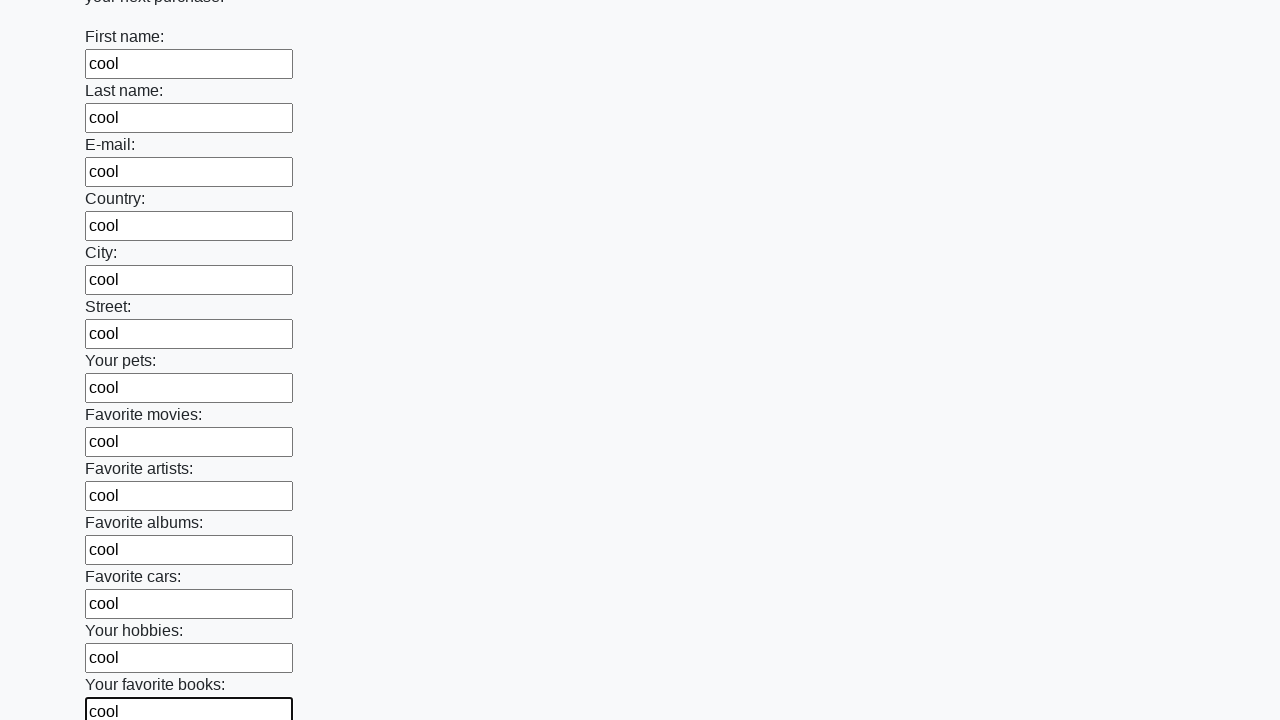

Filled an input field with 'cool' on xpath=//input >> nth=13
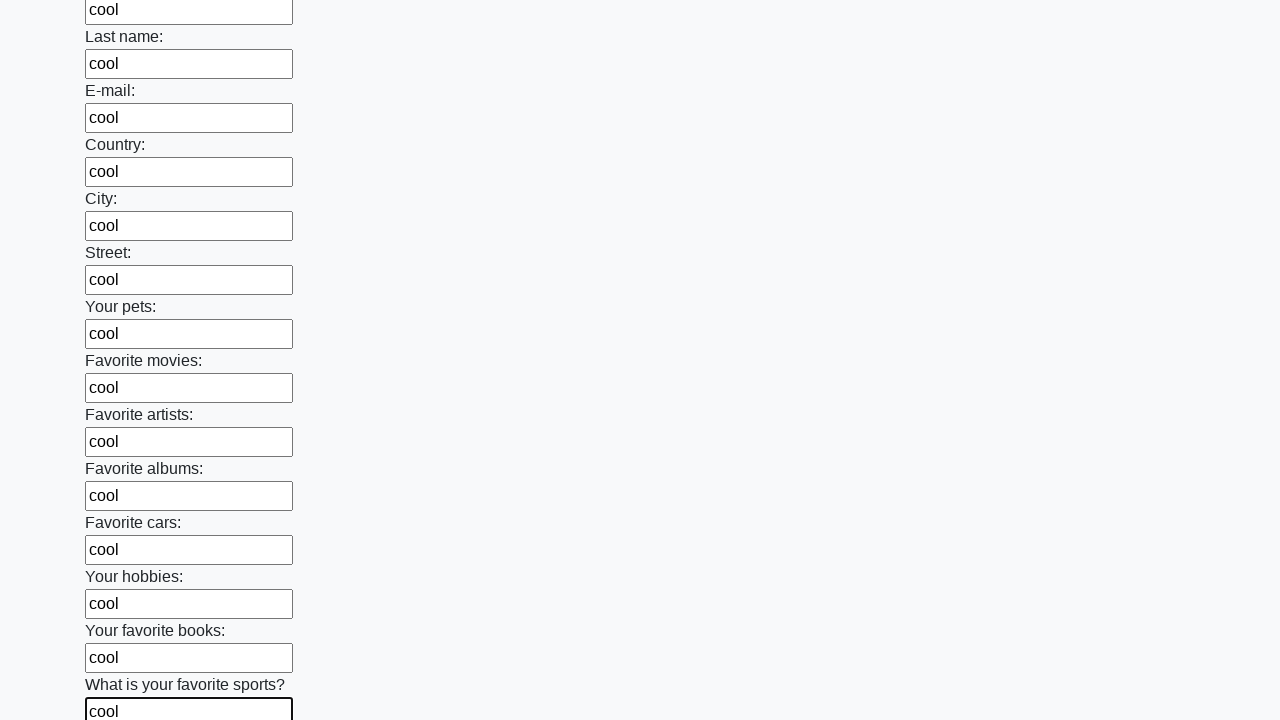

Filled an input field with 'cool' on xpath=//input >> nth=14
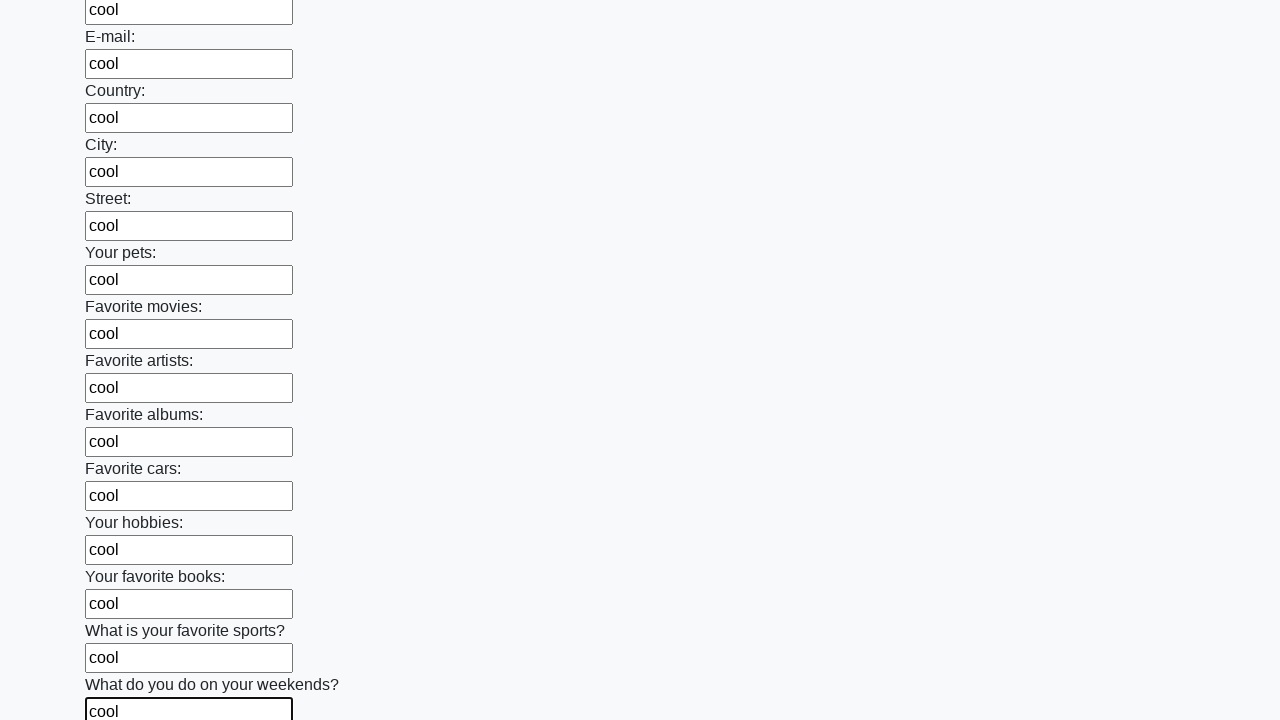

Filled an input field with 'cool' on xpath=//input >> nth=15
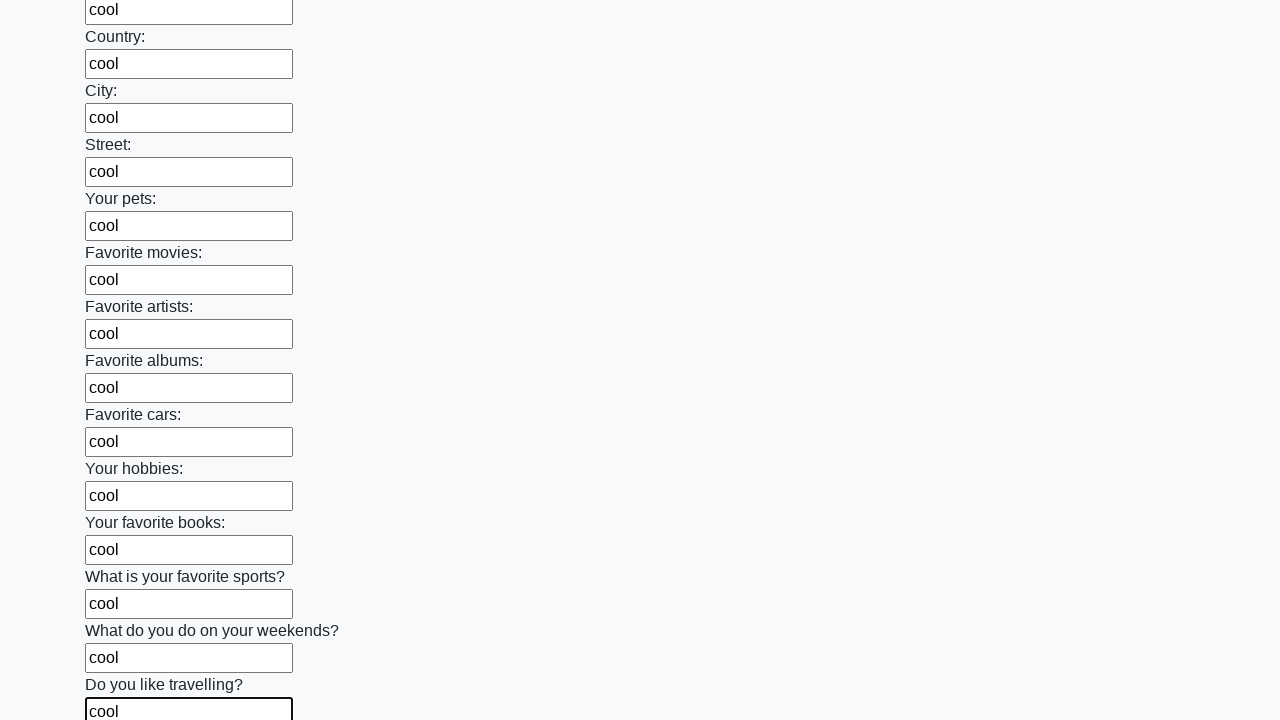

Filled an input field with 'cool' on xpath=//input >> nth=16
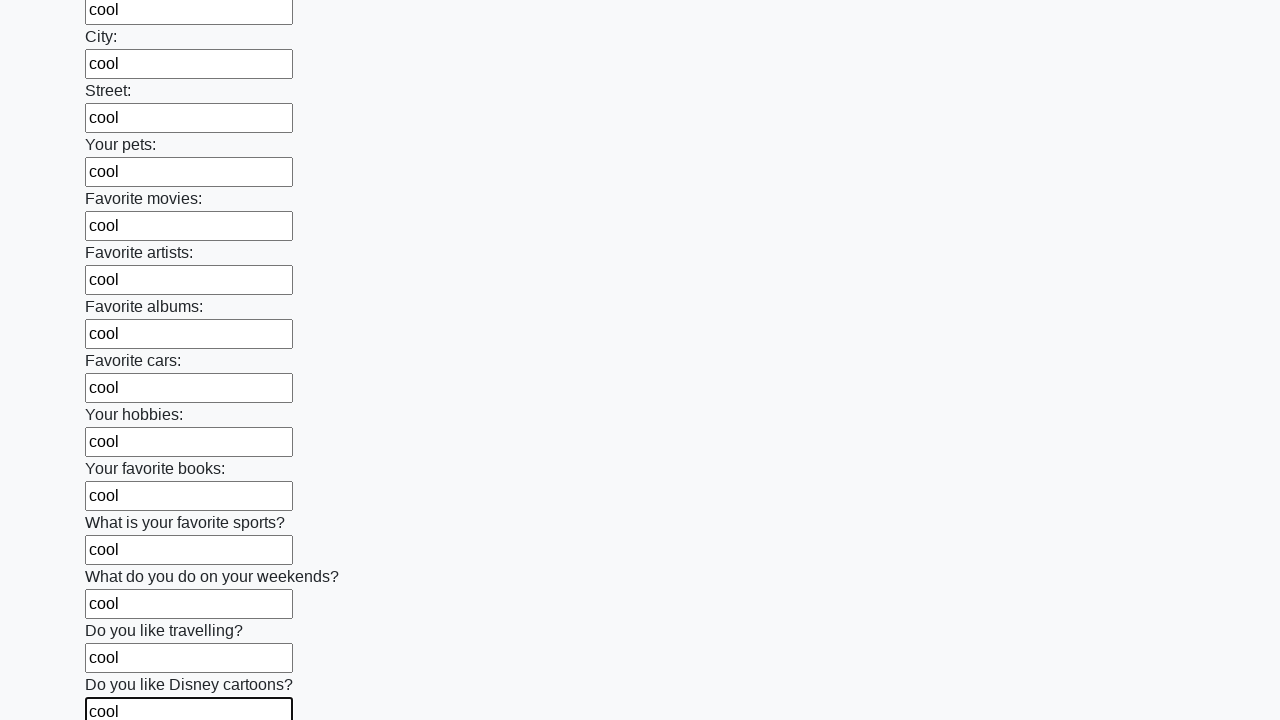

Filled an input field with 'cool' on xpath=//input >> nth=17
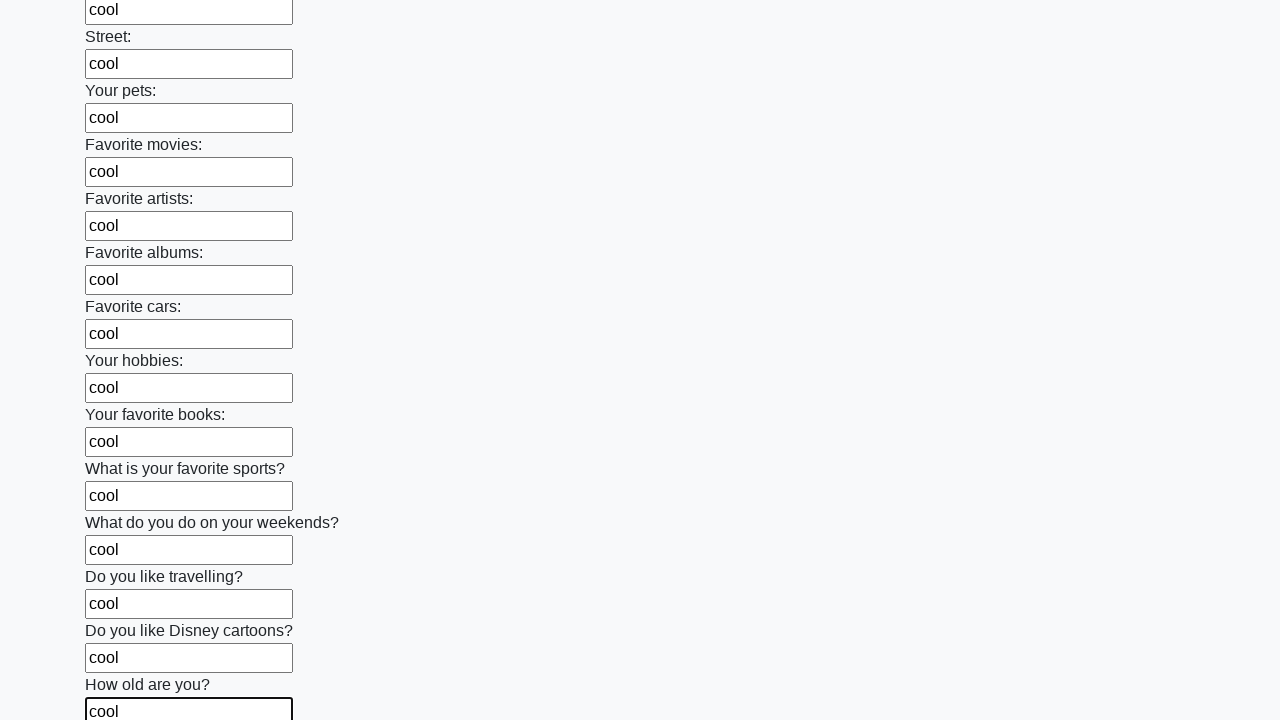

Filled an input field with 'cool' on xpath=//input >> nth=18
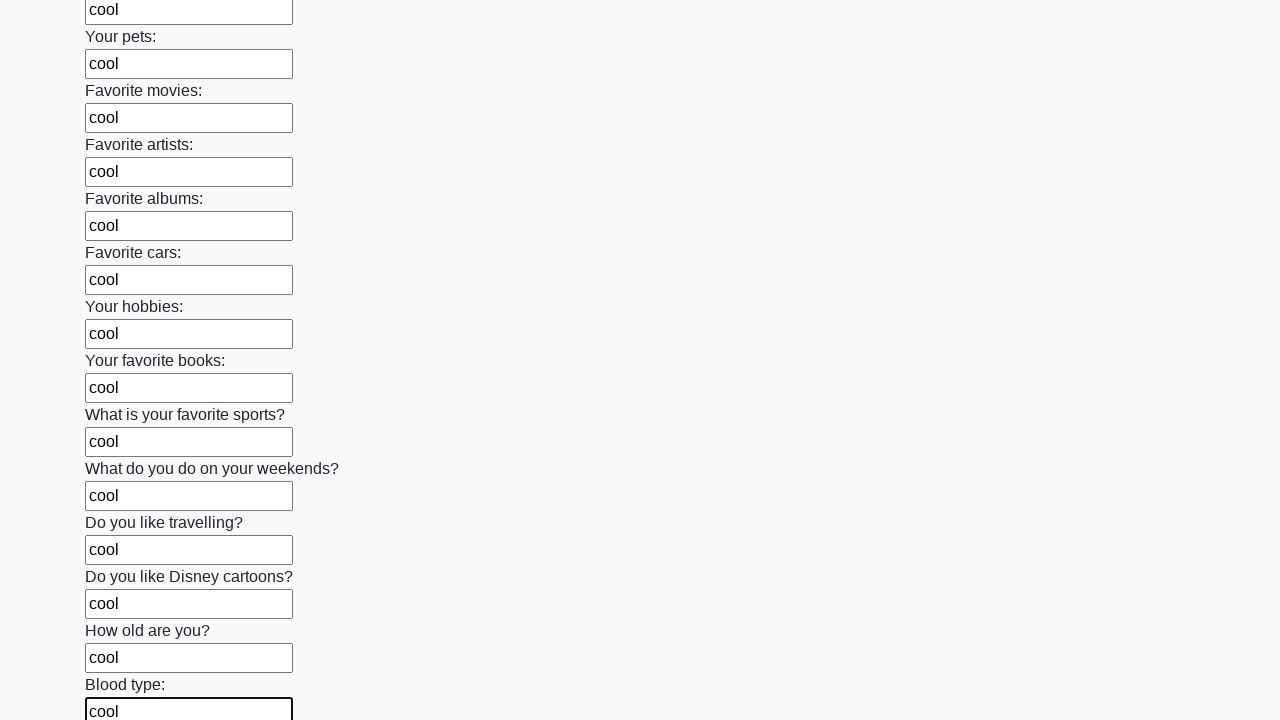

Filled an input field with 'cool' on xpath=//input >> nth=19
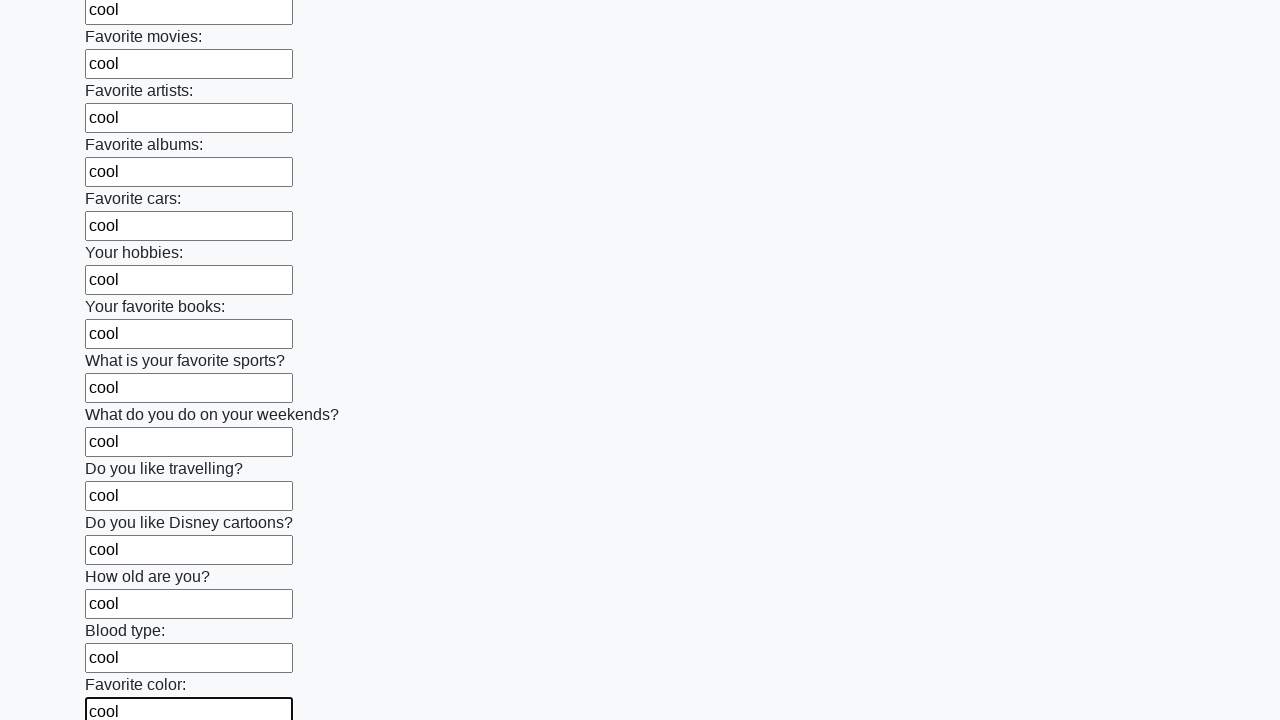

Filled an input field with 'cool' on xpath=//input >> nth=20
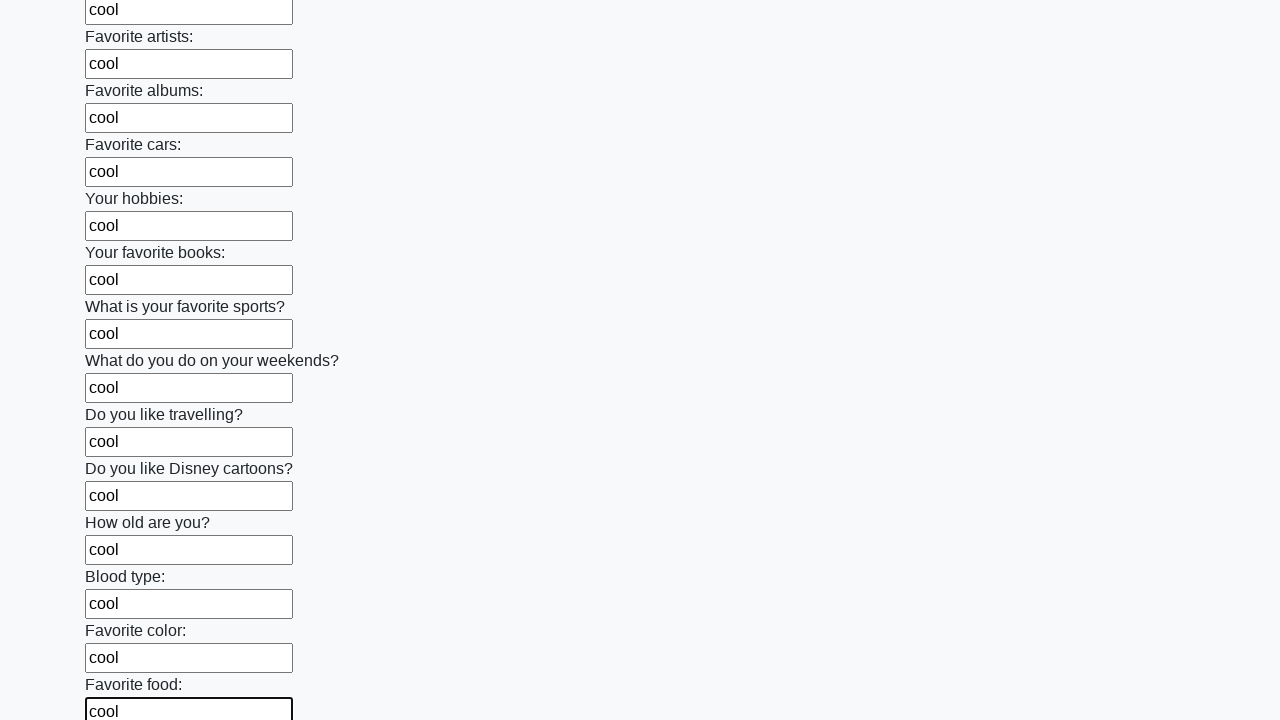

Filled an input field with 'cool' on xpath=//input >> nth=21
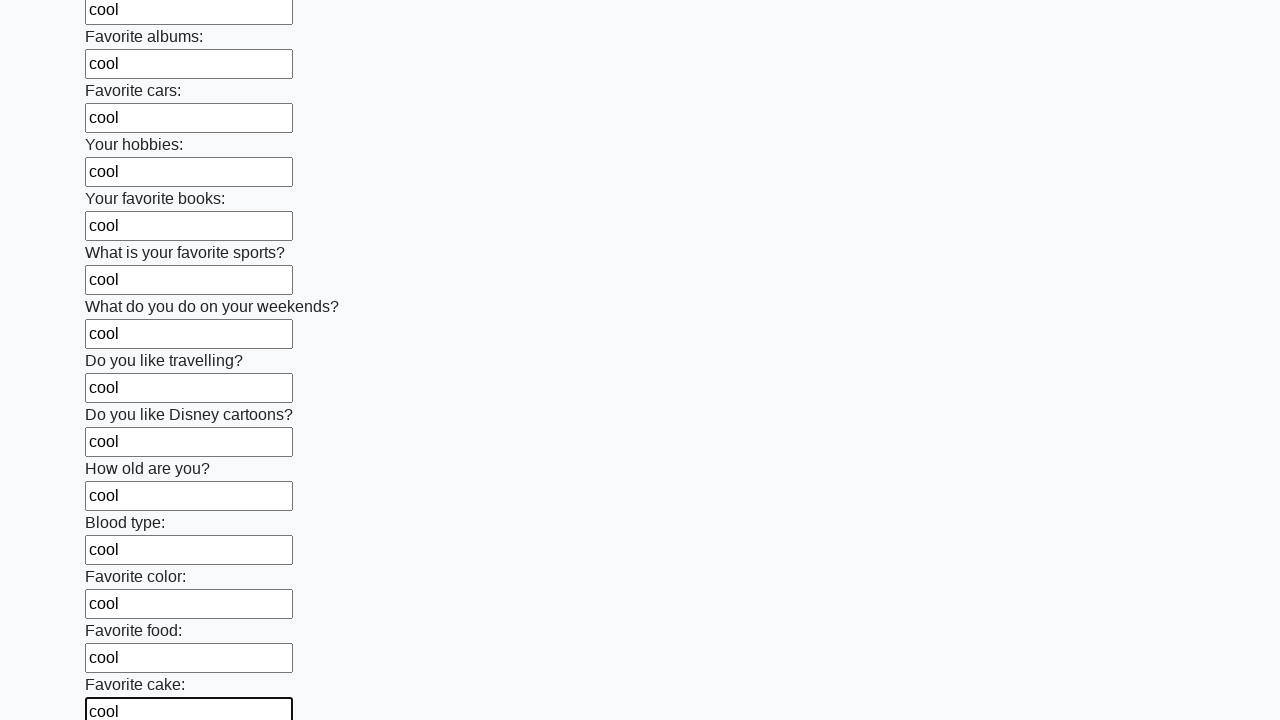

Filled an input field with 'cool' on xpath=//input >> nth=22
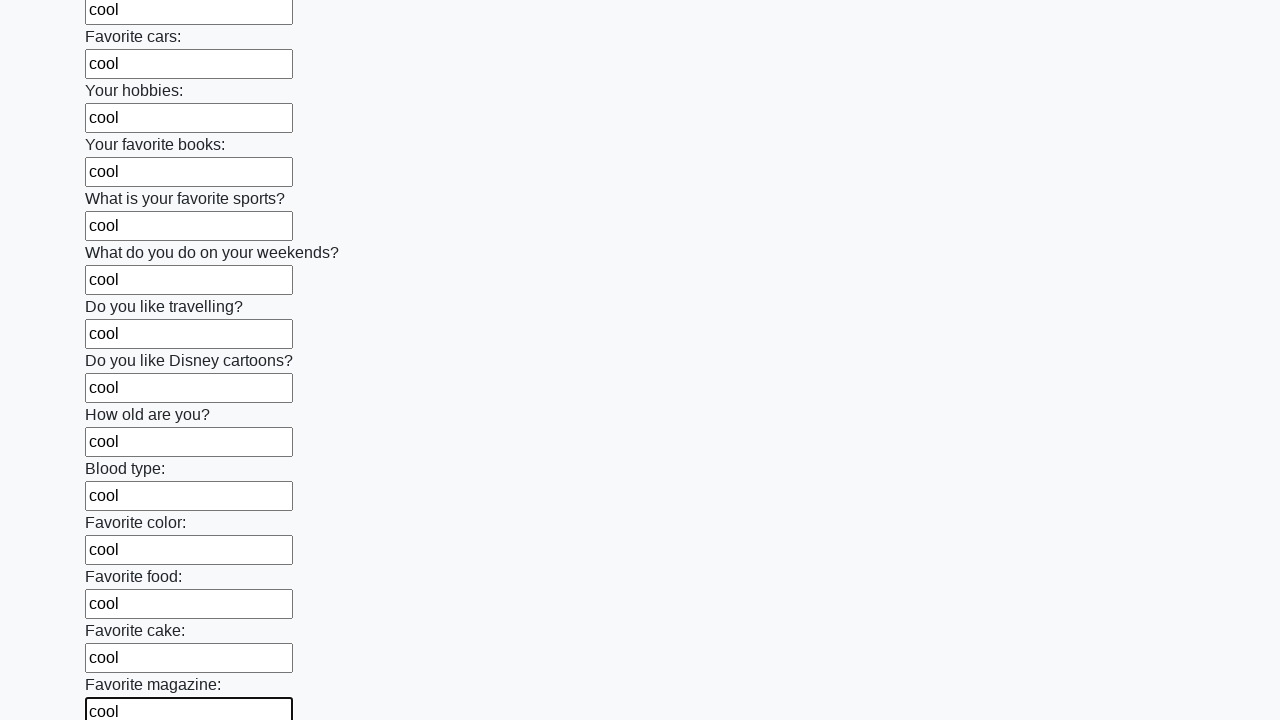

Filled an input field with 'cool' on xpath=//input >> nth=23
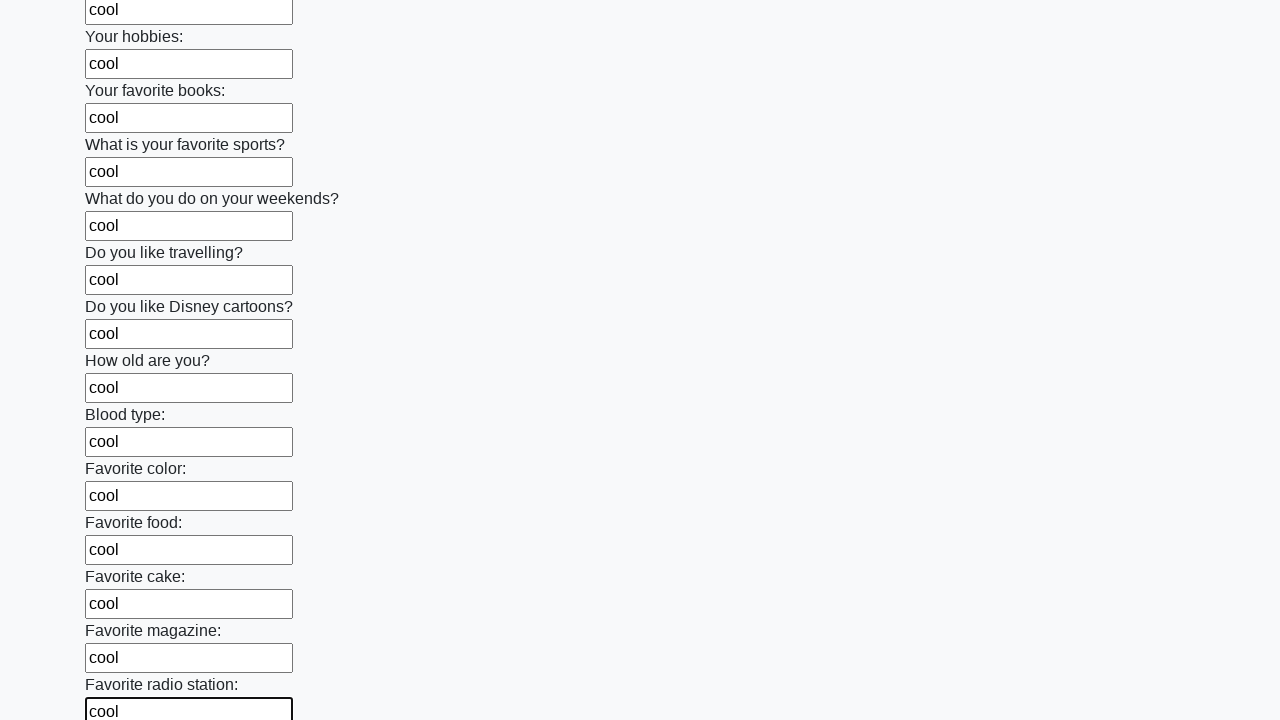

Filled an input field with 'cool' on xpath=//input >> nth=24
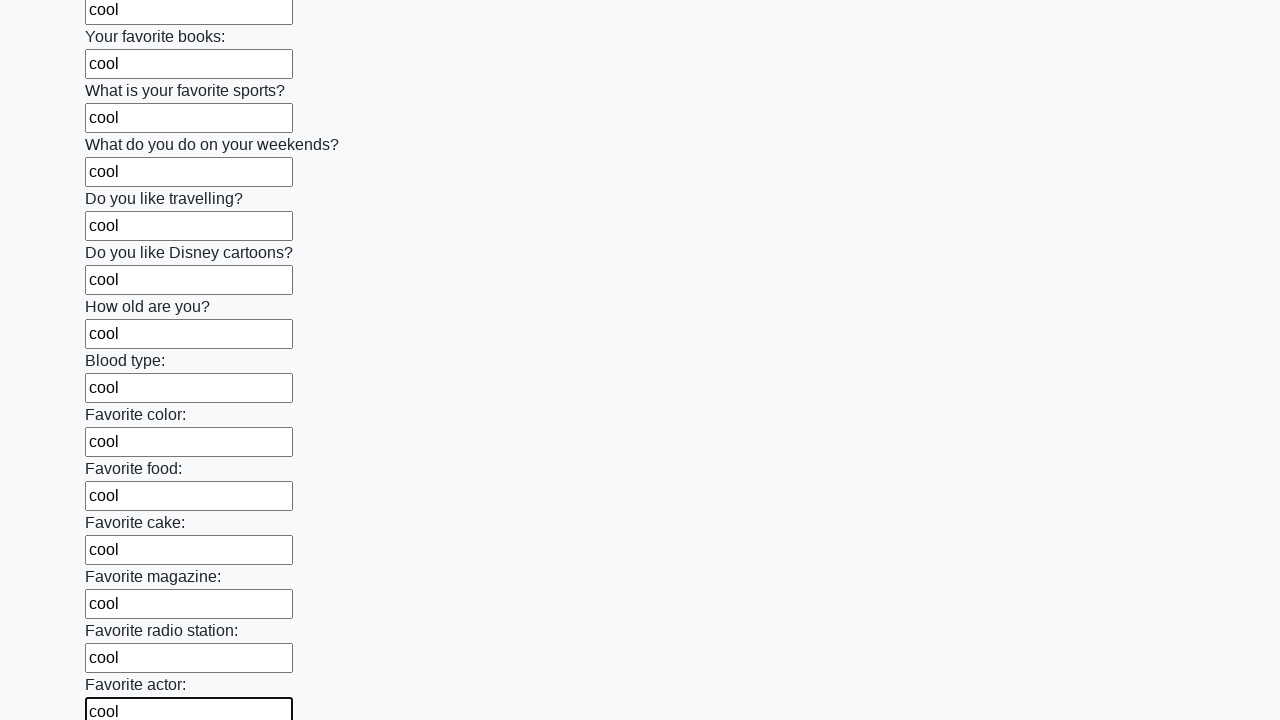

Filled an input field with 'cool' on xpath=//input >> nth=25
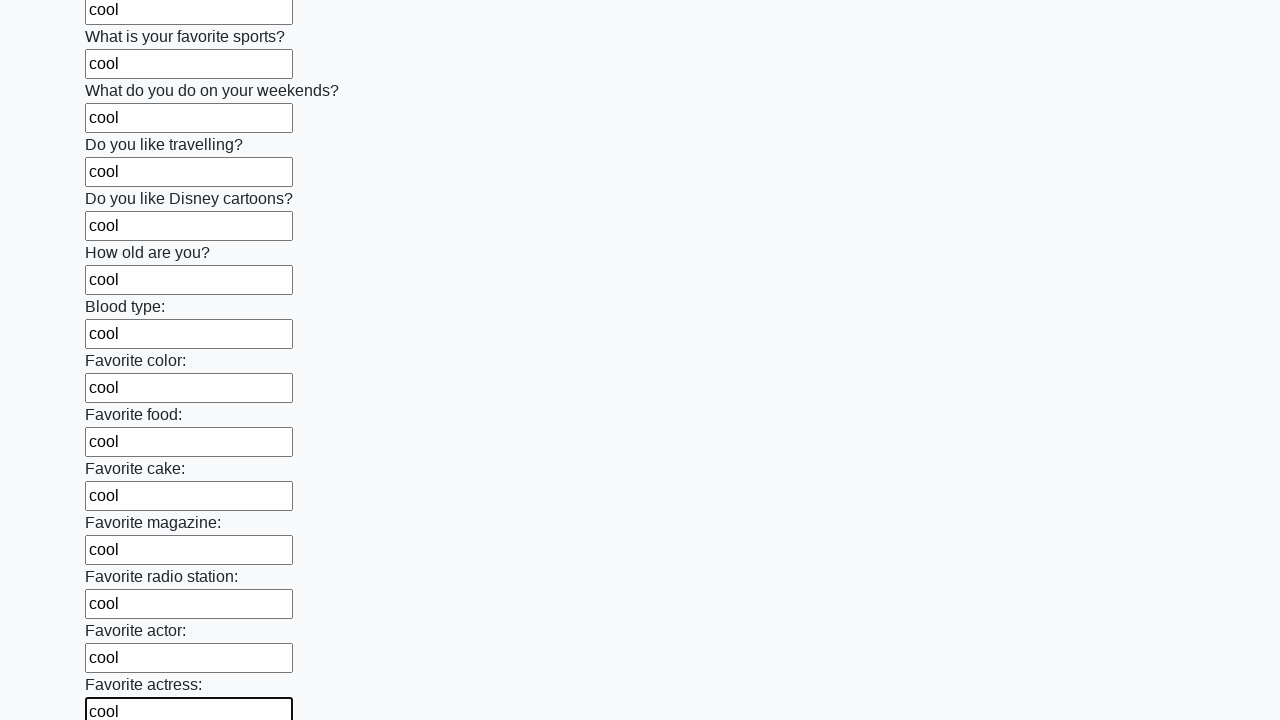

Filled an input field with 'cool' on xpath=//input >> nth=26
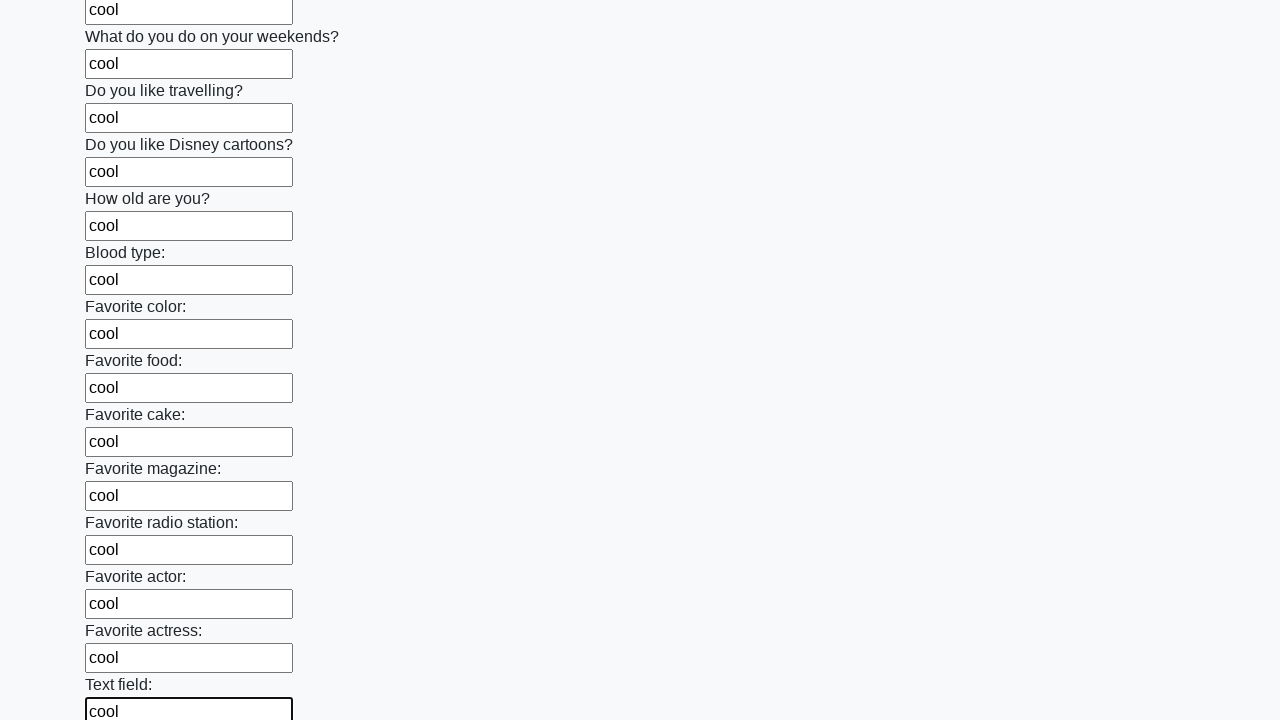

Filled an input field with 'cool' on xpath=//input >> nth=27
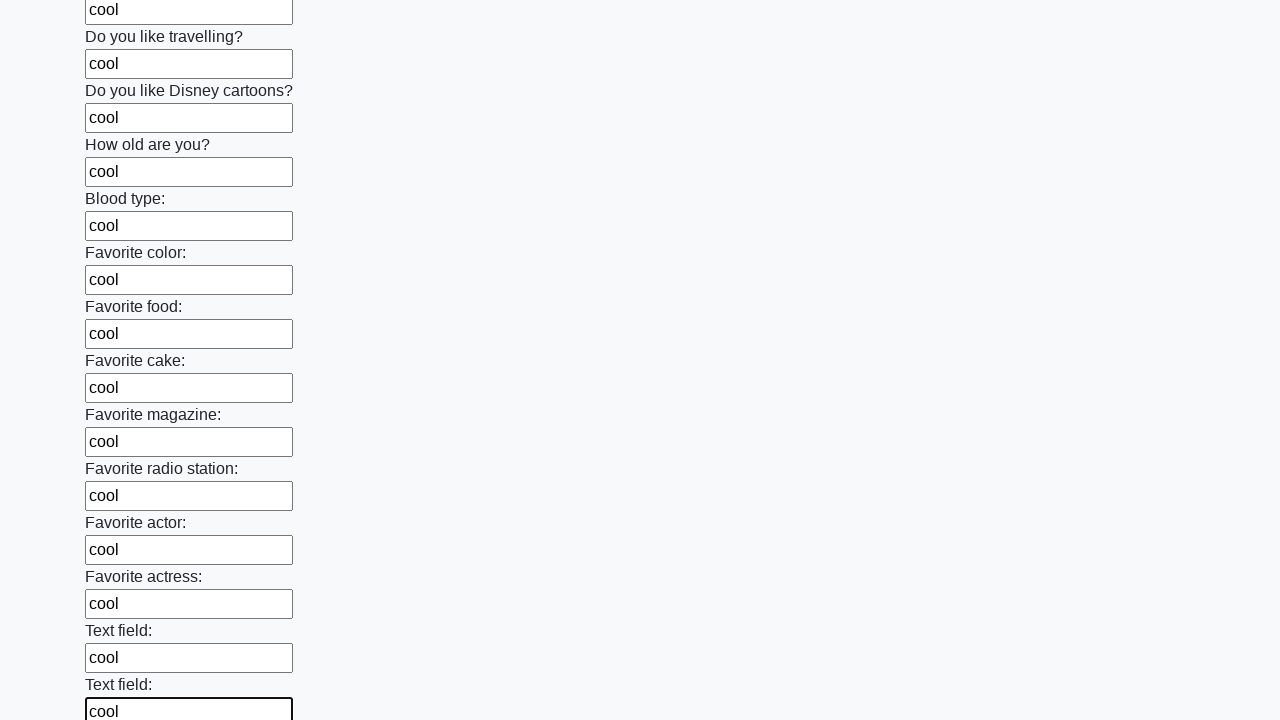

Filled an input field with 'cool' on xpath=//input >> nth=28
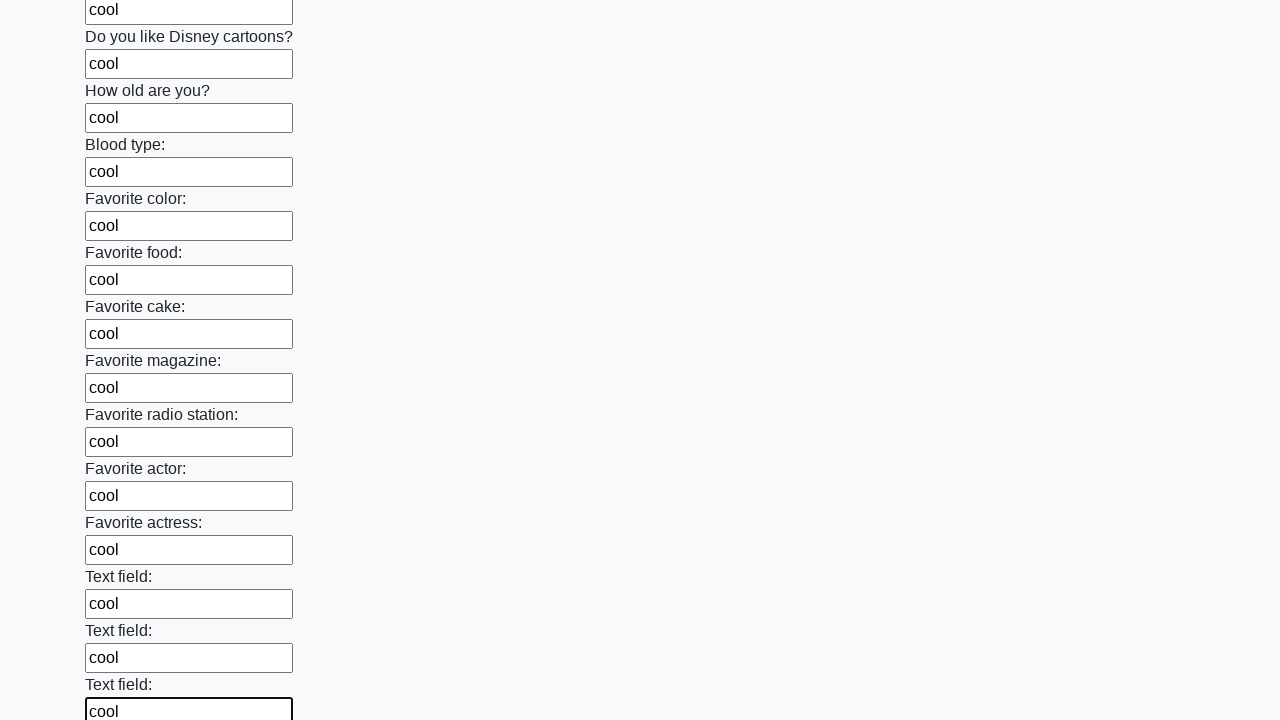

Filled an input field with 'cool' on xpath=//input >> nth=29
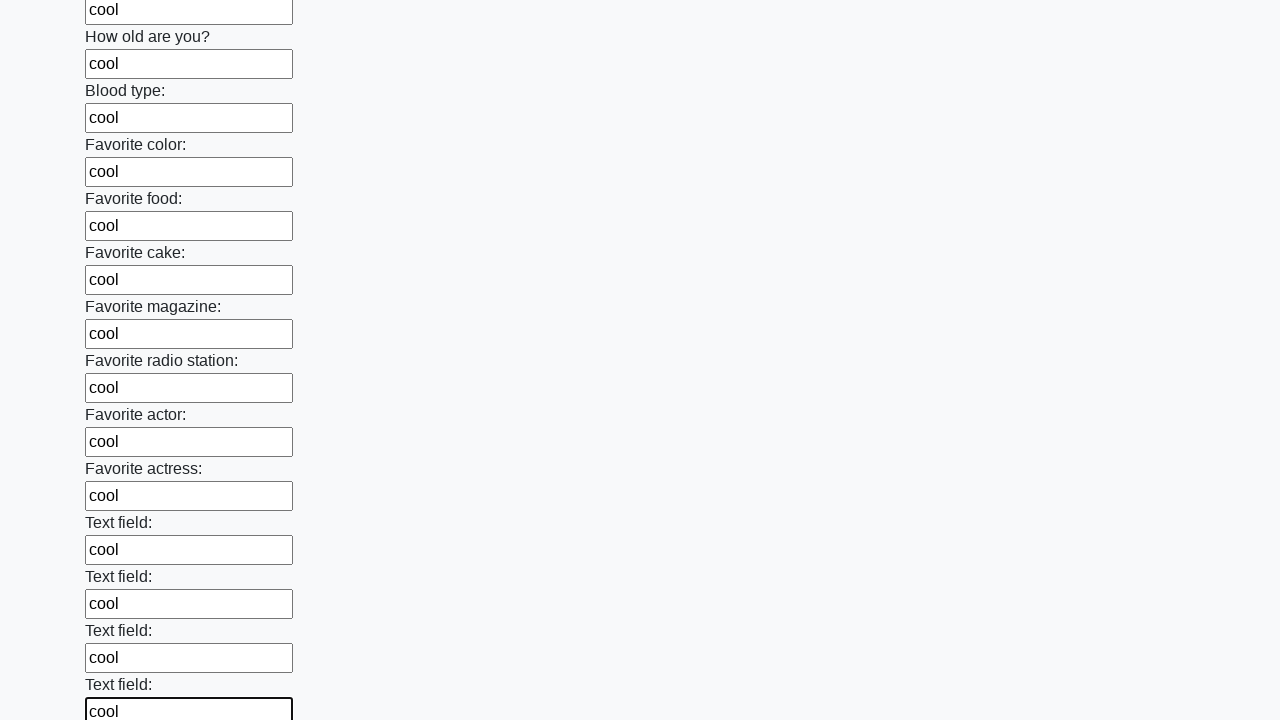

Filled an input field with 'cool' on xpath=//input >> nth=30
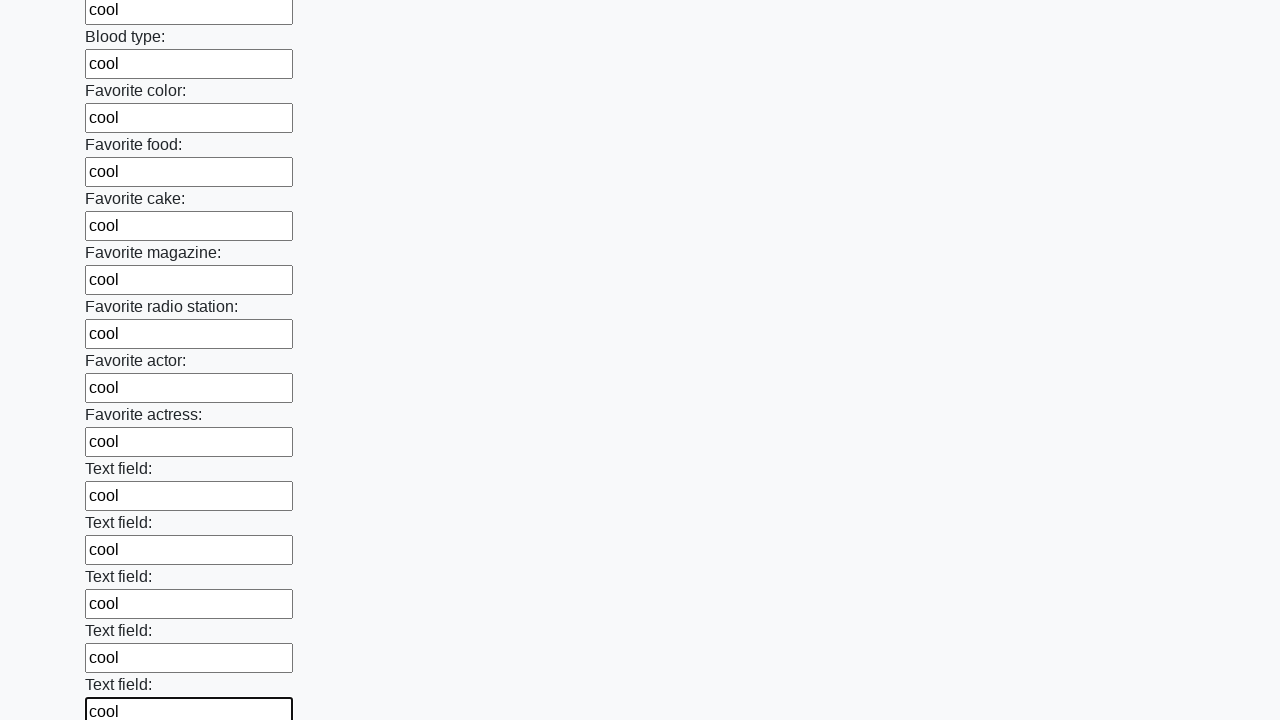

Filled an input field with 'cool' on xpath=//input >> nth=31
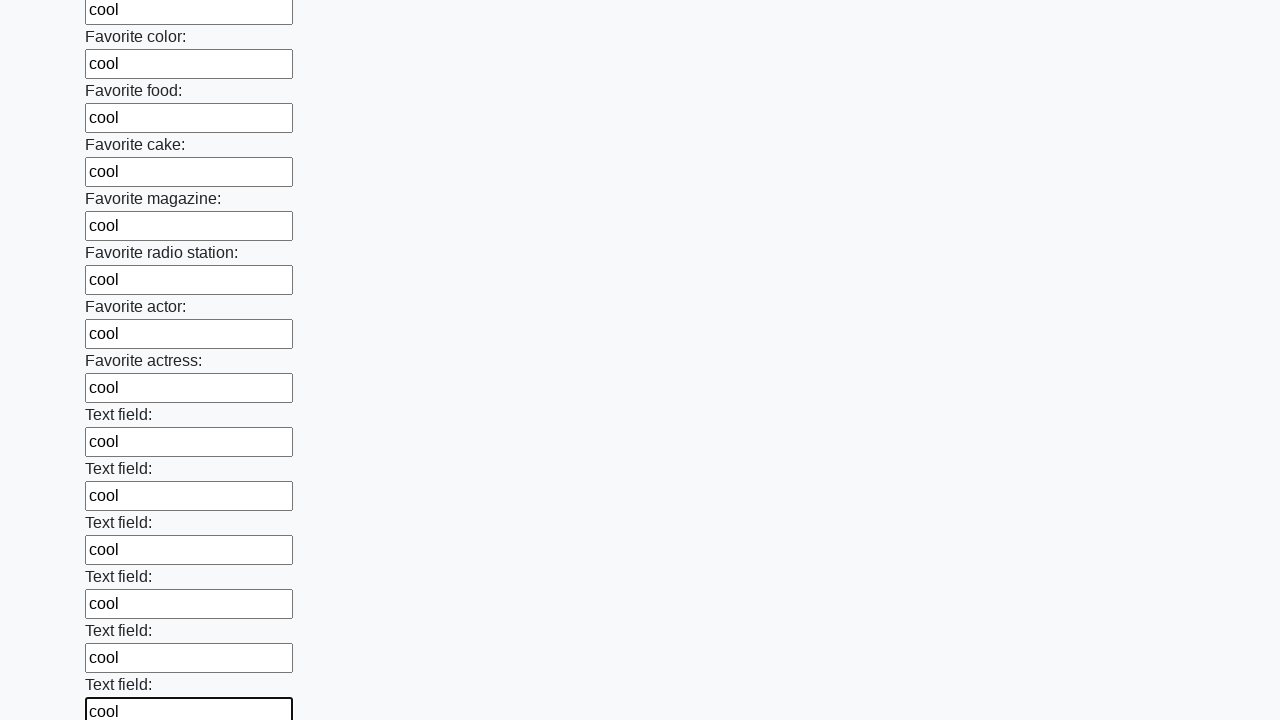

Filled an input field with 'cool' on xpath=//input >> nth=32
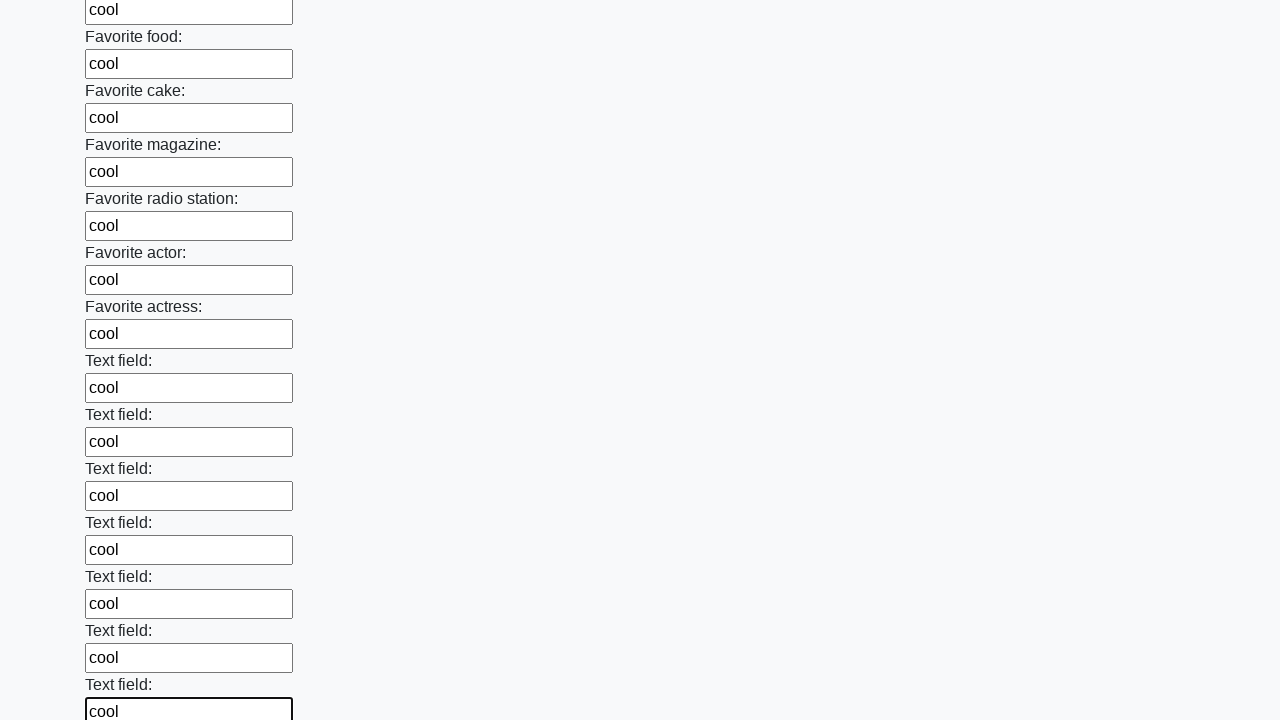

Filled an input field with 'cool' on xpath=//input >> nth=33
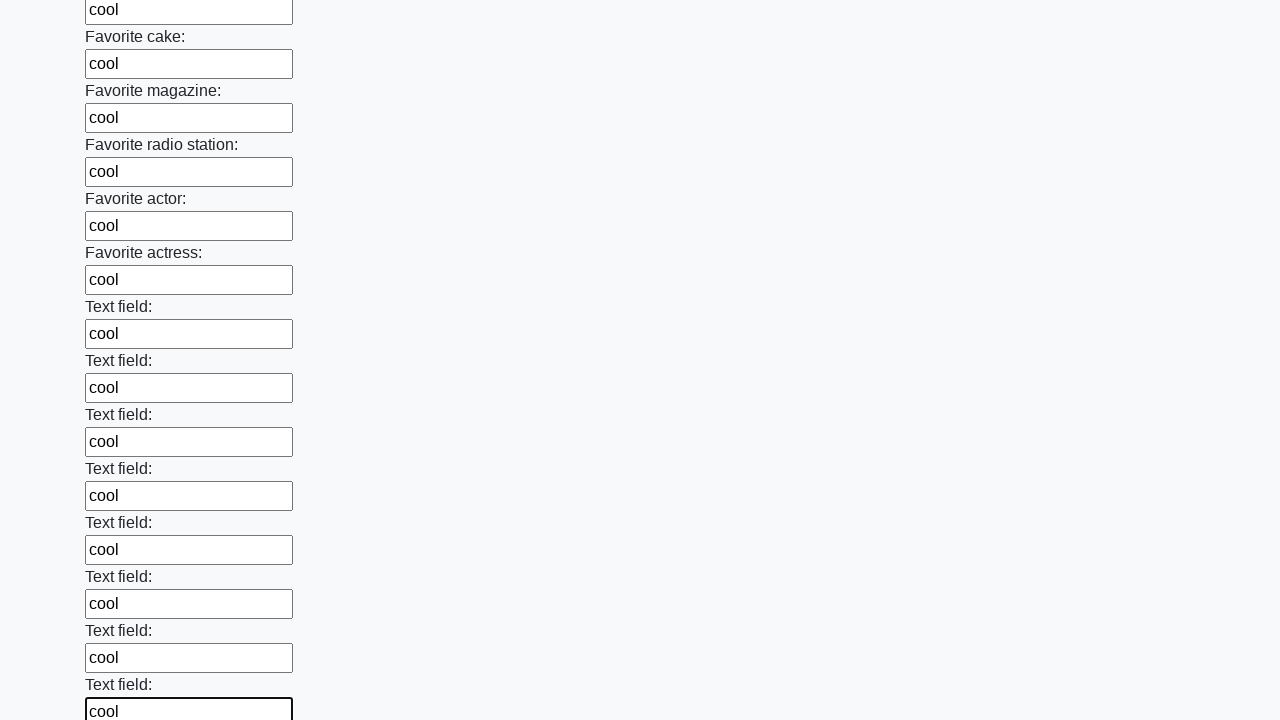

Filled an input field with 'cool' on xpath=//input >> nth=34
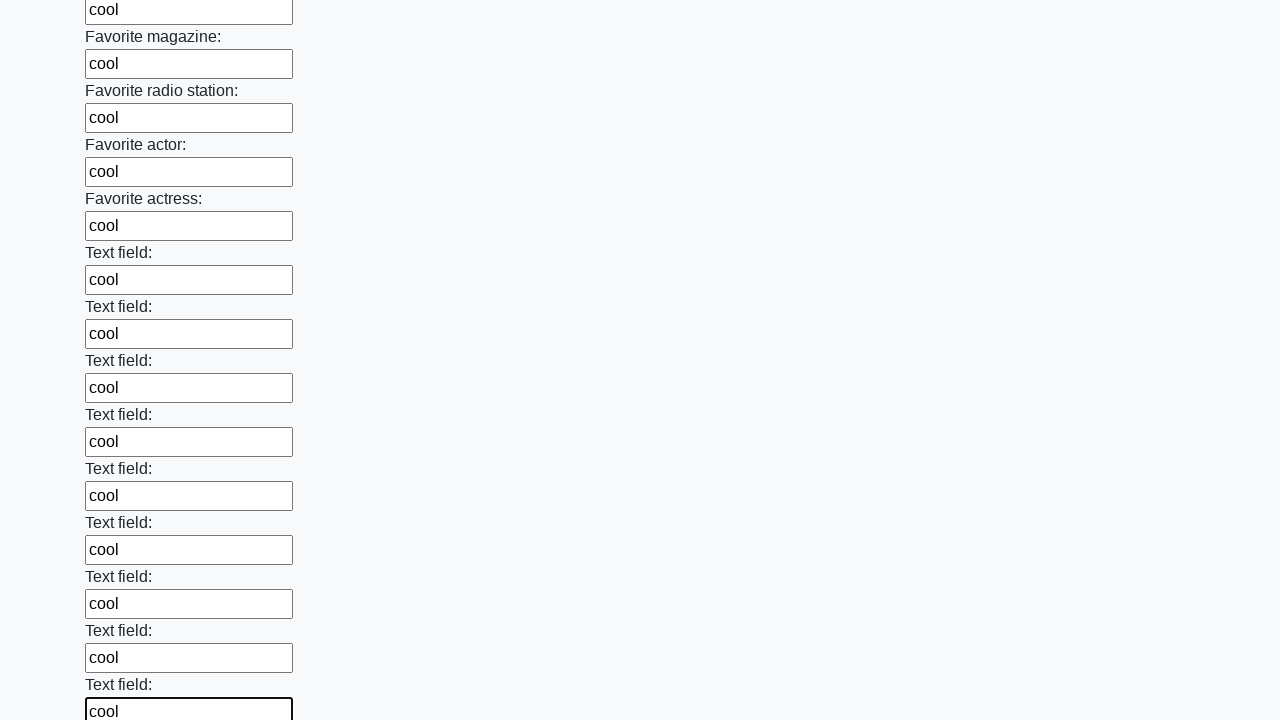

Filled an input field with 'cool' on xpath=//input >> nth=35
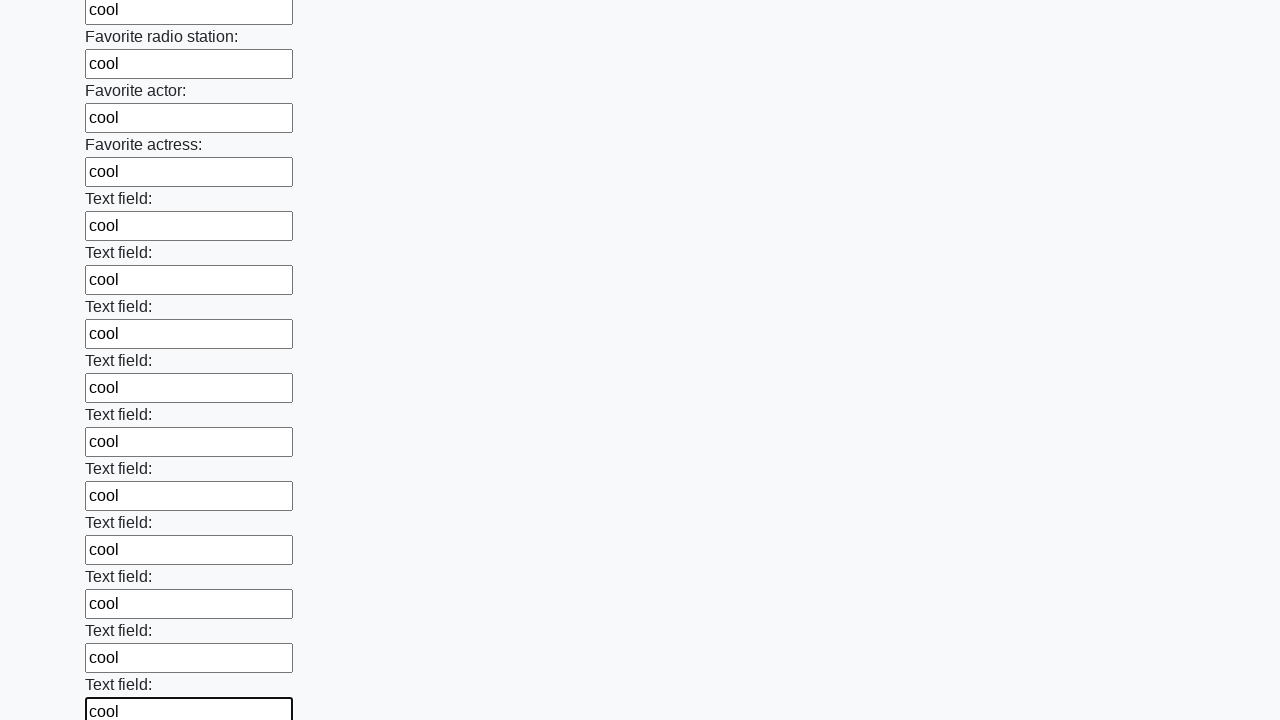

Filled an input field with 'cool' on xpath=//input >> nth=36
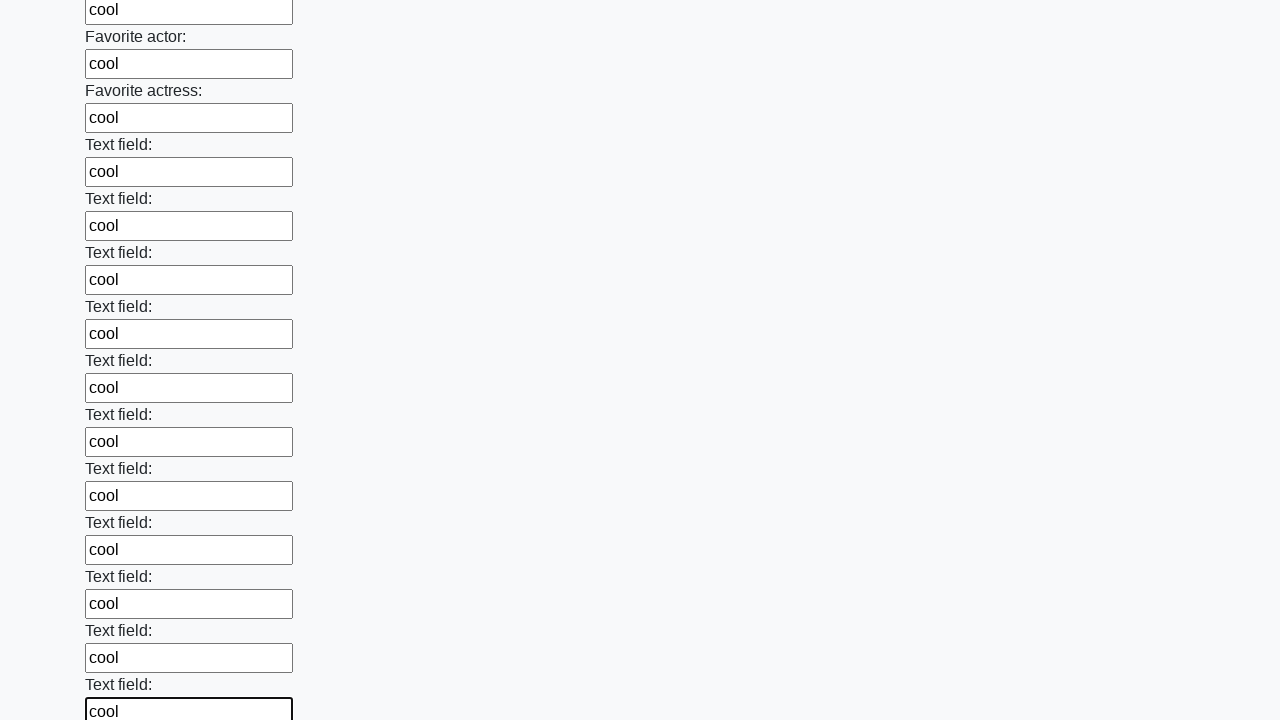

Filled an input field with 'cool' on xpath=//input >> nth=37
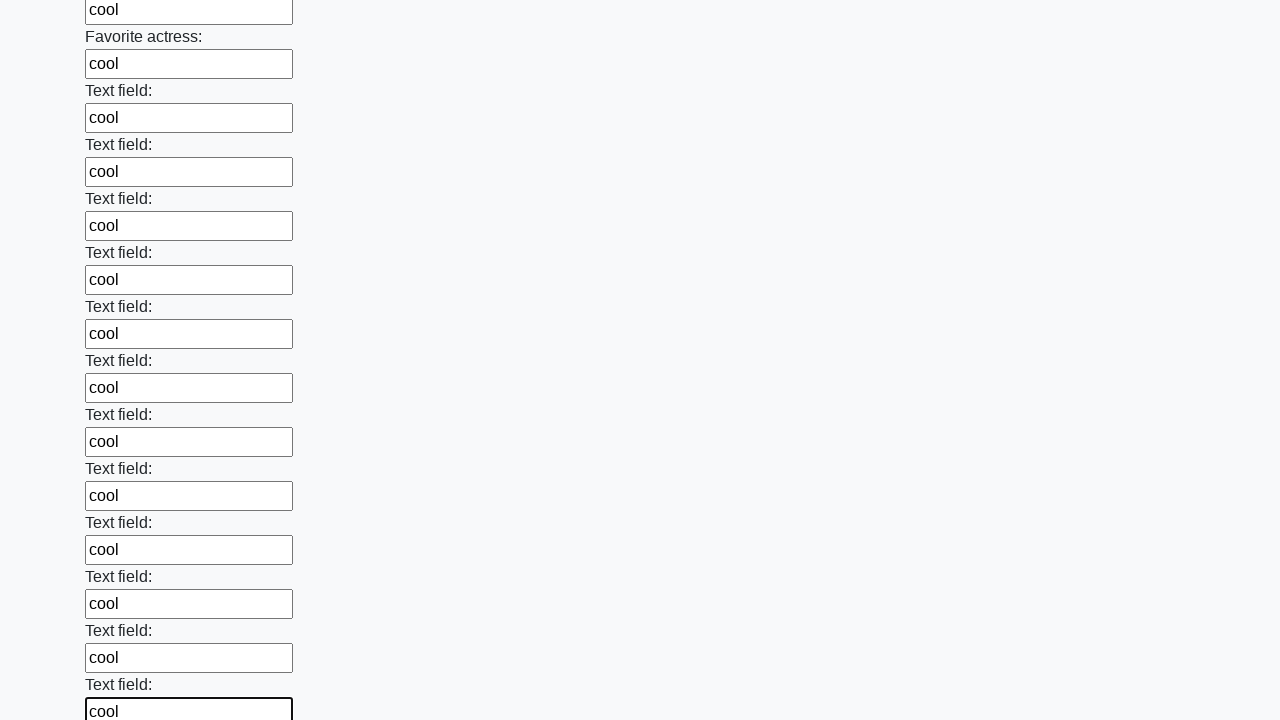

Filled an input field with 'cool' on xpath=//input >> nth=38
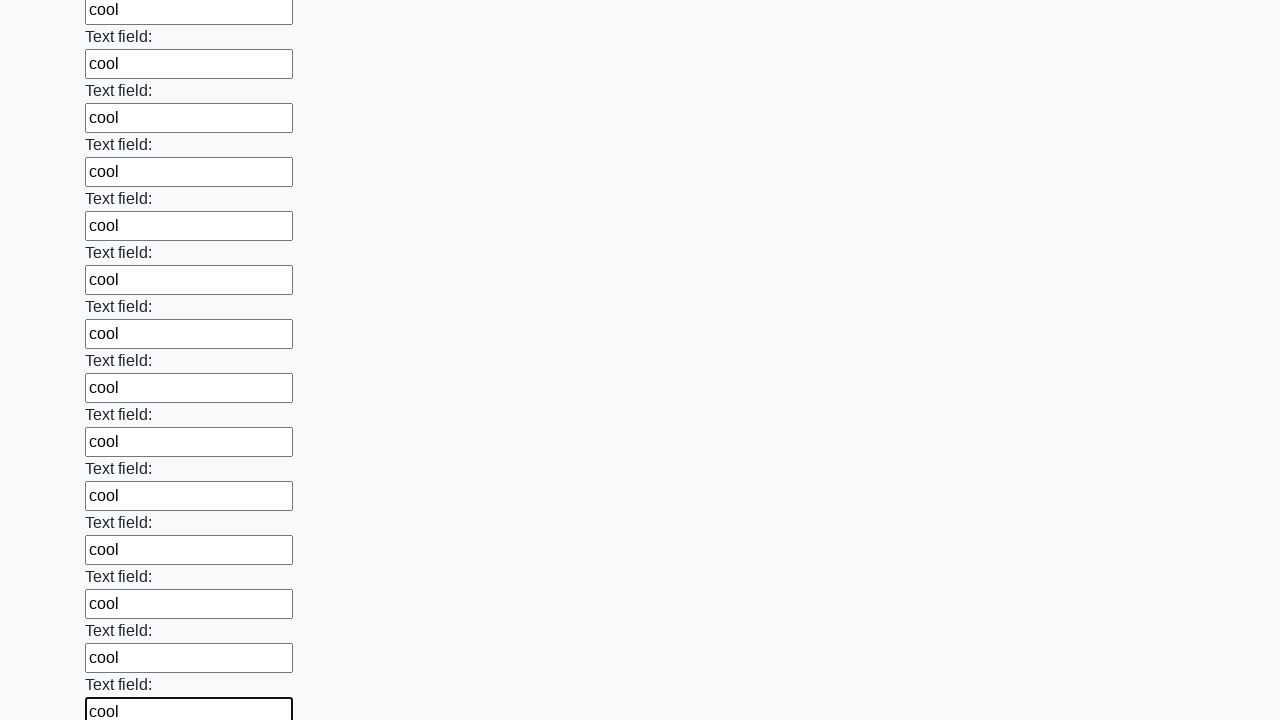

Filled an input field with 'cool' on xpath=//input >> nth=39
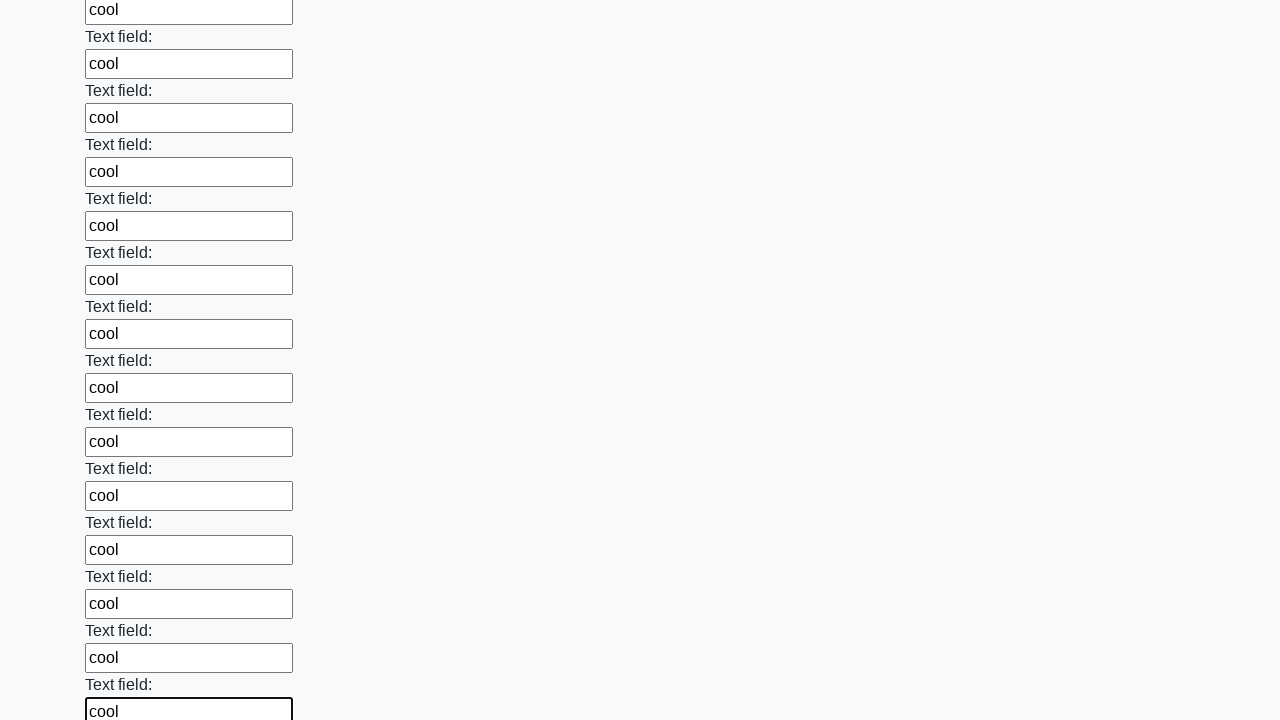

Filled an input field with 'cool' on xpath=//input >> nth=40
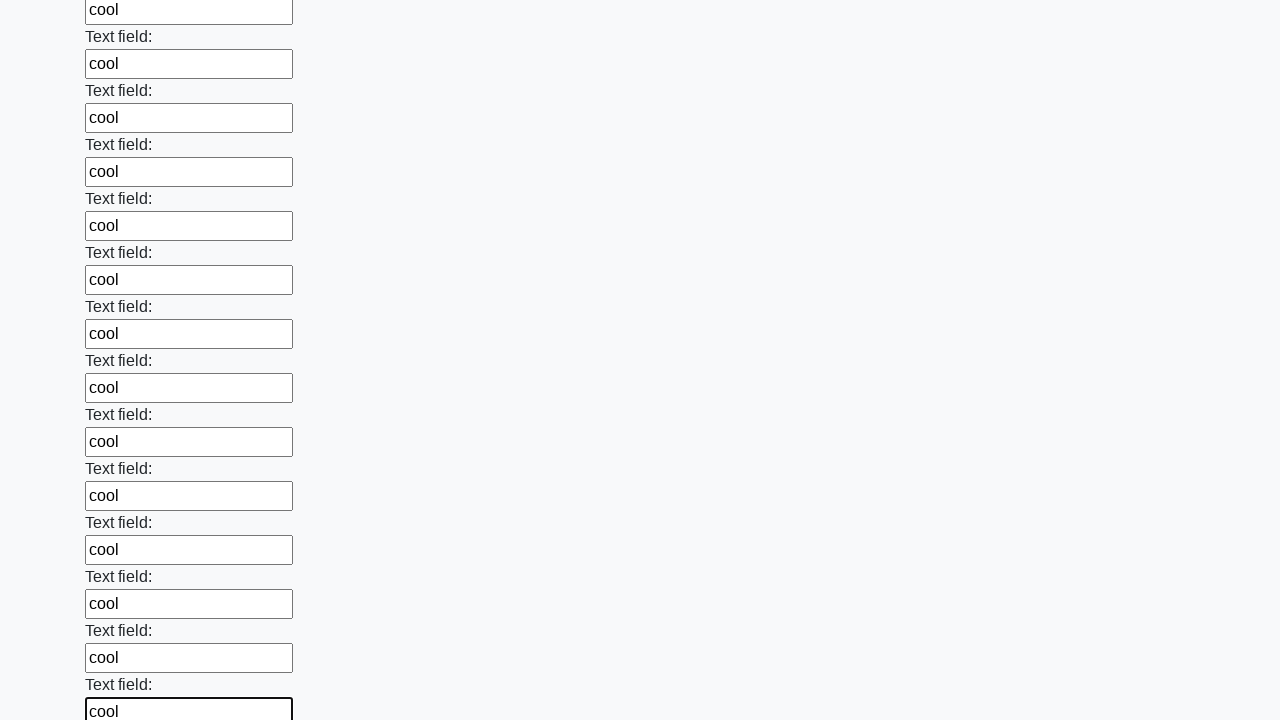

Filled an input field with 'cool' on xpath=//input >> nth=41
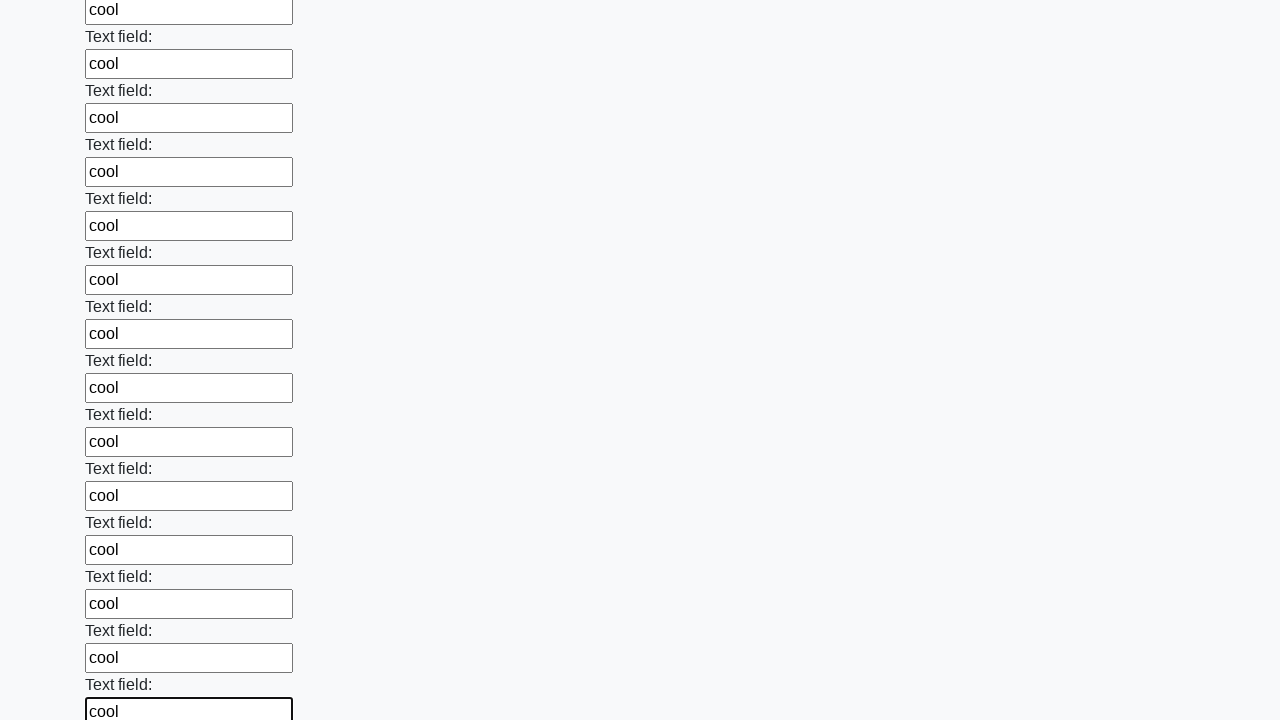

Filled an input field with 'cool' on xpath=//input >> nth=42
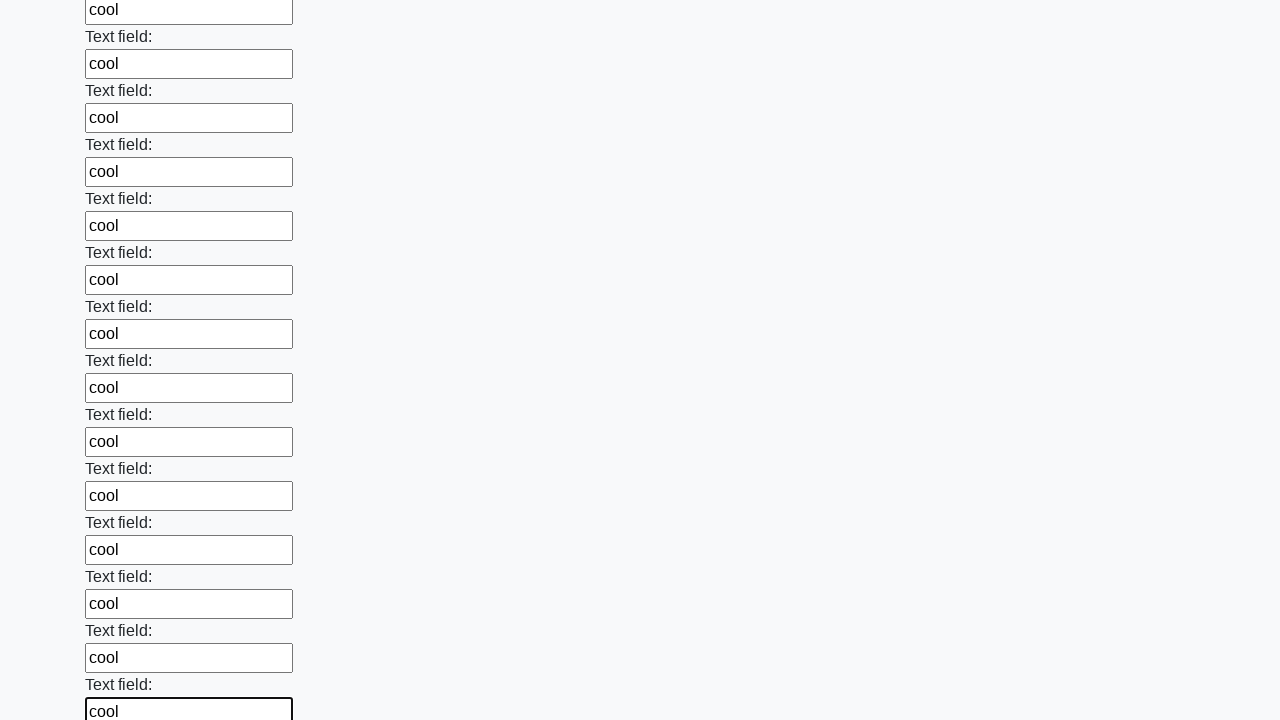

Filled an input field with 'cool' on xpath=//input >> nth=43
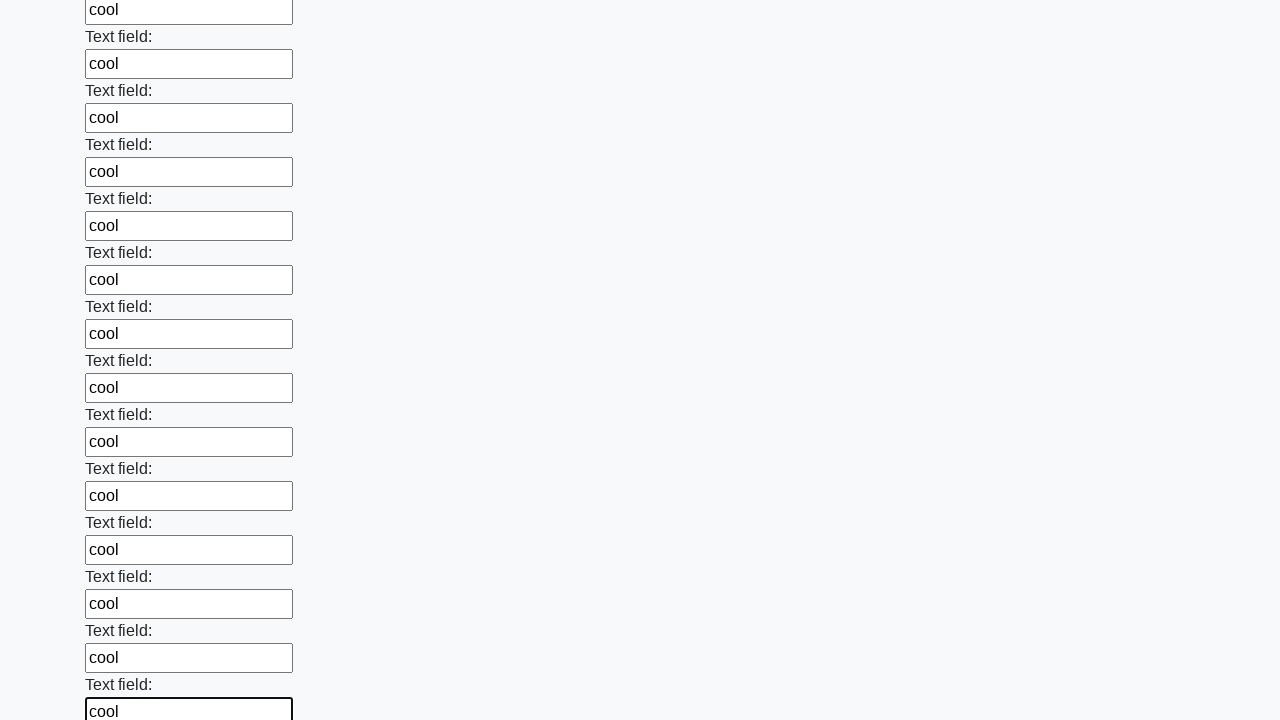

Filled an input field with 'cool' on xpath=//input >> nth=44
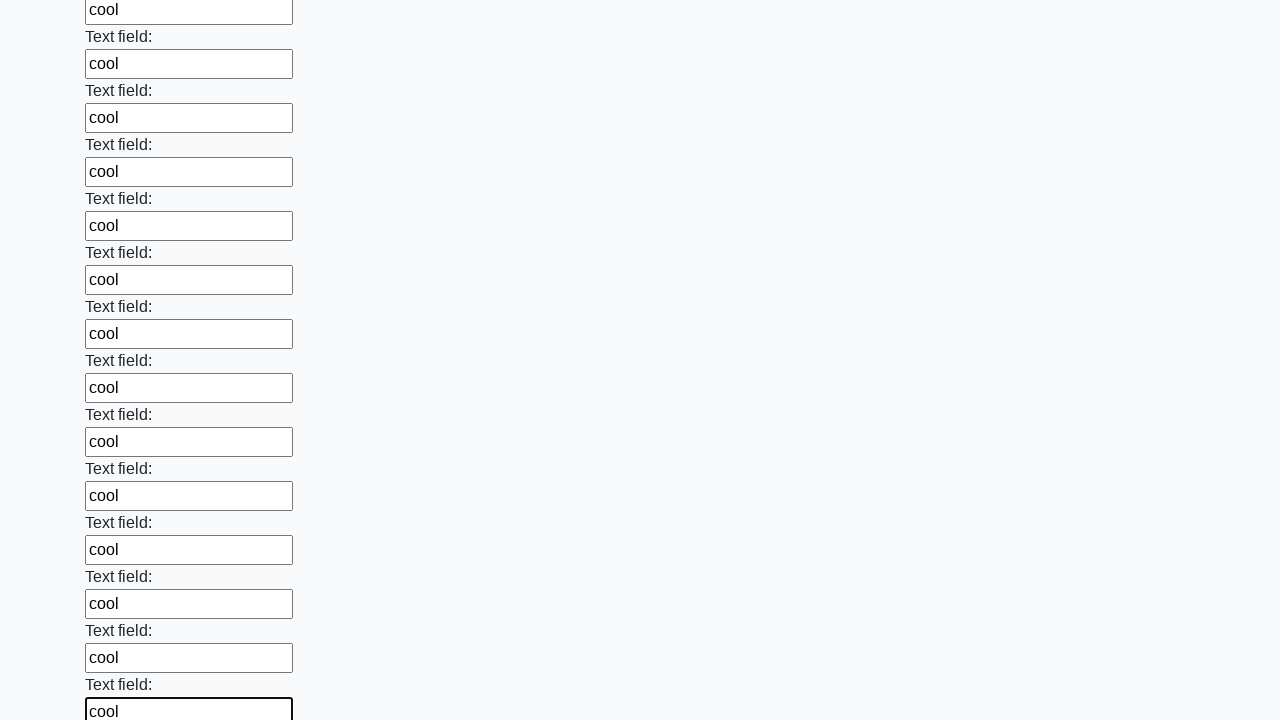

Filled an input field with 'cool' on xpath=//input >> nth=45
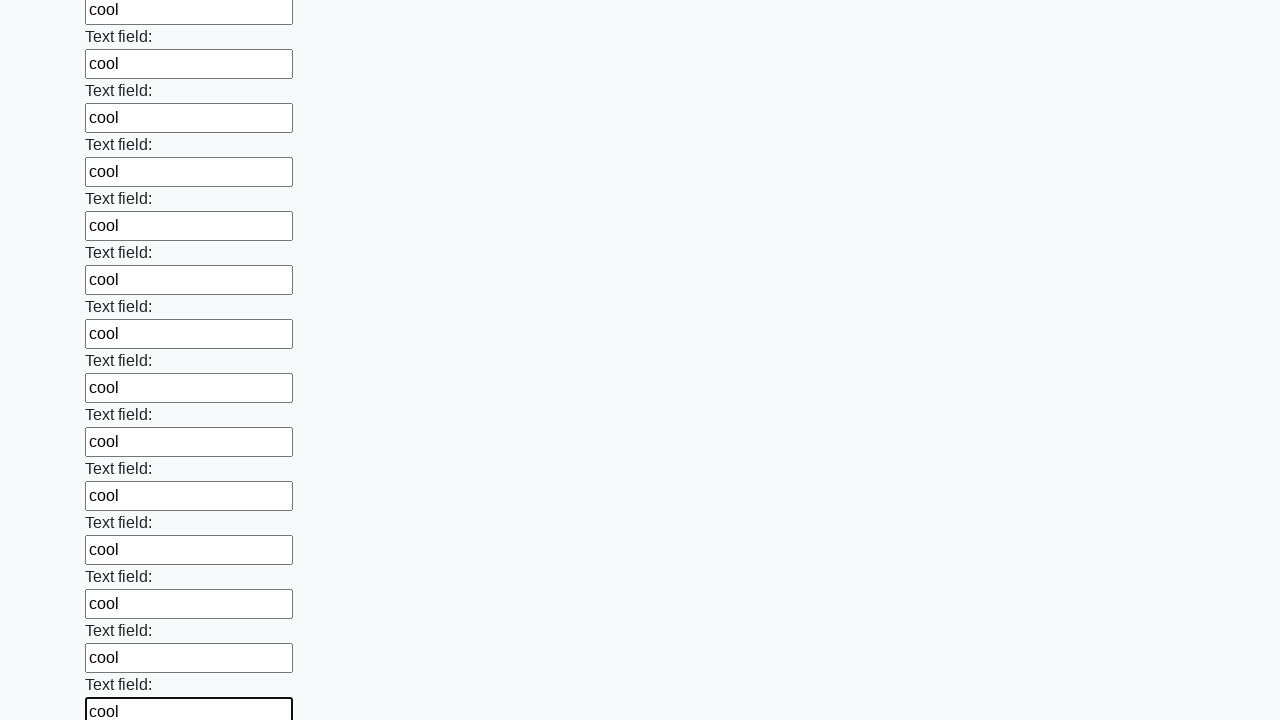

Filled an input field with 'cool' on xpath=//input >> nth=46
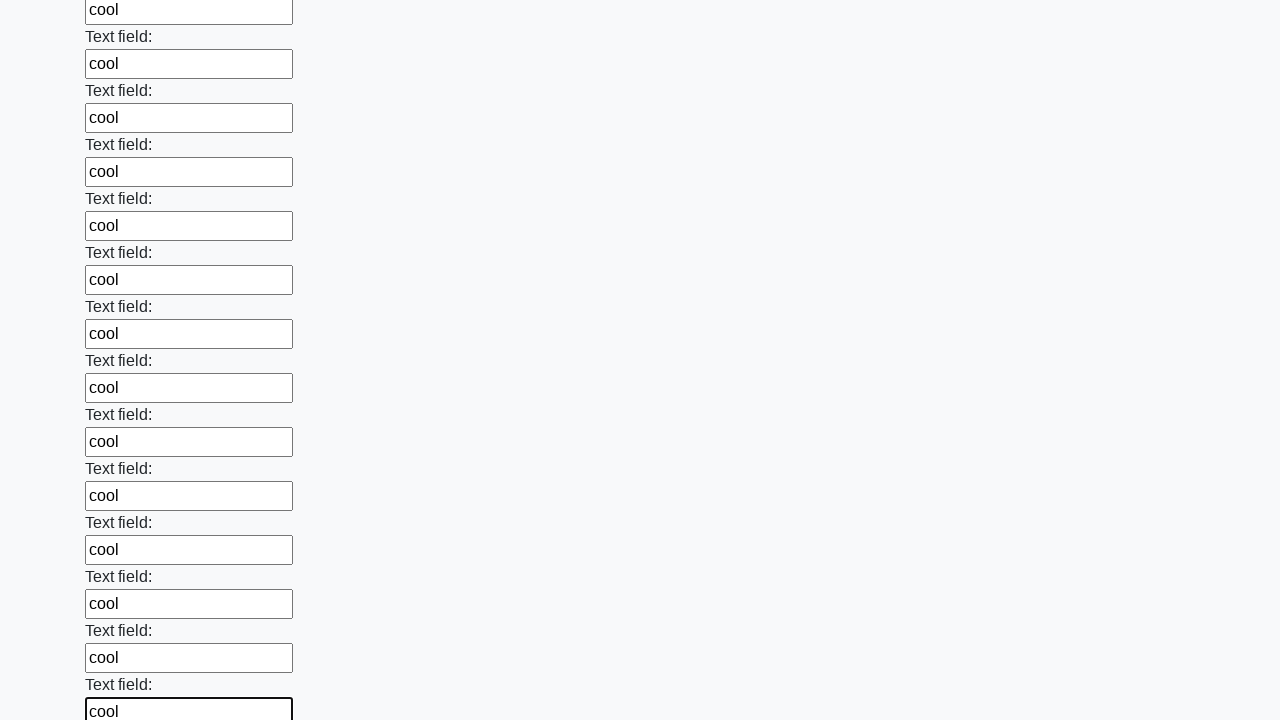

Filled an input field with 'cool' on xpath=//input >> nth=47
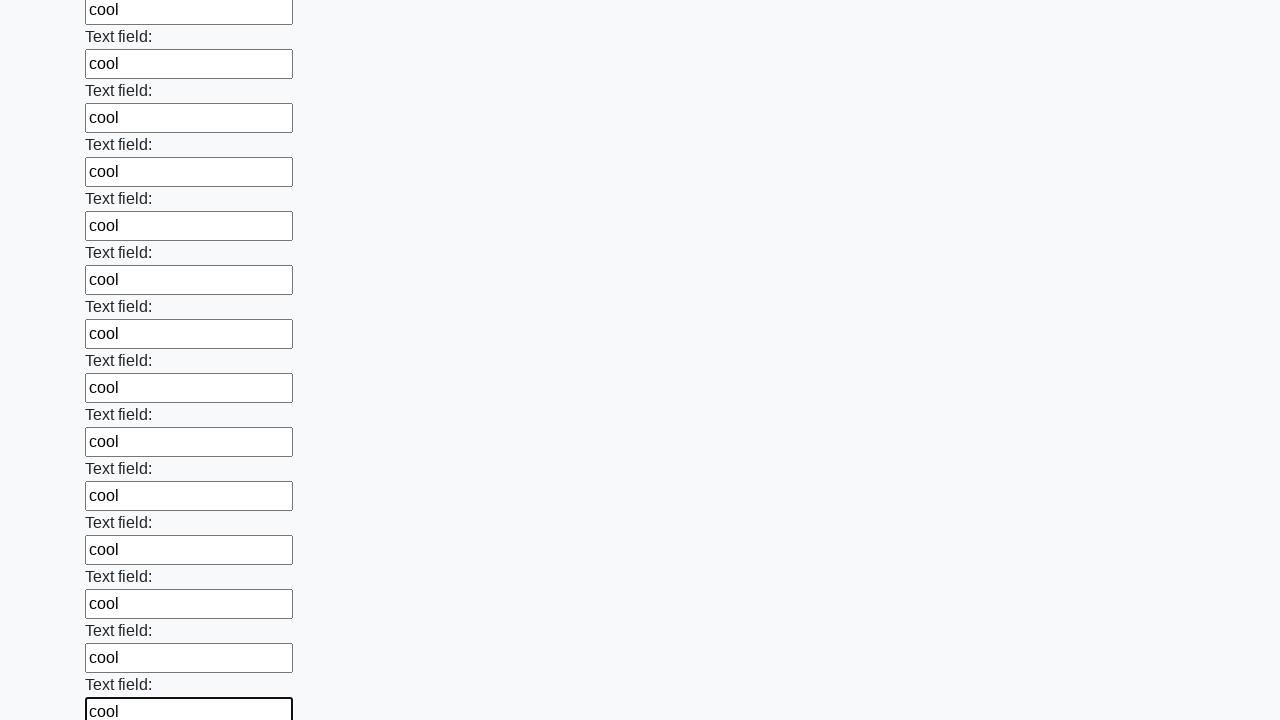

Filled an input field with 'cool' on xpath=//input >> nth=48
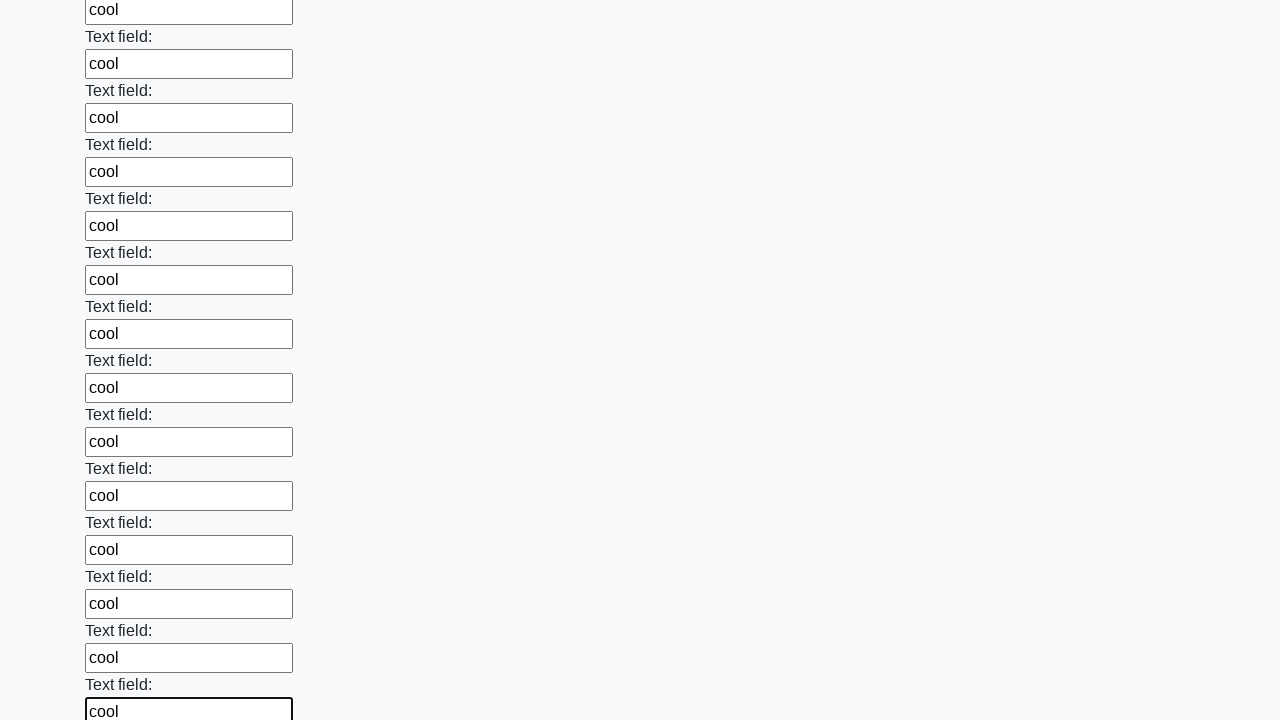

Filled an input field with 'cool' on xpath=//input >> nth=49
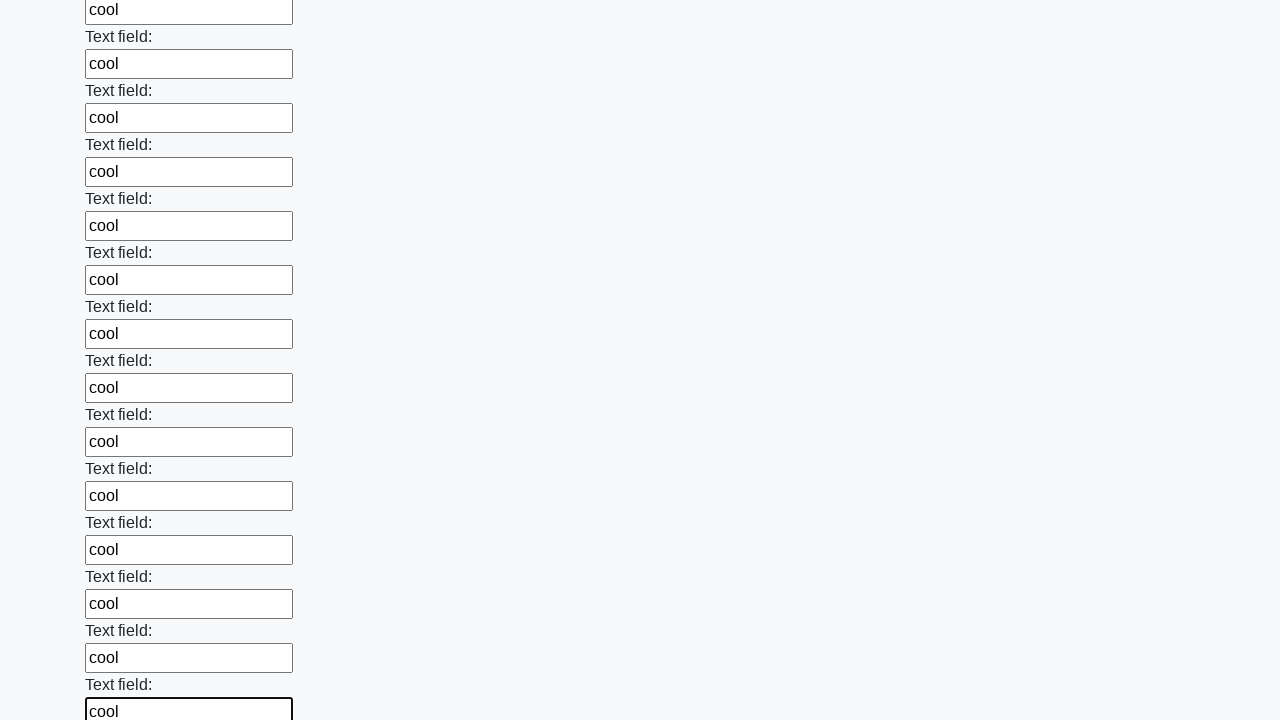

Filled an input field with 'cool' on xpath=//input >> nth=50
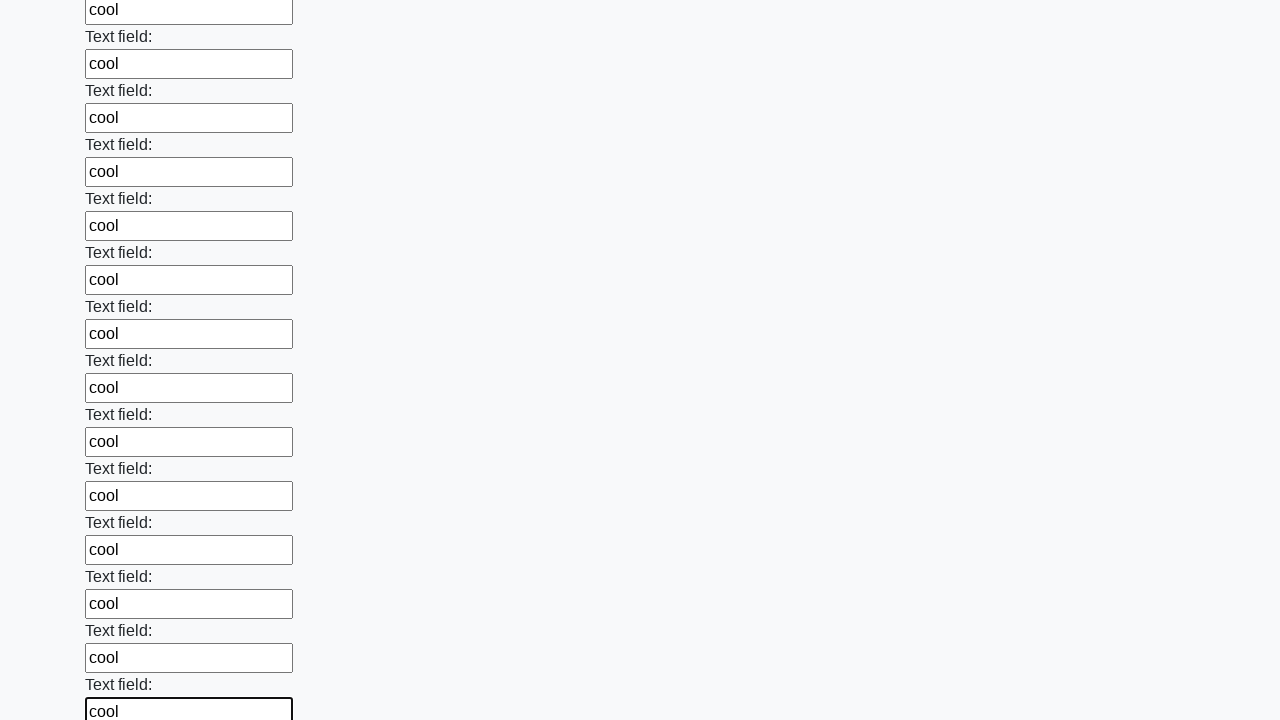

Filled an input field with 'cool' on xpath=//input >> nth=51
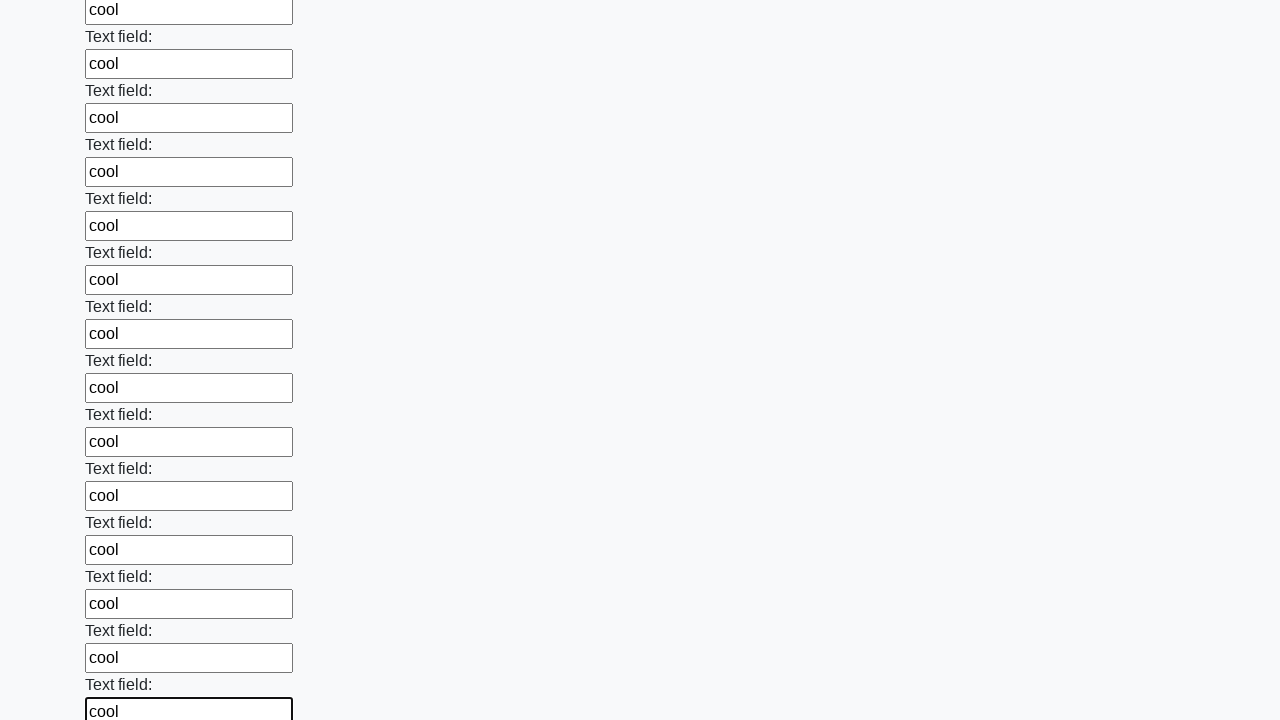

Filled an input field with 'cool' on xpath=//input >> nth=52
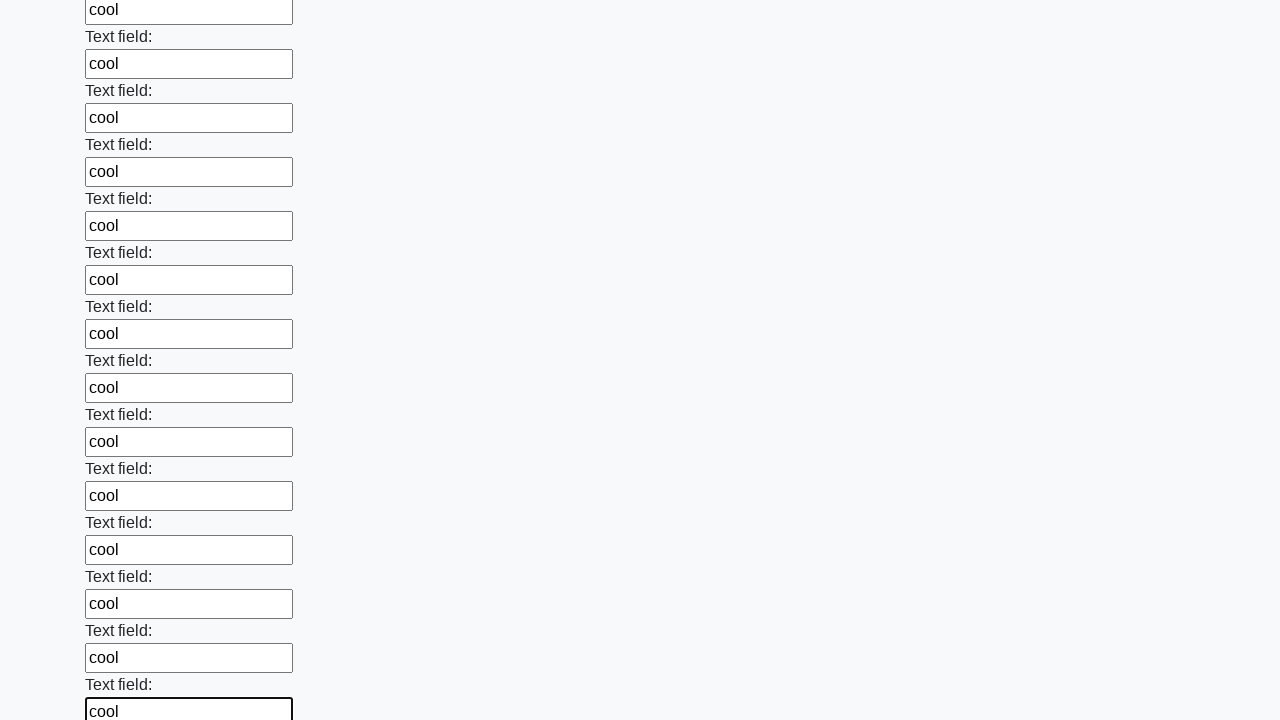

Filled an input field with 'cool' on xpath=//input >> nth=53
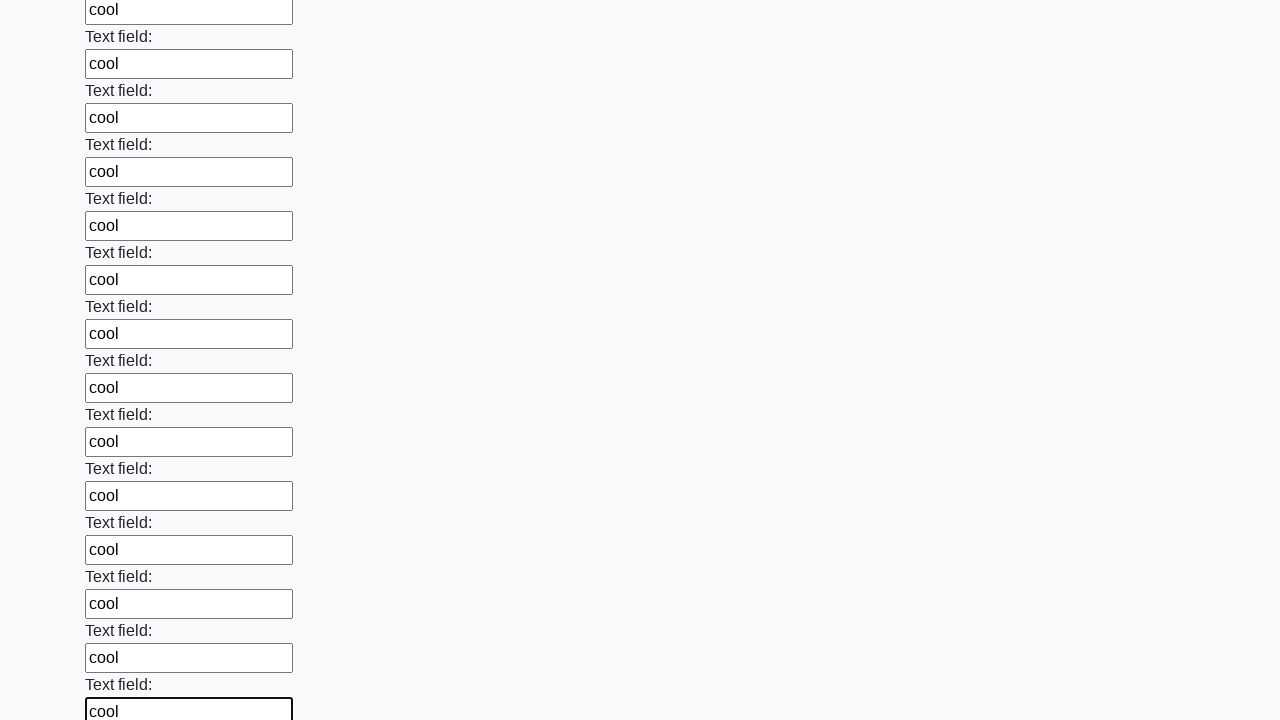

Filled an input field with 'cool' on xpath=//input >> nth=54
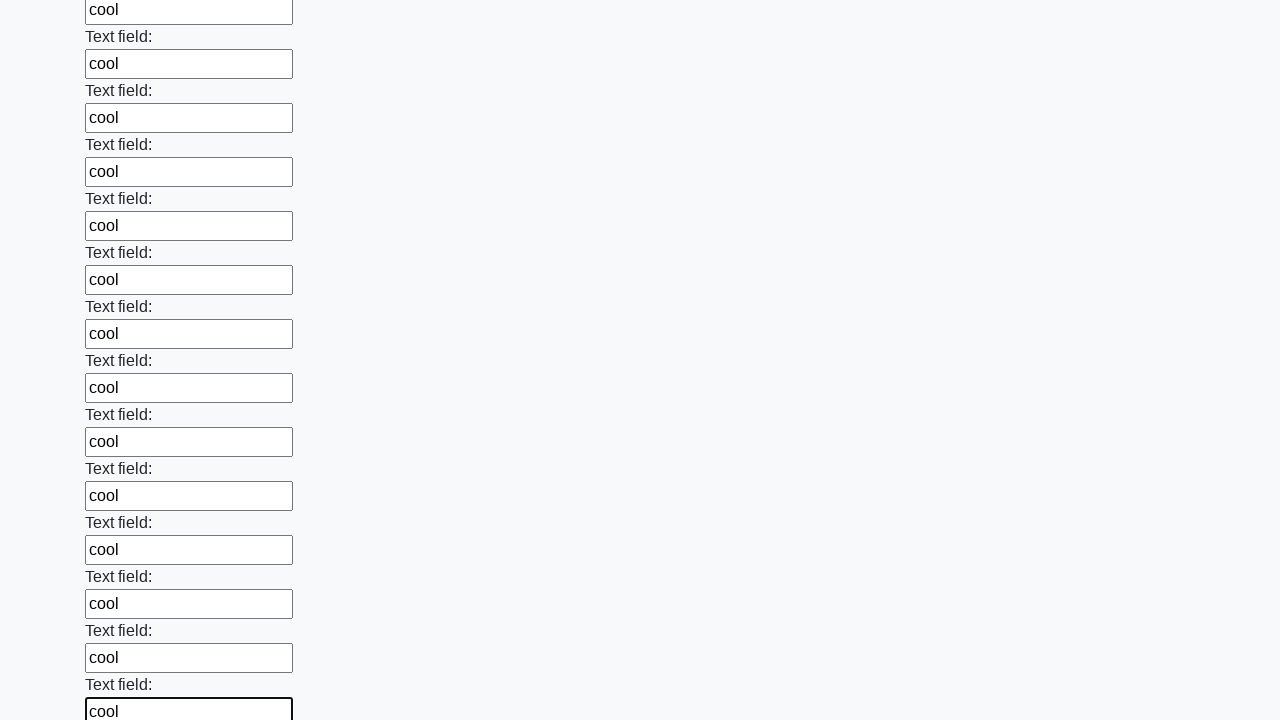

Filled an input field with 'cool' on xpath=//input >> nth=55
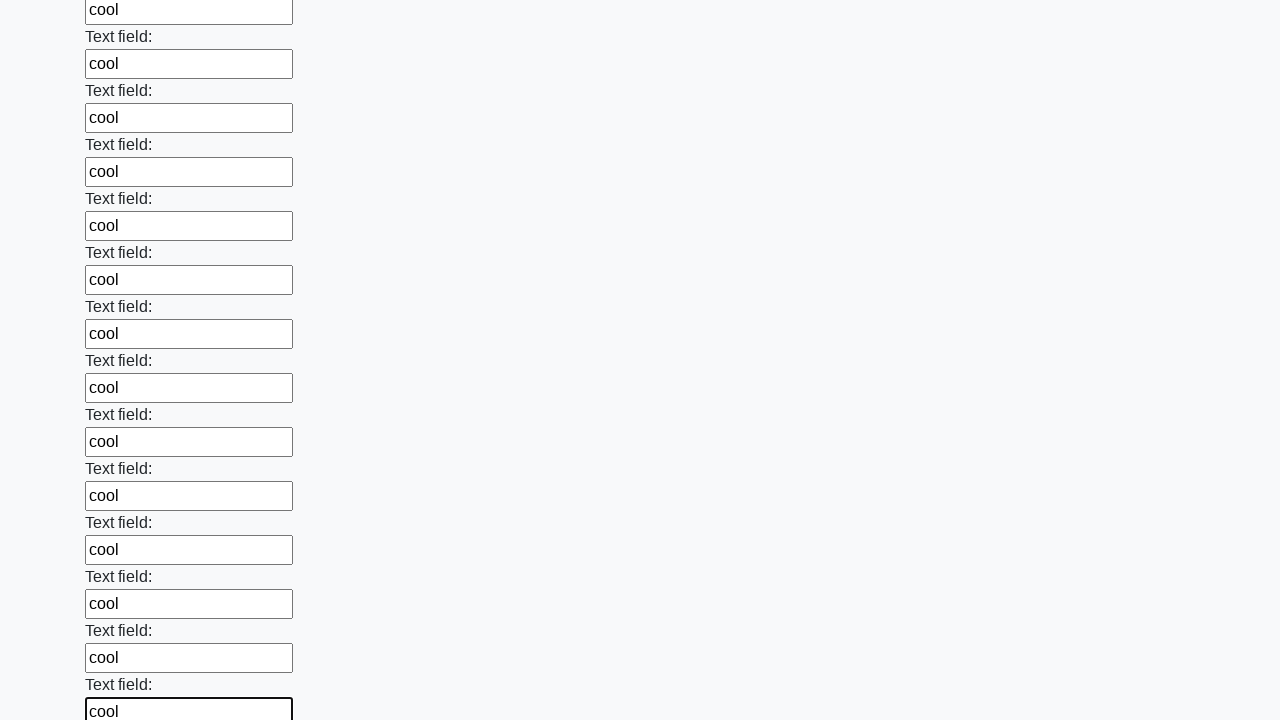

Filled an input field with 'cool' on xpath=//input >> nth=56
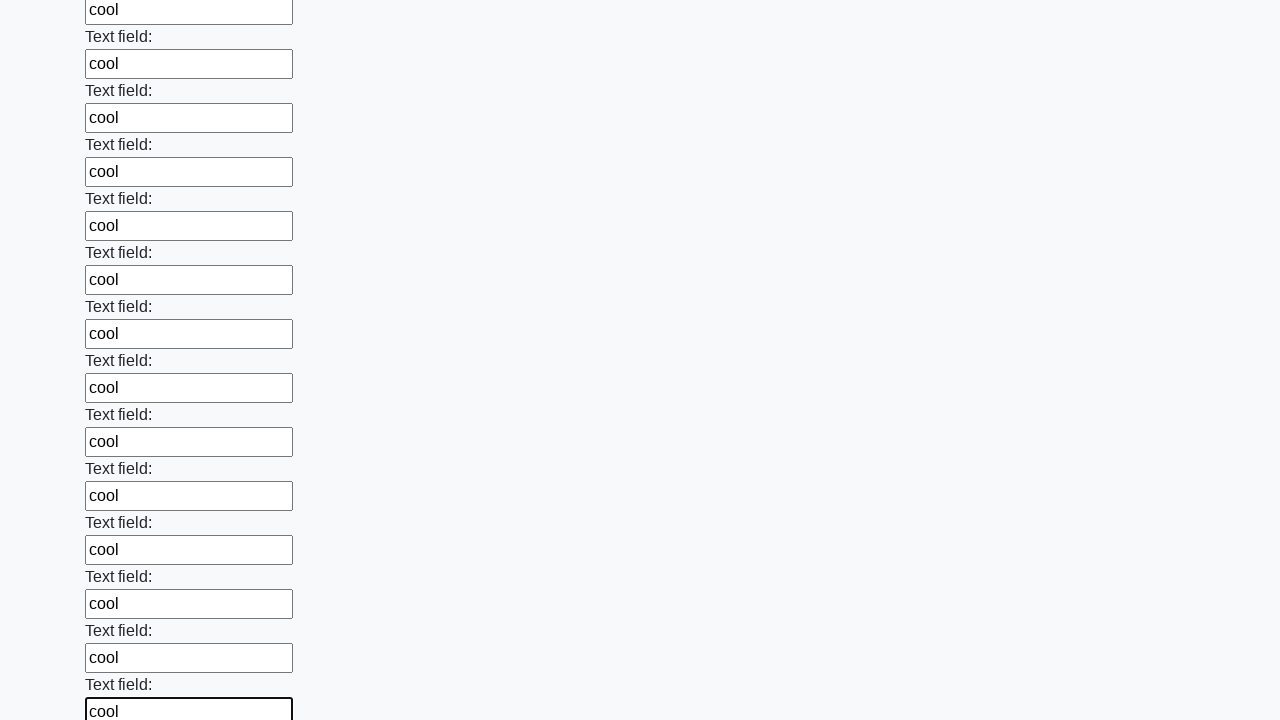

Filled an input field with 'cool' on xpath=//input >> nth=57
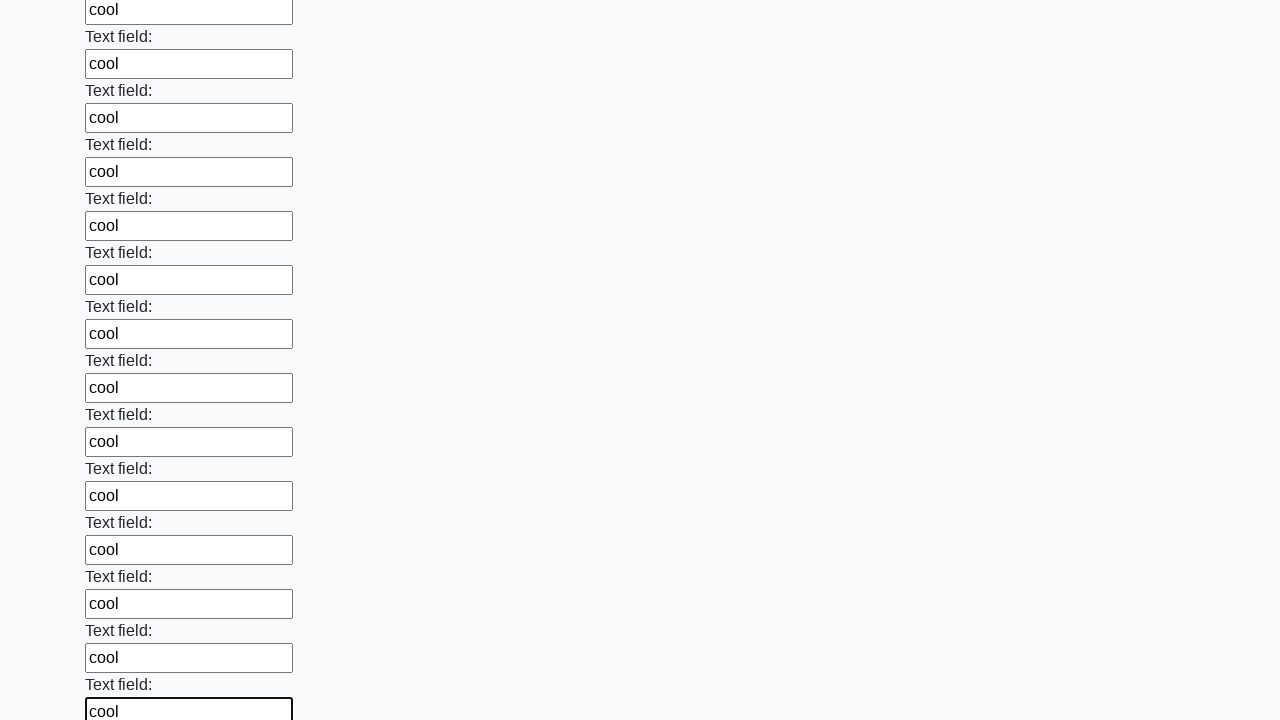

Filled an input field with 'cool' on xpath=//input >> nth=58
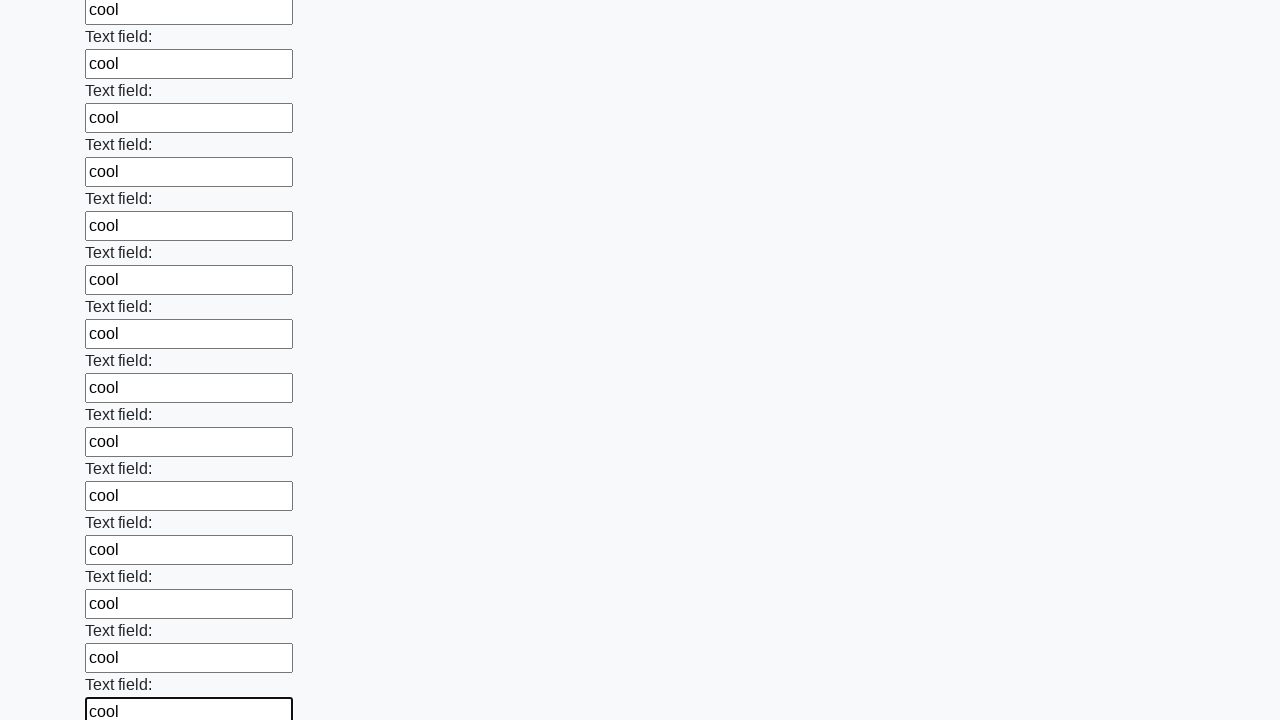

Filled an input field with 'cool' on xpath=//input >> nth=59
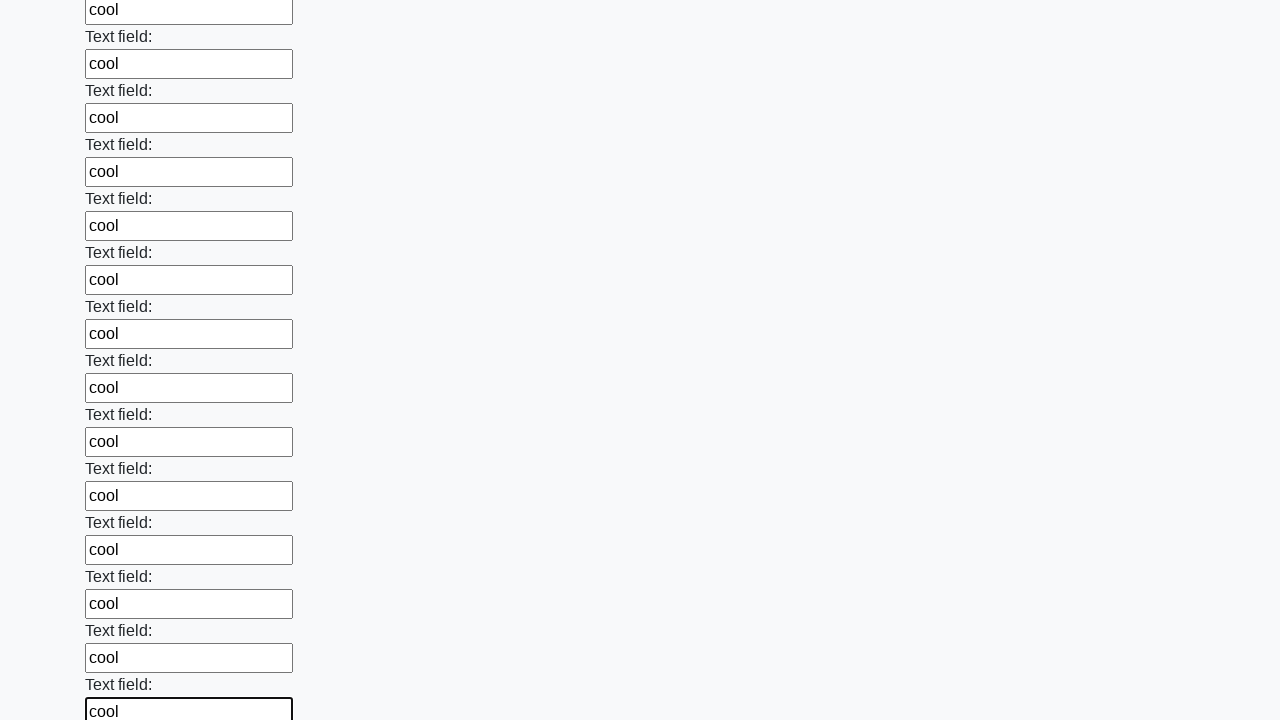

Filled an input field with 'cool' on xpath=//input >> nth=60
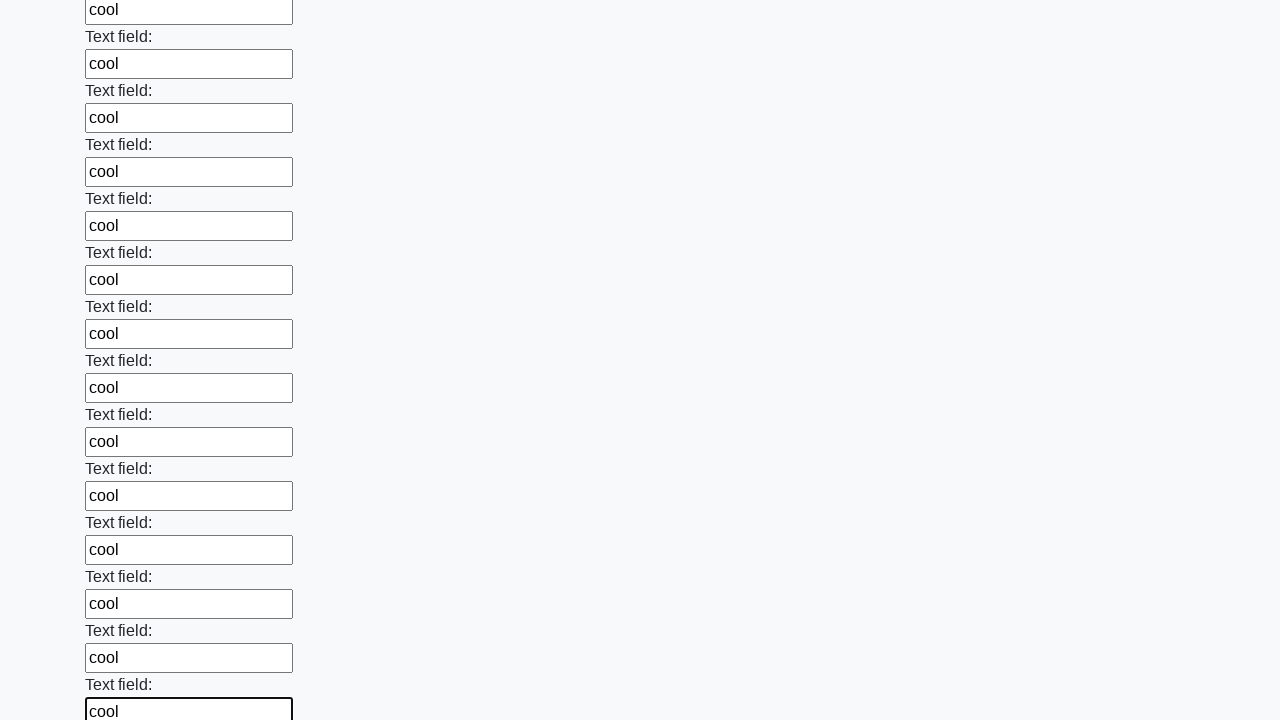

Filled an input field with 'cool' on xpath=//input >> nth=61
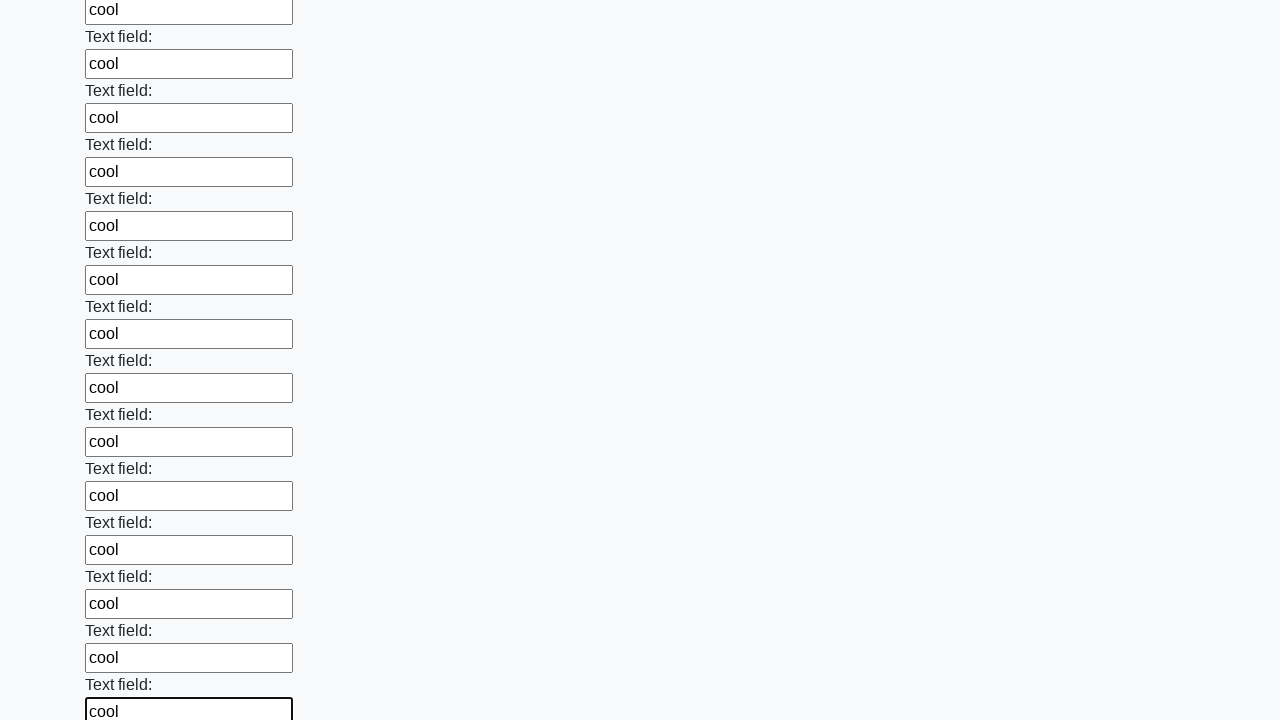

Filled an input field with 'cool' on xpath=//input >> nth=62
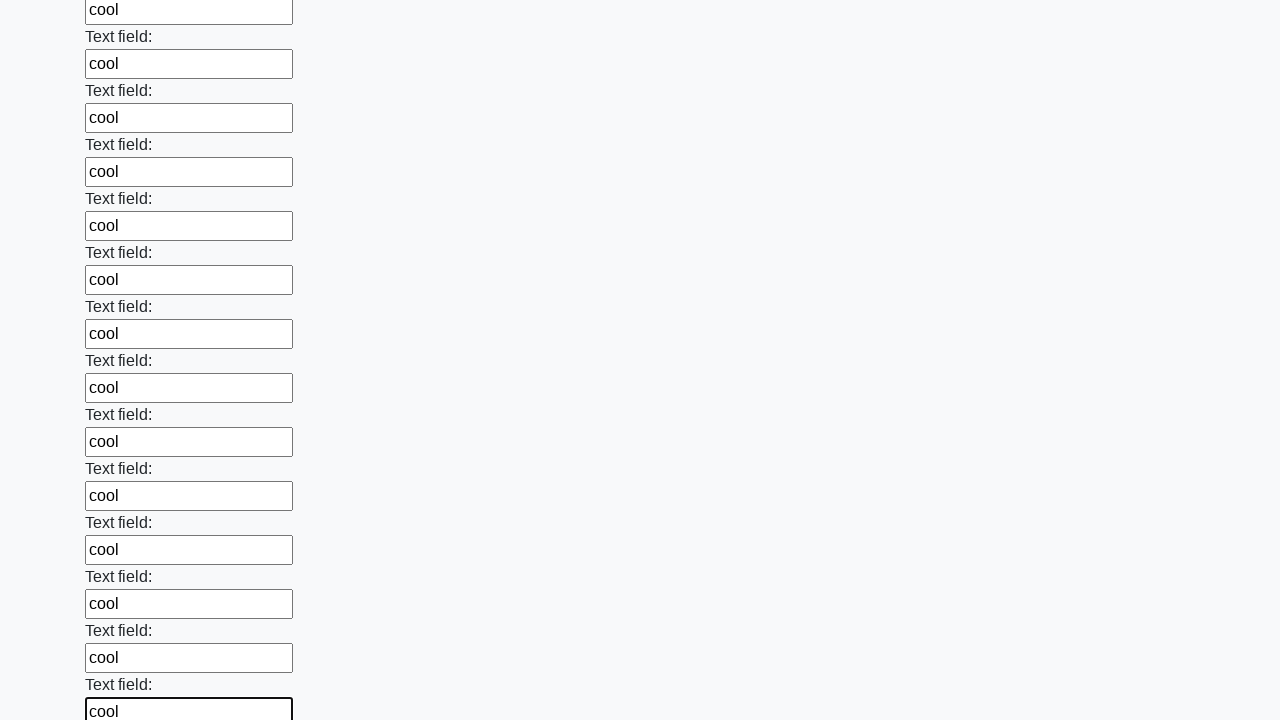

Filled an input field with 'cool' on xpath=//input >> nth=63
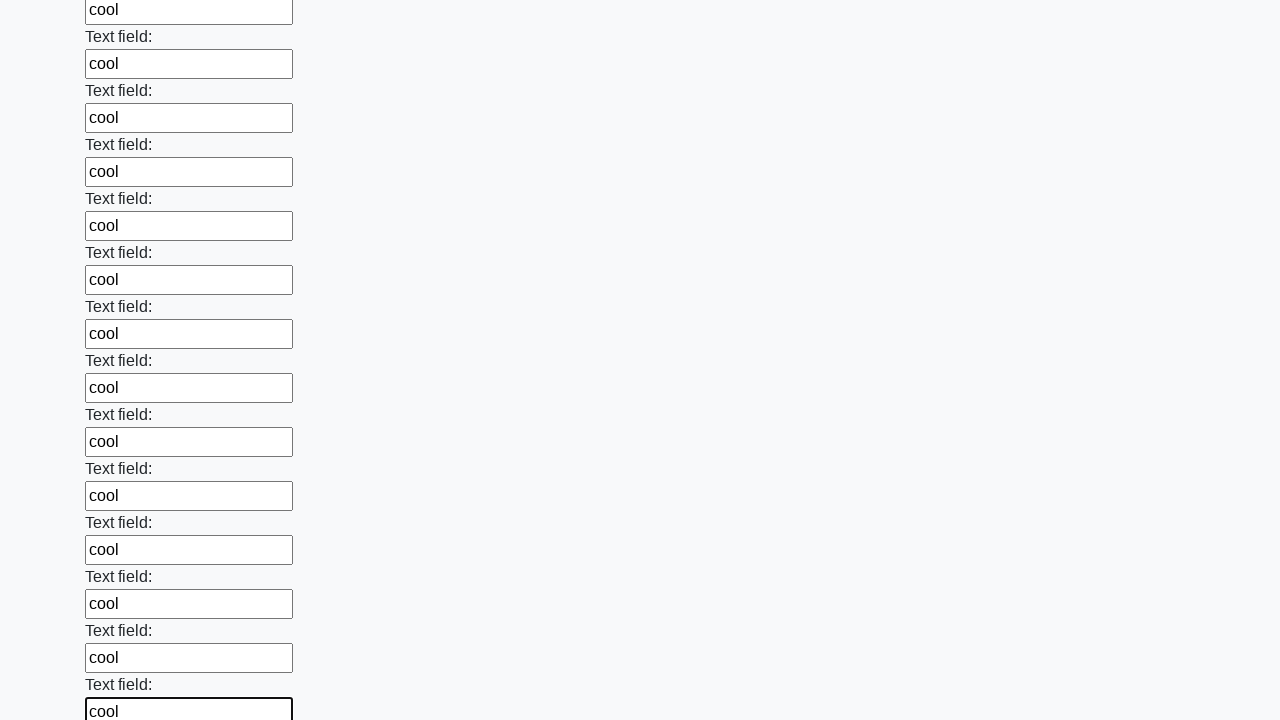

Filled an input field with 'cool' on xpath=//input >> nth=64
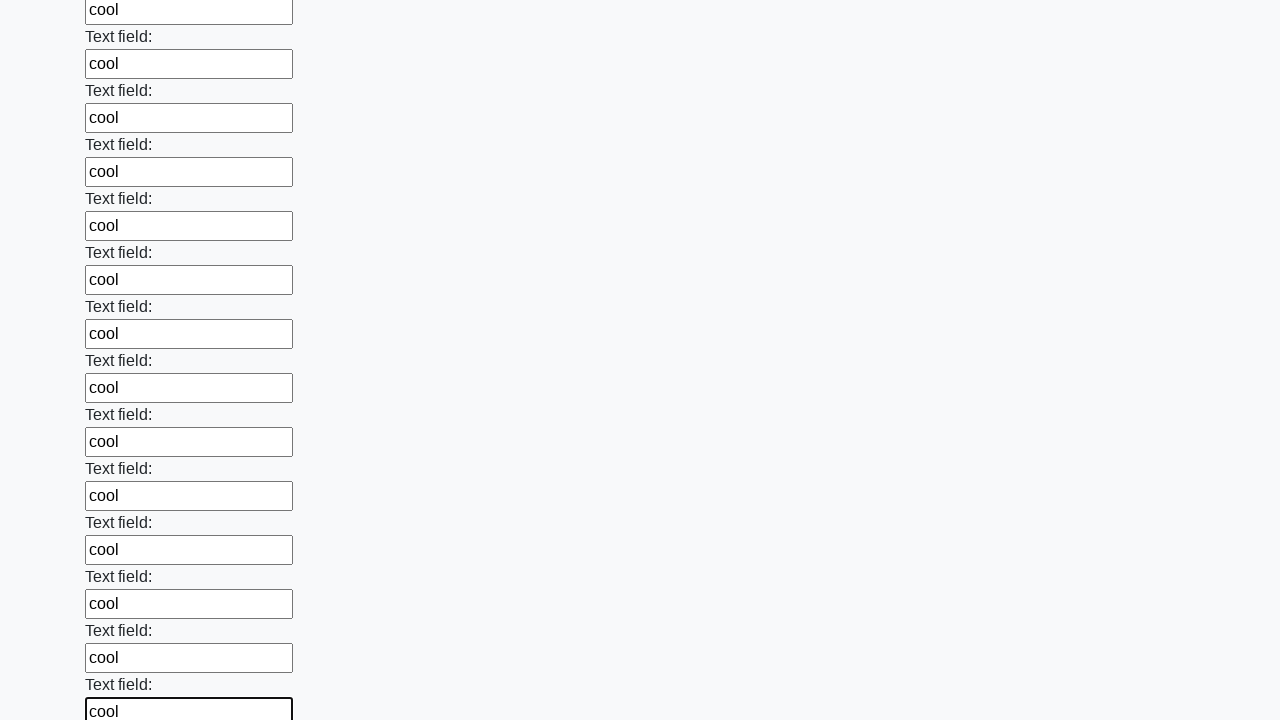

Filled an input field with 'cool' on xpath=//input >> nth=65
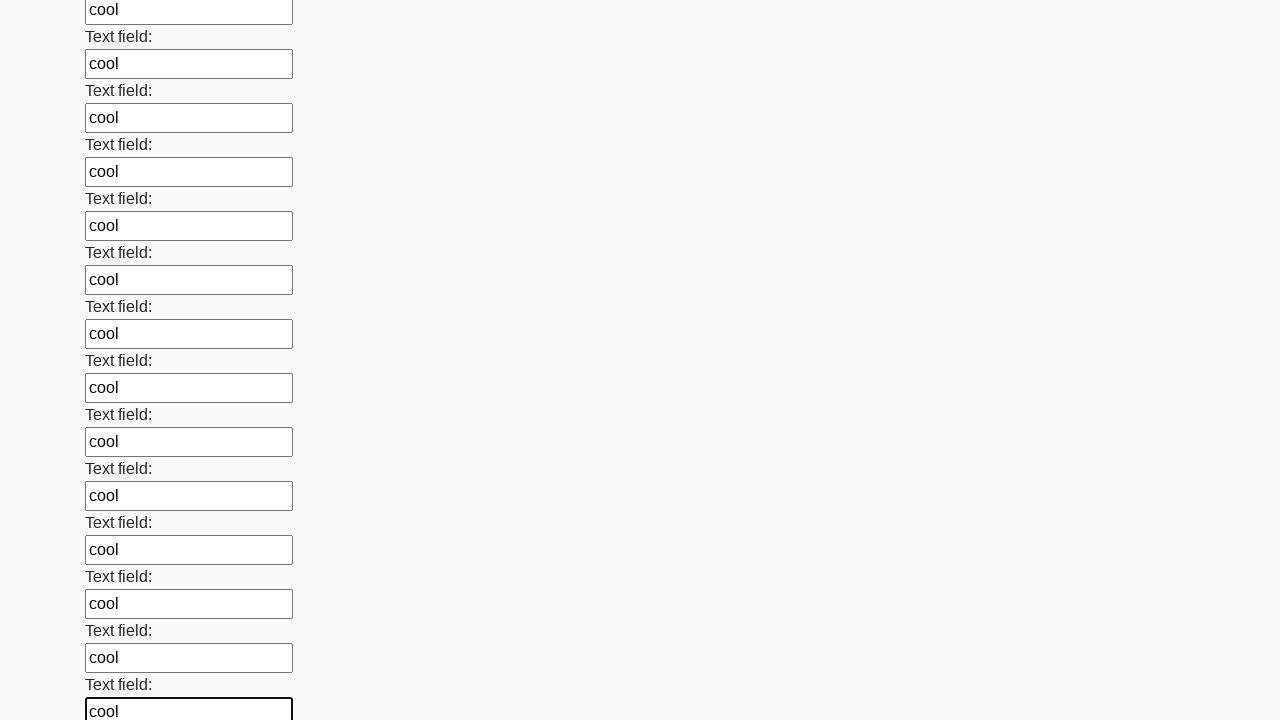

Filled an input field with 'cool' on xpath=//input >> nth=66
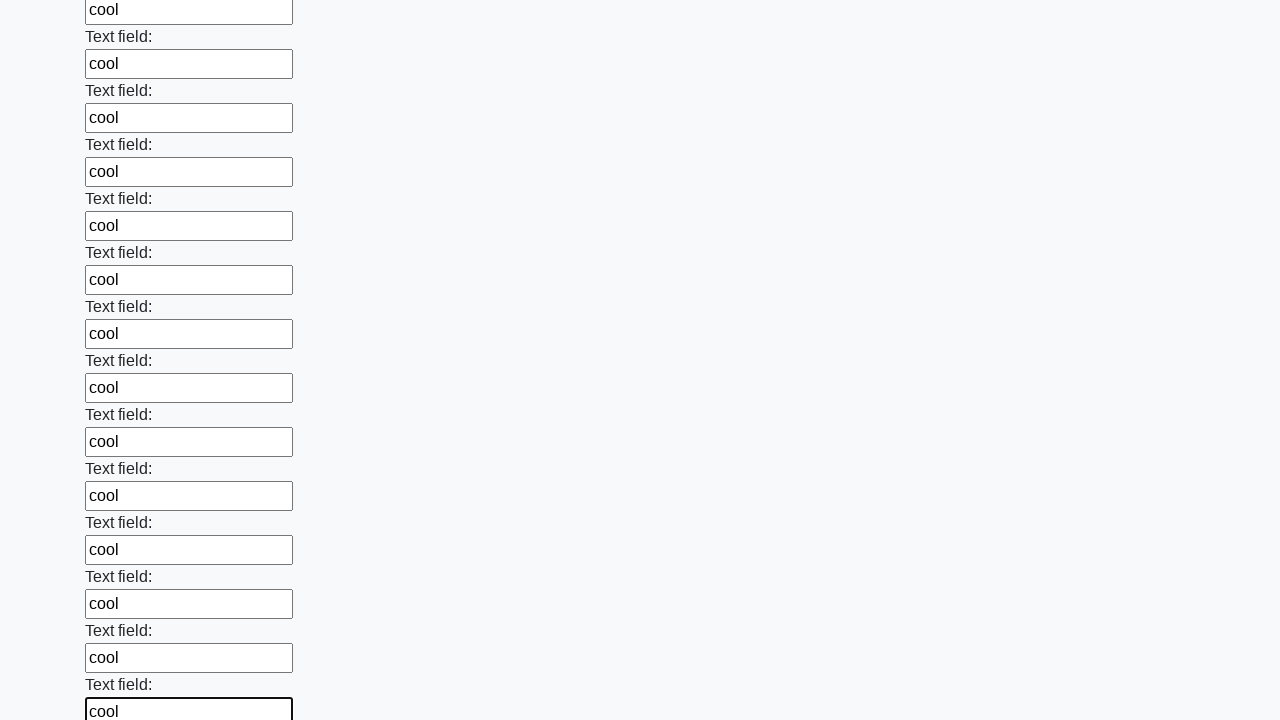

Filled an input field with 'cool' on xpath=//input >> nth=67
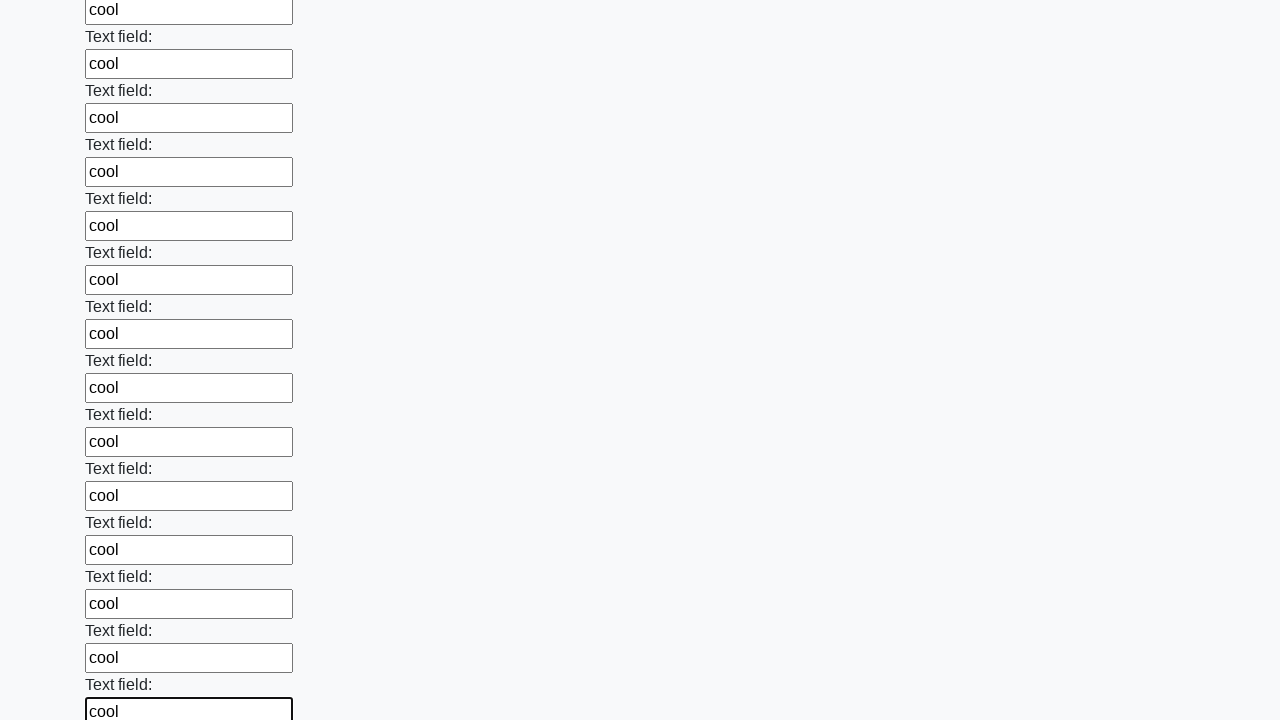

Filled an input field with 'cool' on xpath=//input >> nth=68
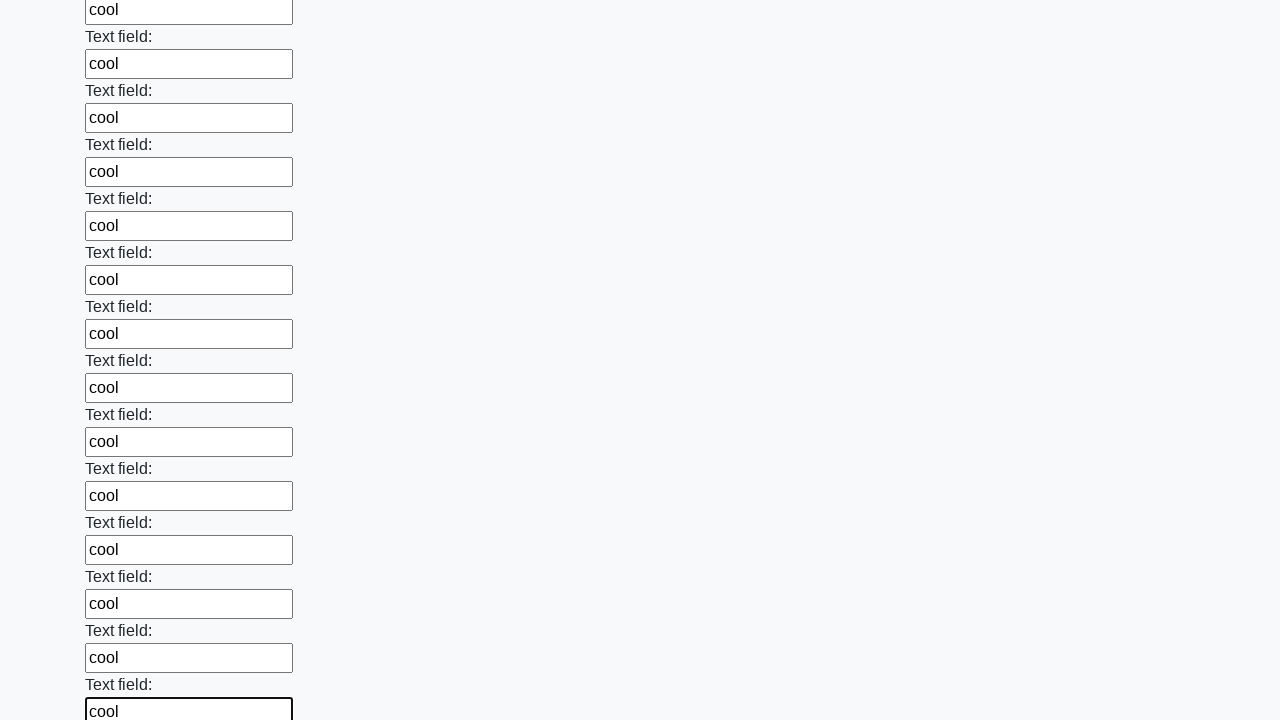

Filled an input field with 'cool' on xpath=//input >> nth=69
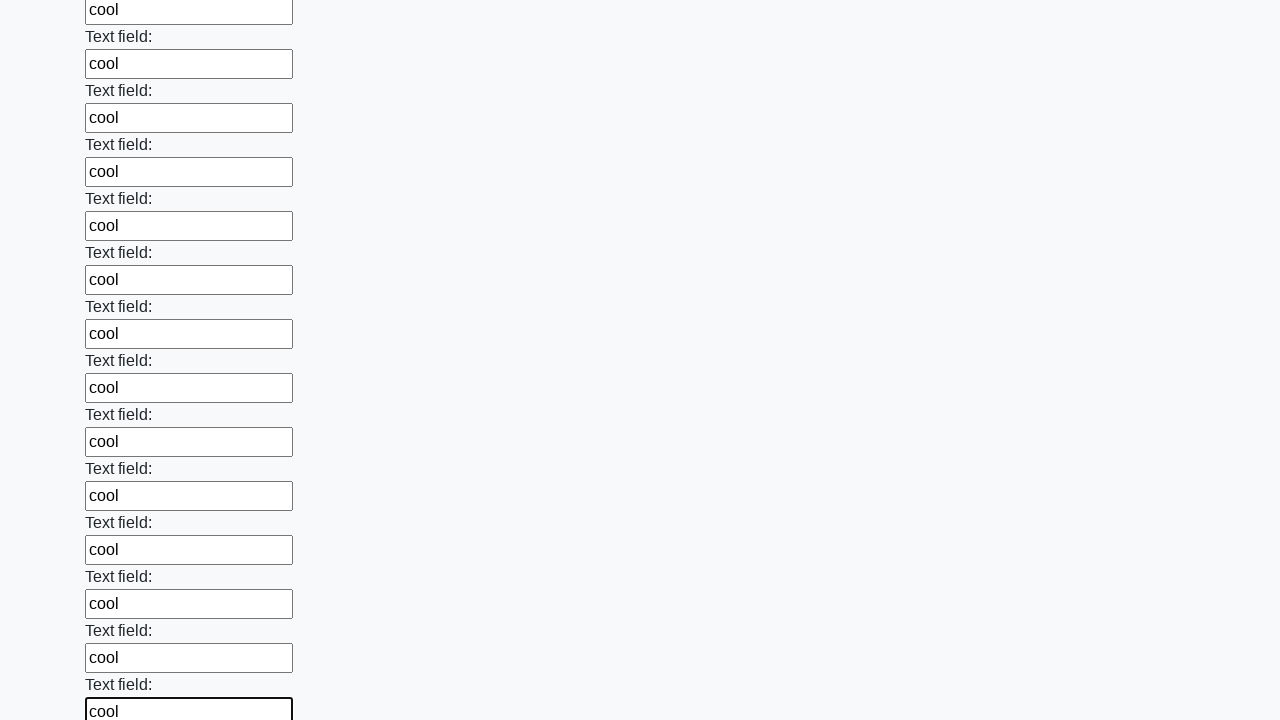

Filled an input field with 'cool' on xpath=//input >> nth=70
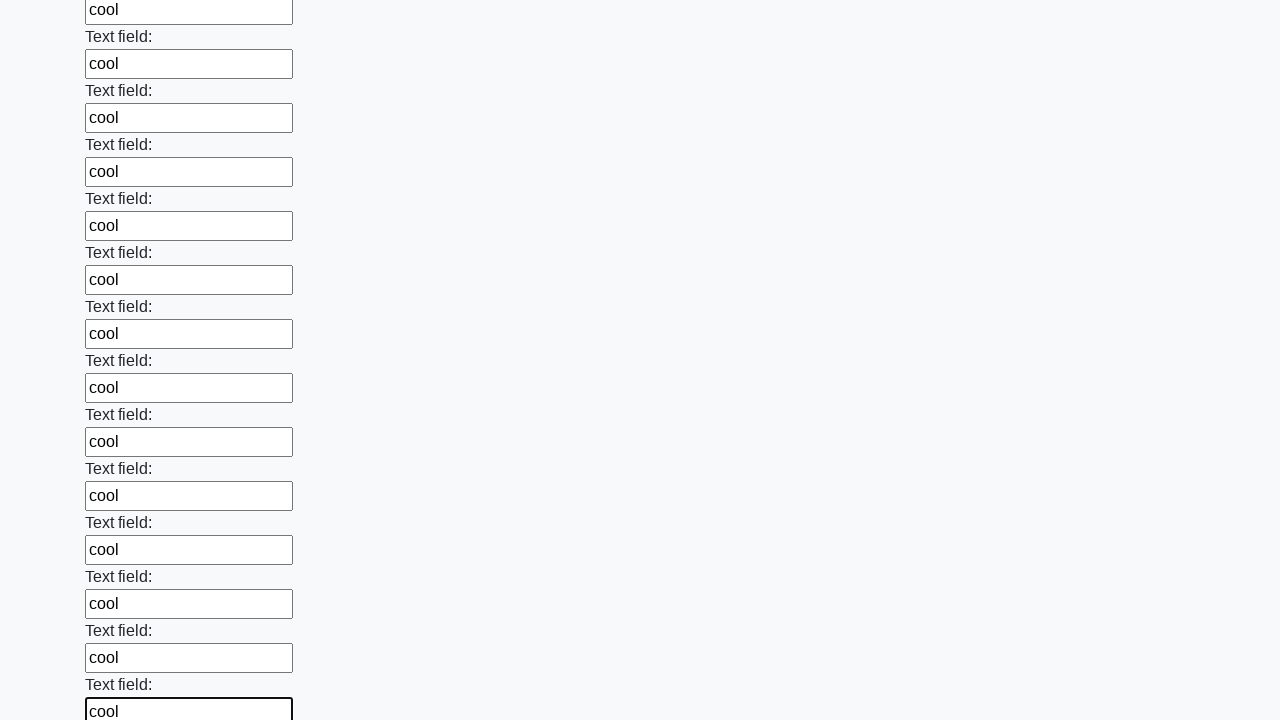

Filled an input field with 'cool' on xpath=//input >> nth=71
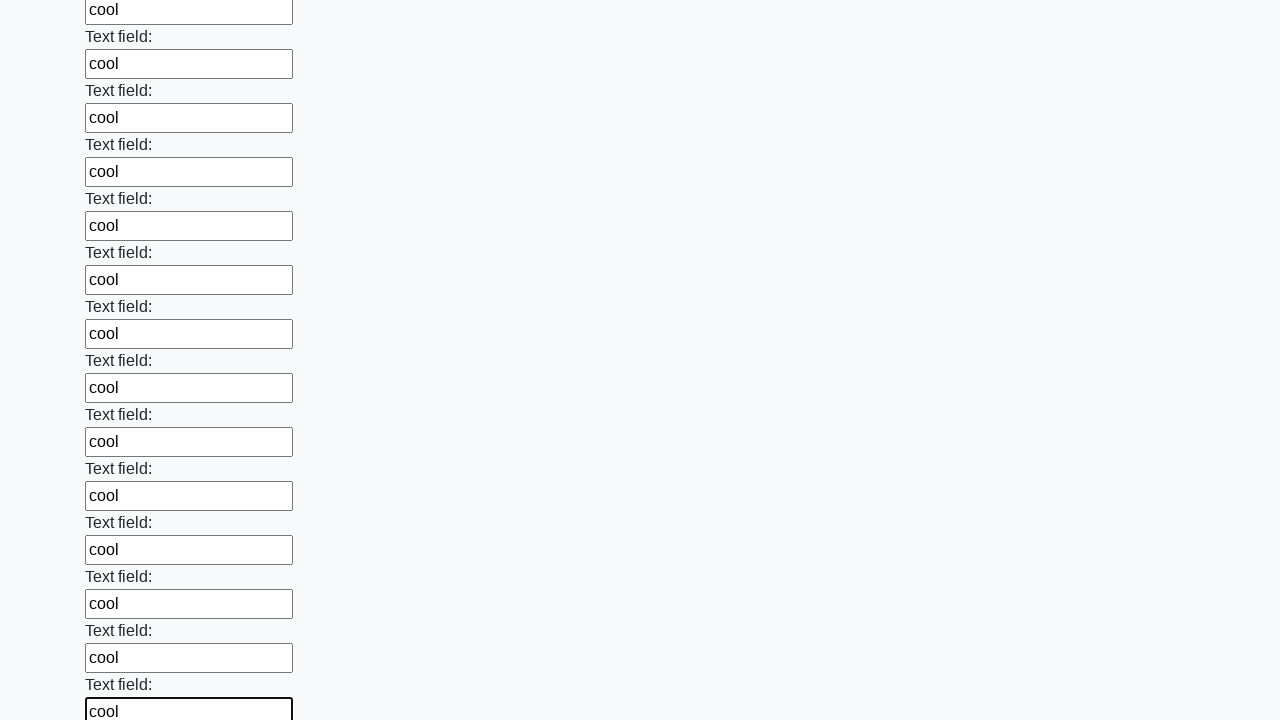

Filled an input field with 'cool' on xpath=//input >> nth=72
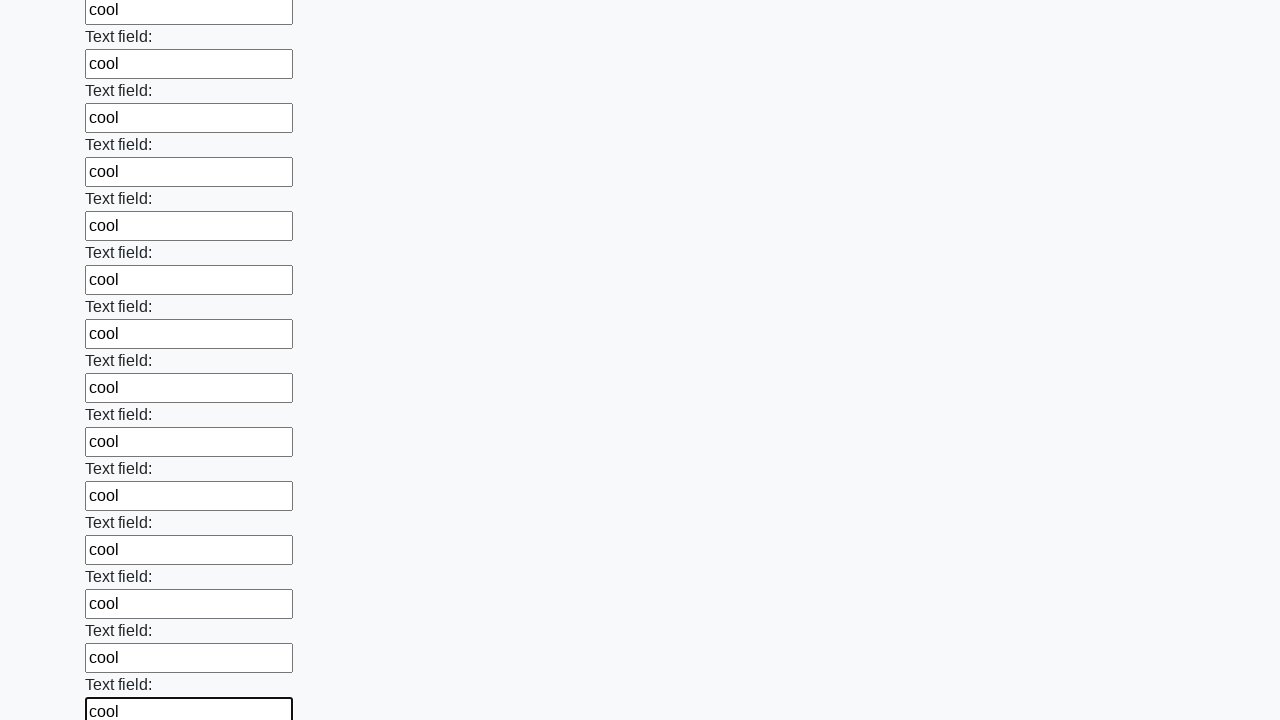

Filled an input field with 'cool' on xpath=//input >> nth=73
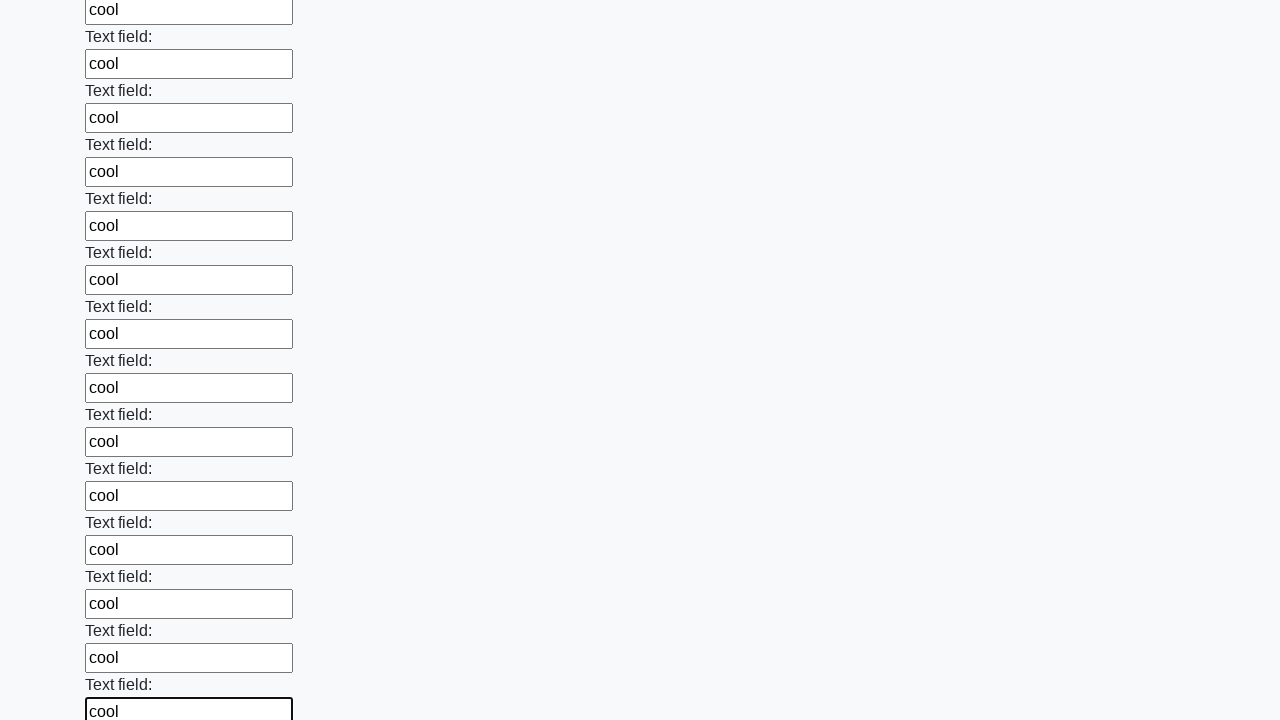

Filled an input field with 'cool' on xpath=//input >> nth=74
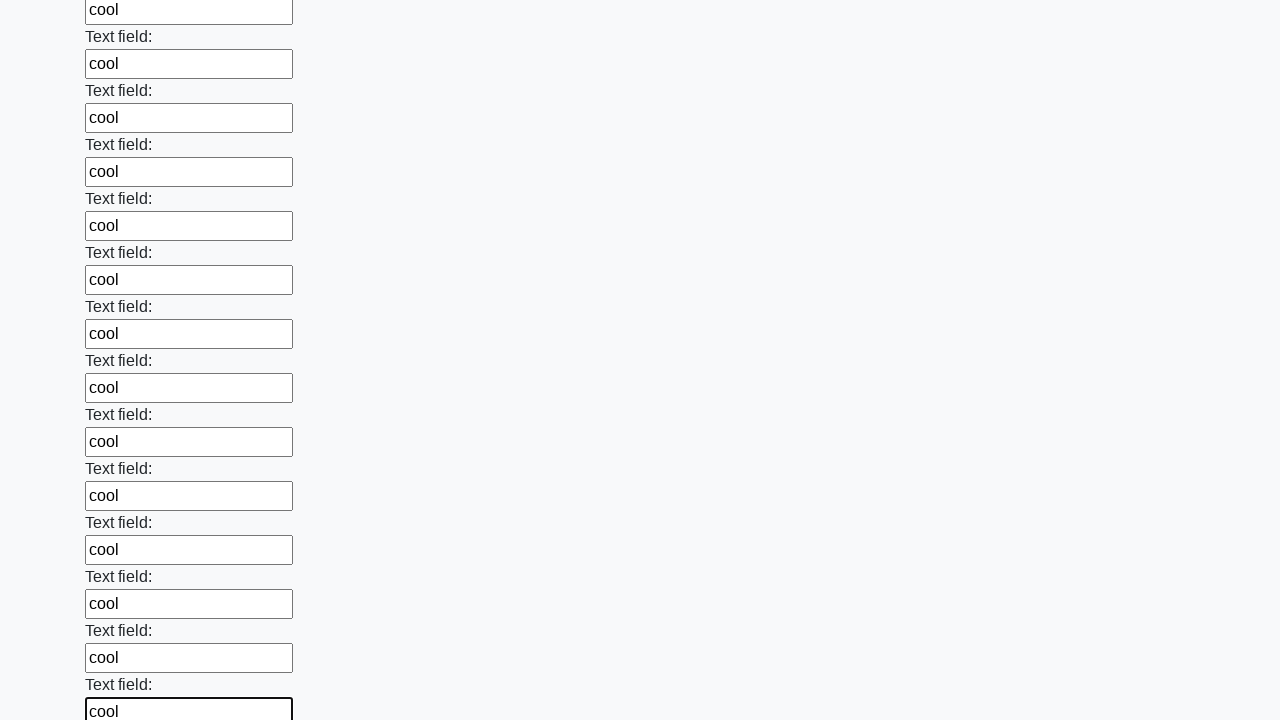

Filled an input field with 'cool' on xpath=//input >> nth=75
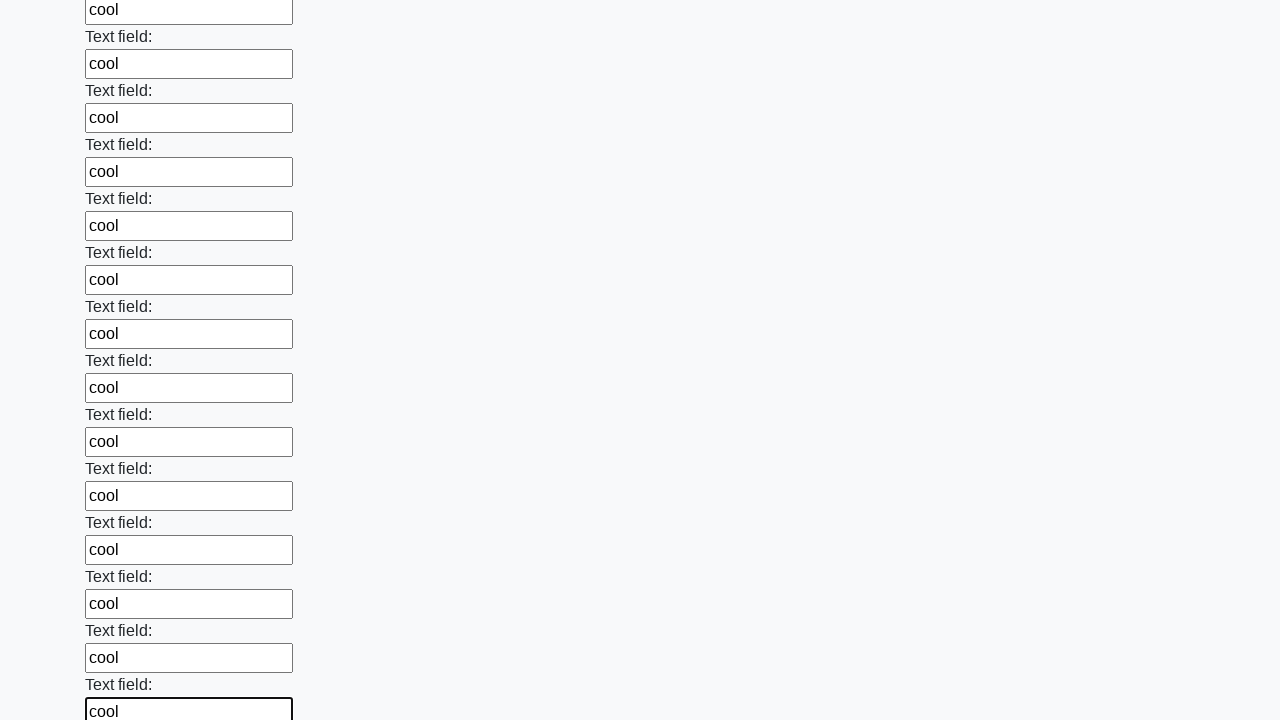

Filled an input field with 'cool' on xpath=//input >> nth=76
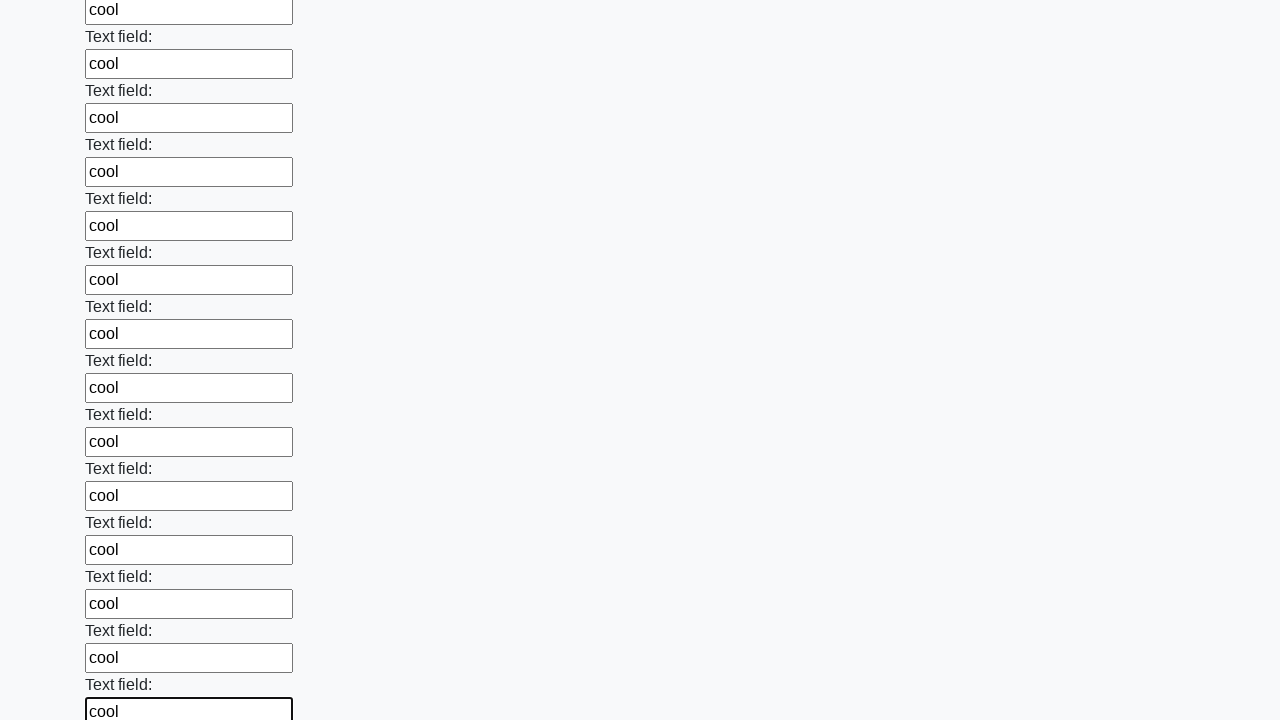

Filled an input field with 'cool' on xpath=//input >> nth=77
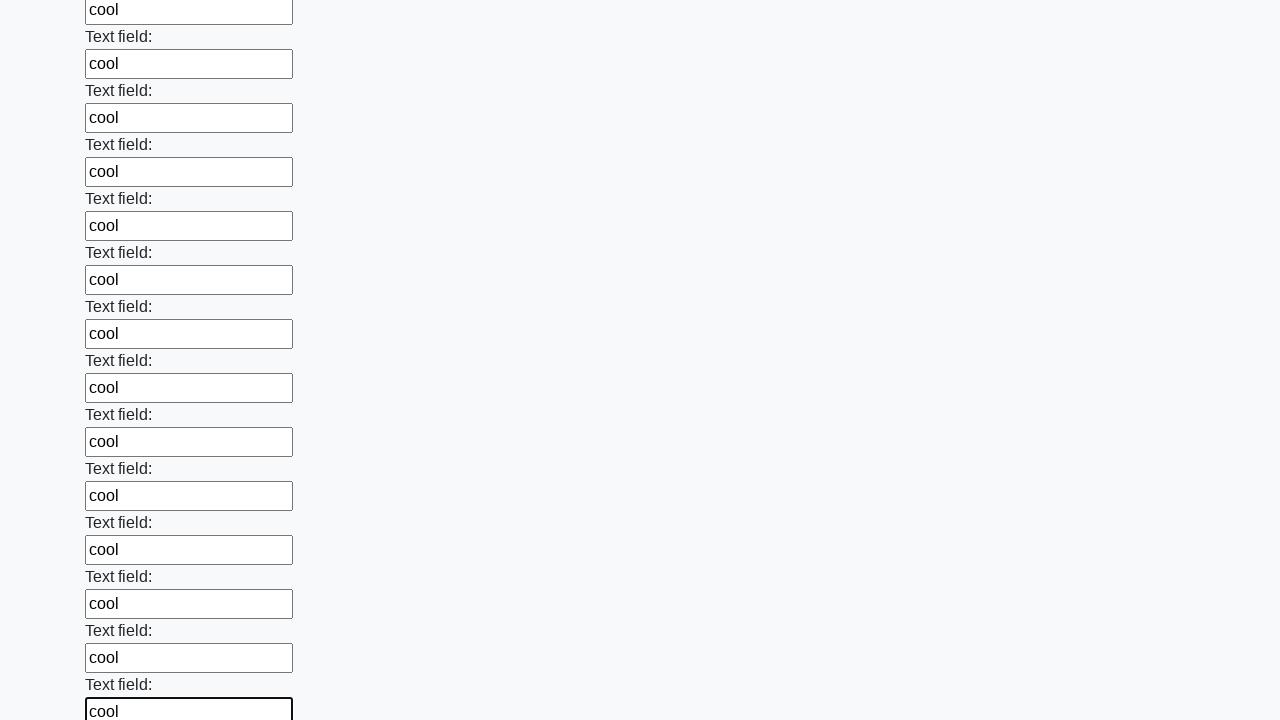

Filled an input field with 'cool' on xpath=//input >> nth=78
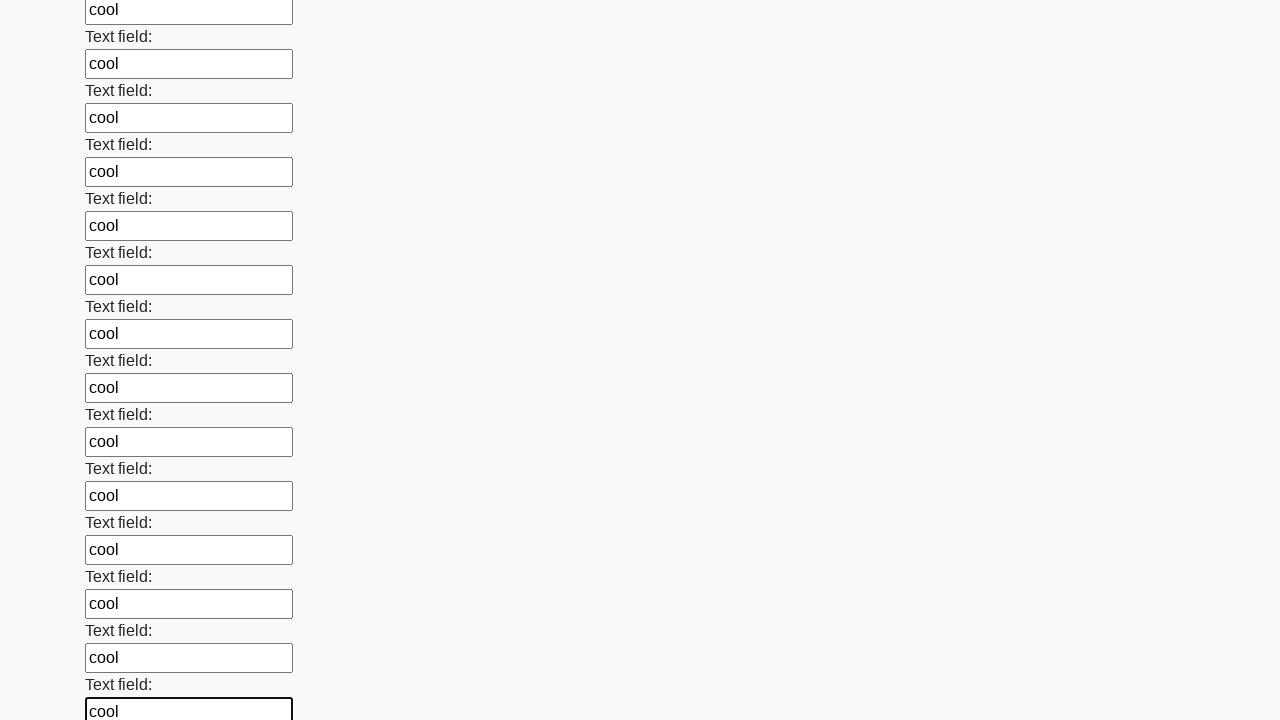

Filled an input field with 'cool' on xpath=//input >> nth=79
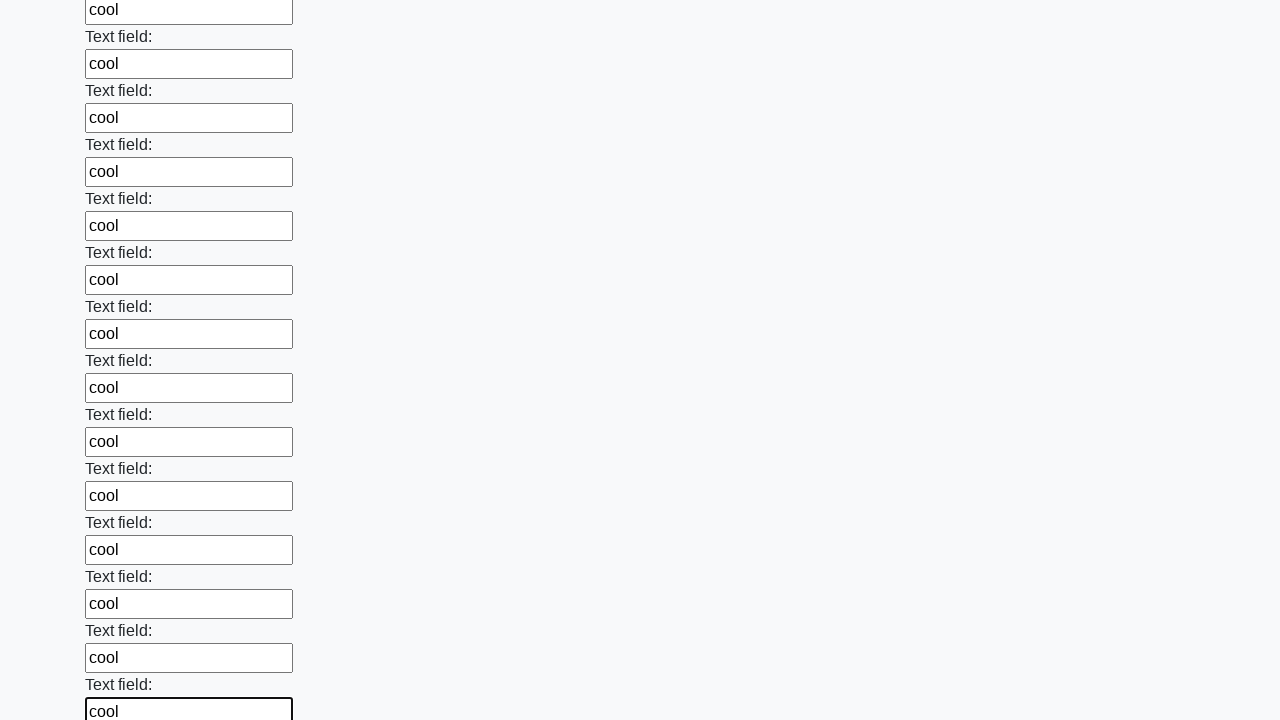

Filled an input field with 'cool' on xpath=//input >> nth=80
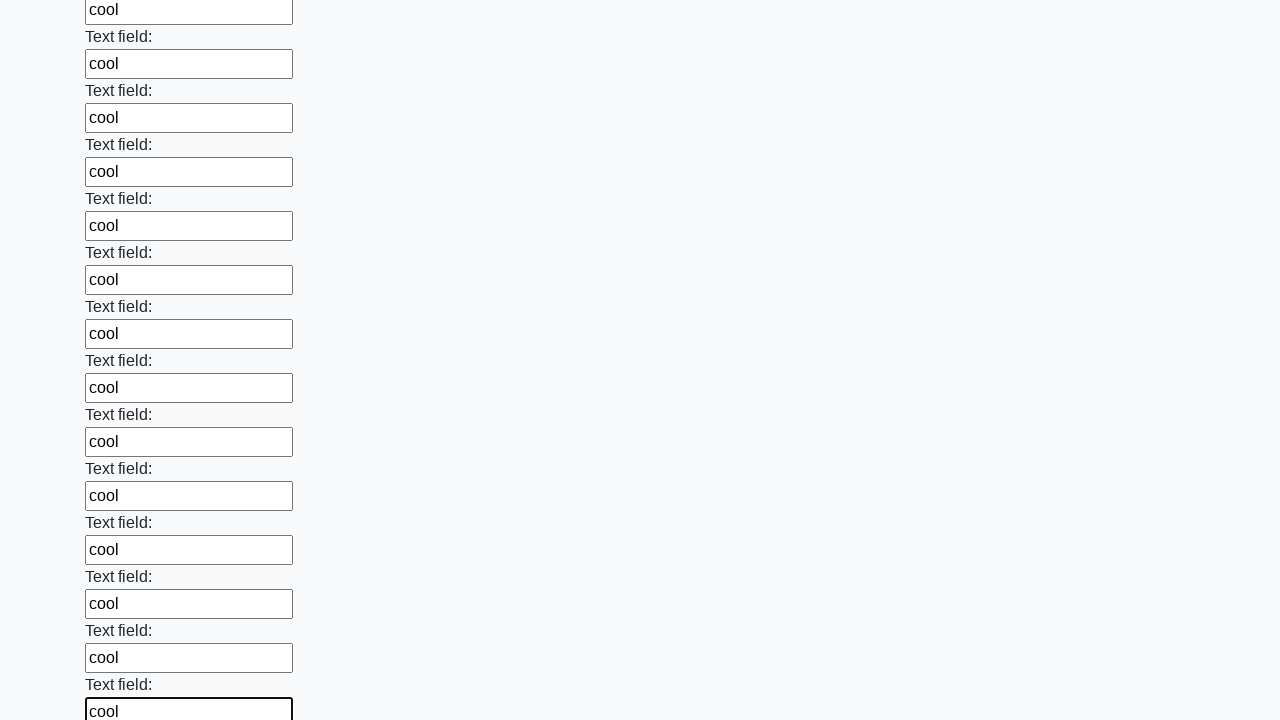

Filled an input field with 'cool' on xpath=//input >> nth=81
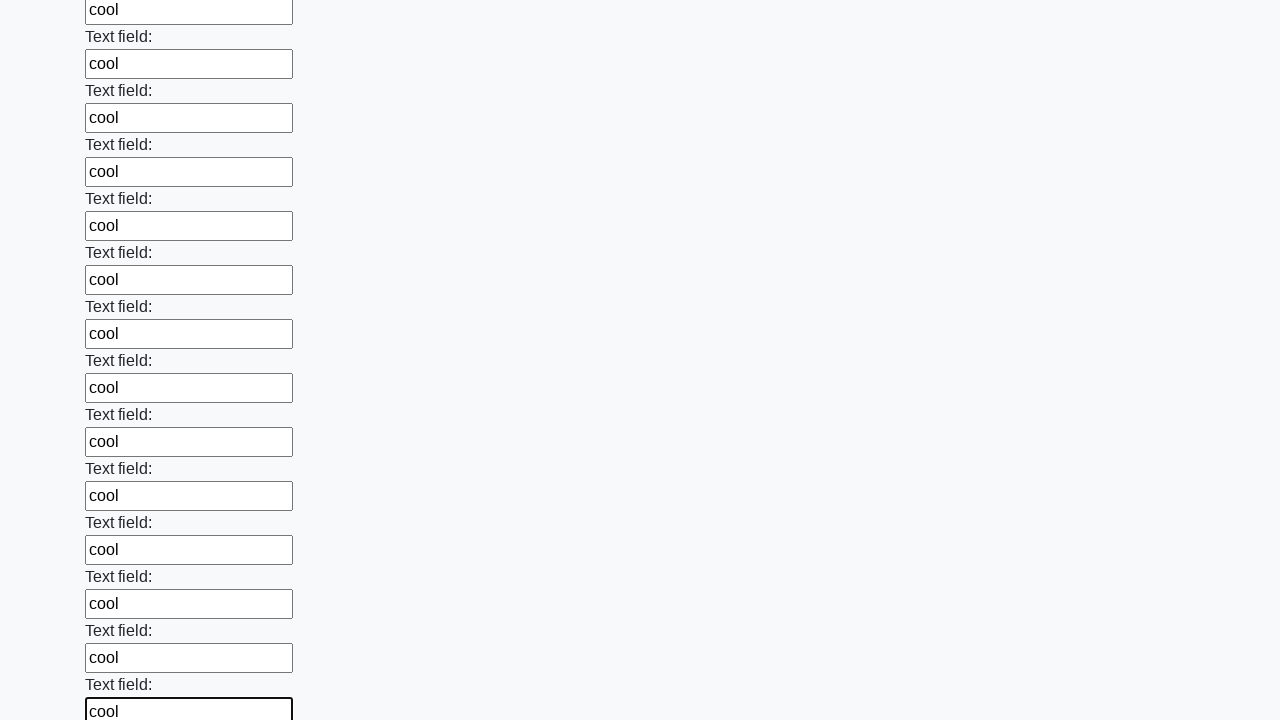

Filled an input field with 'cool' on xpath=//input >> nth=82
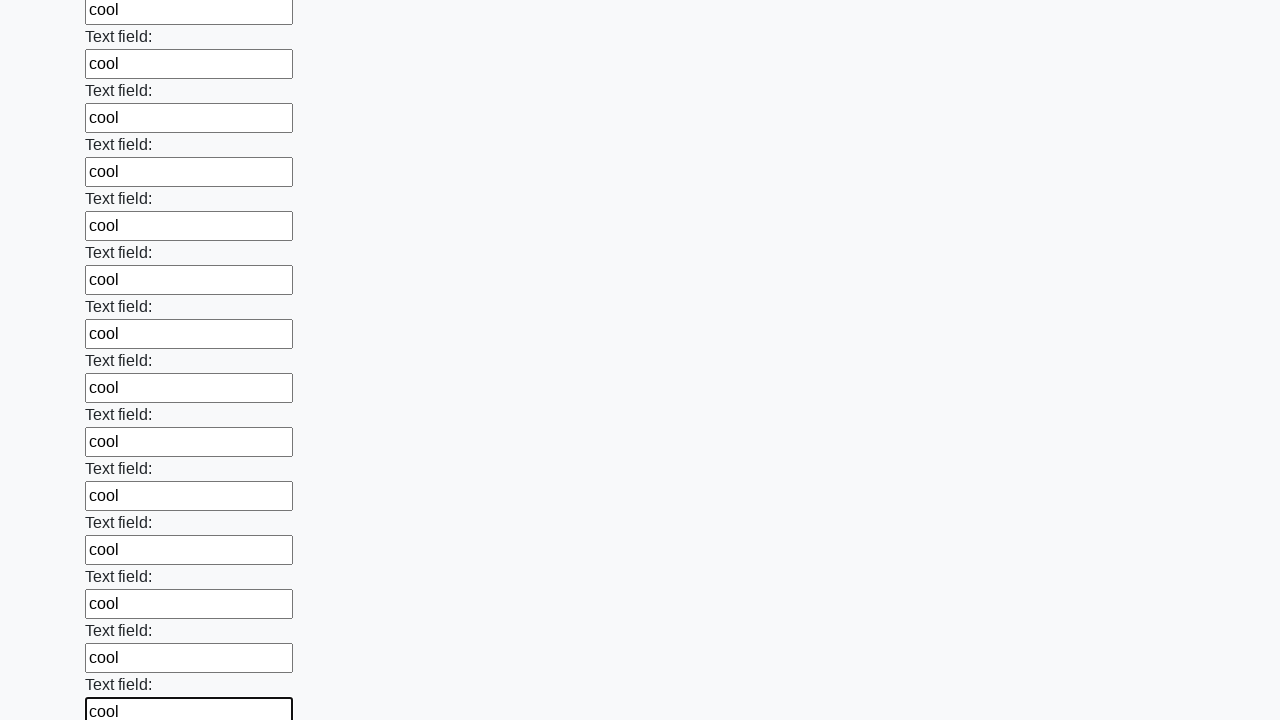

Filled an input field with 'cool' on xpath=//input >> nth=83
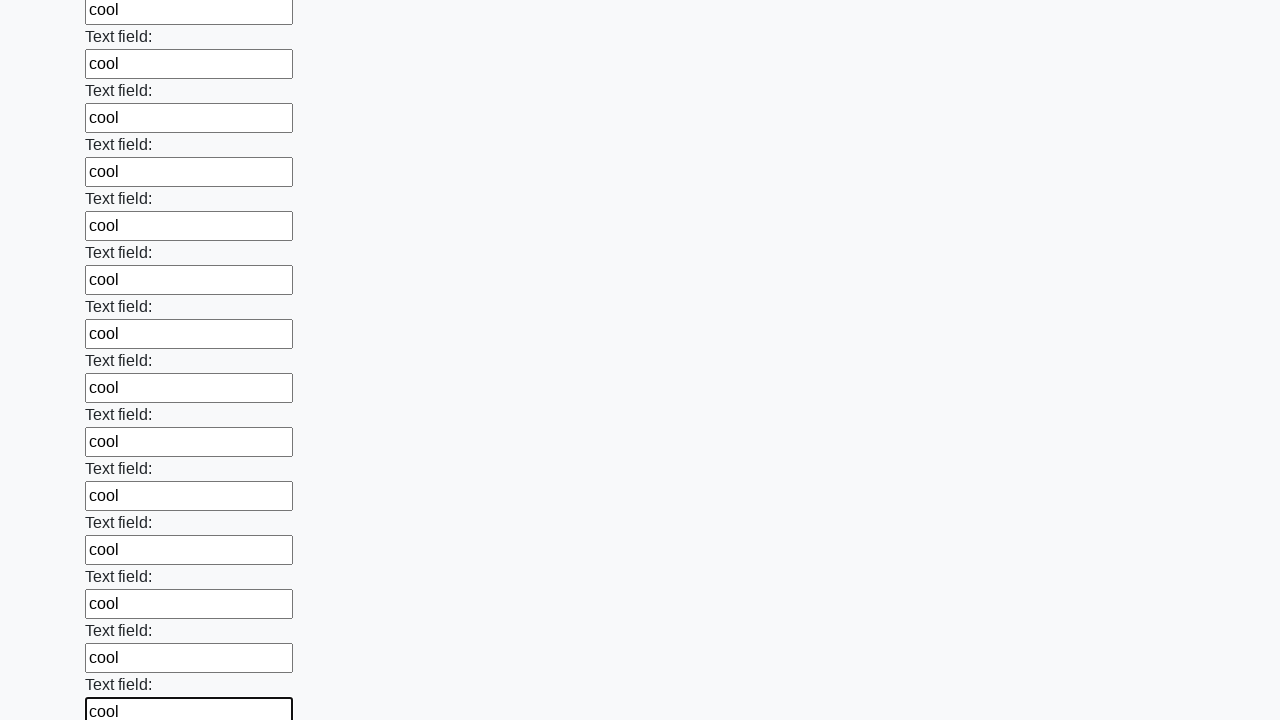

Filled an input field with 'cool' on xpath=//input >> nth=84
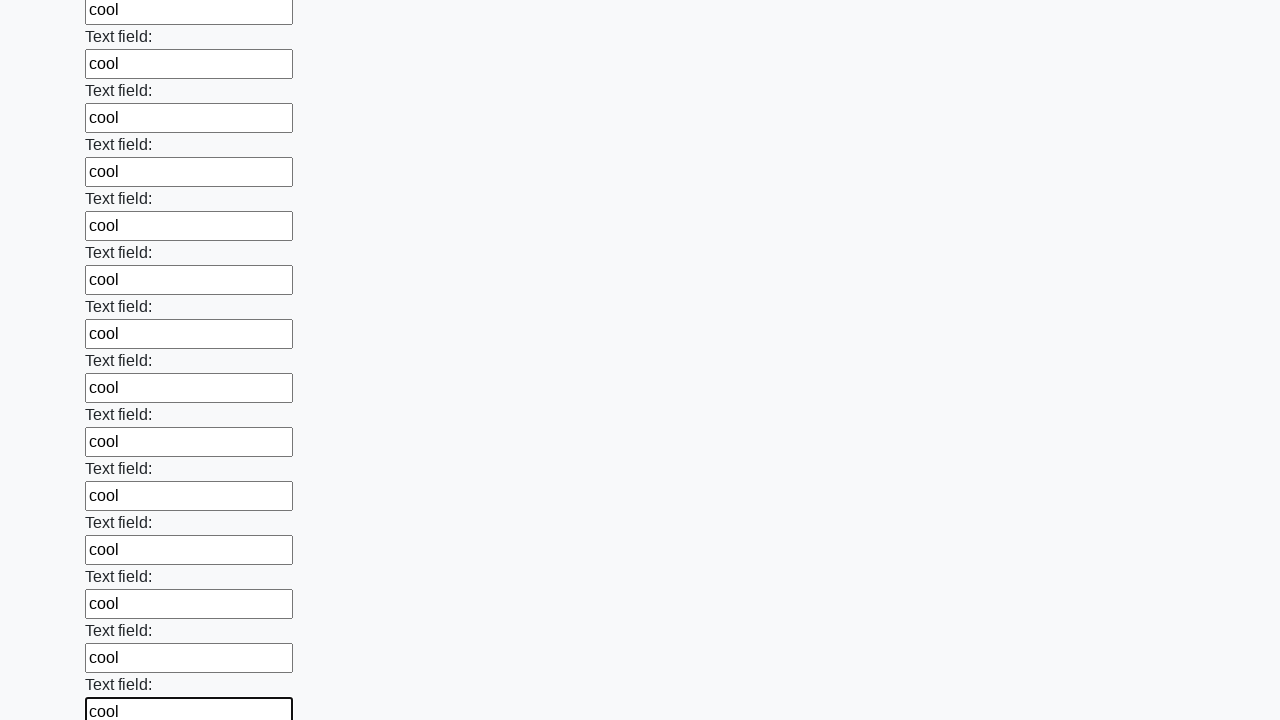

Filled an input field with 'cool' on xpath=//input >> nth=85
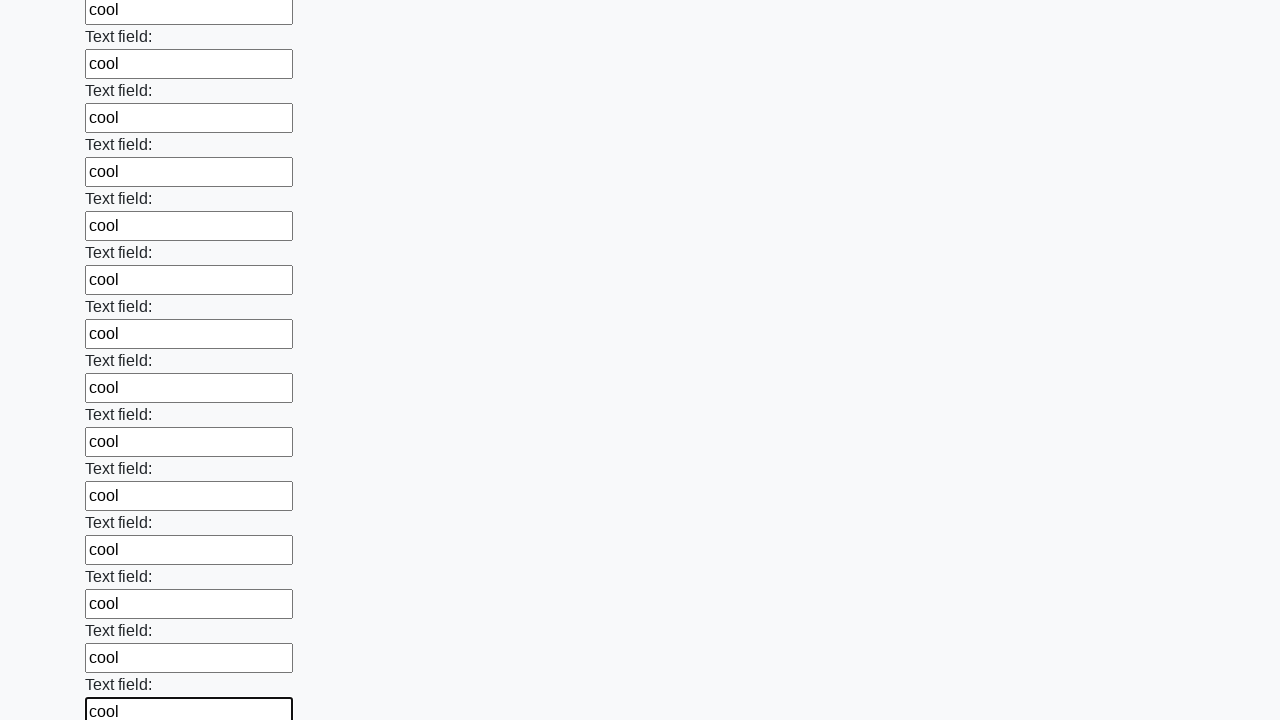

Filled an input field with 'cool' on xpath=//input >> nth=86
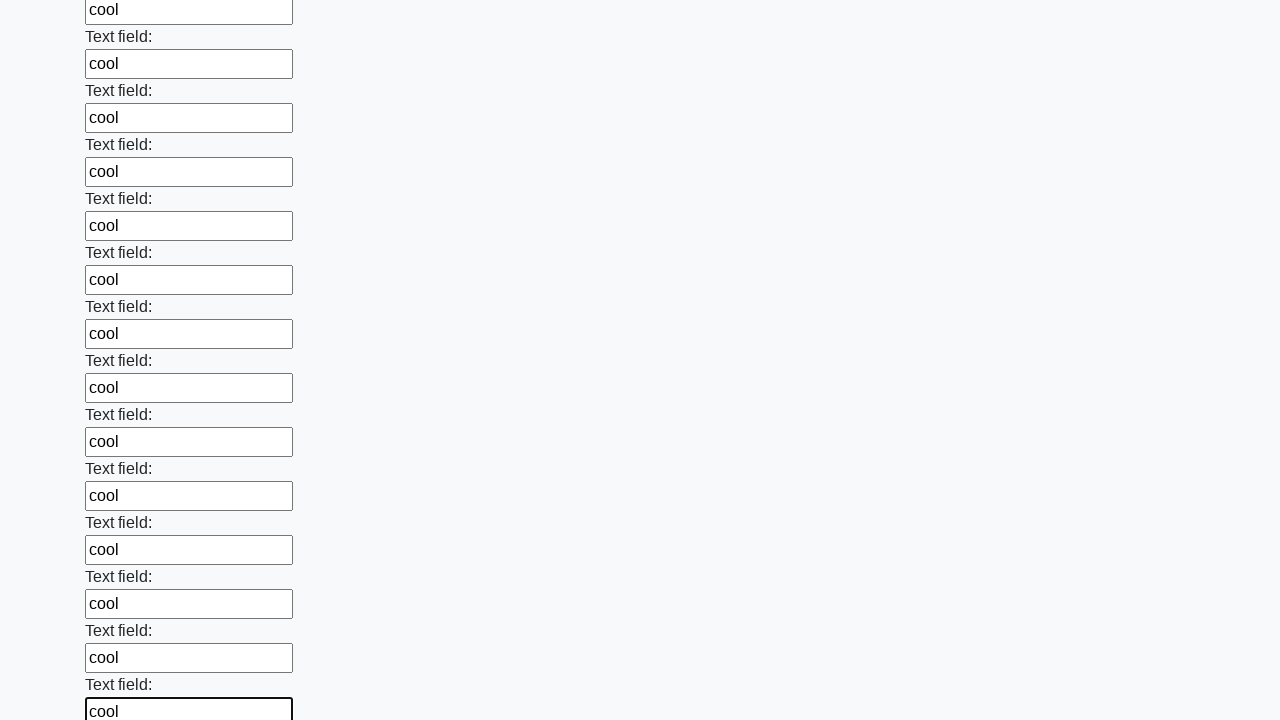

Filled an input field with 'cool' on xpath=//input >> nth=87
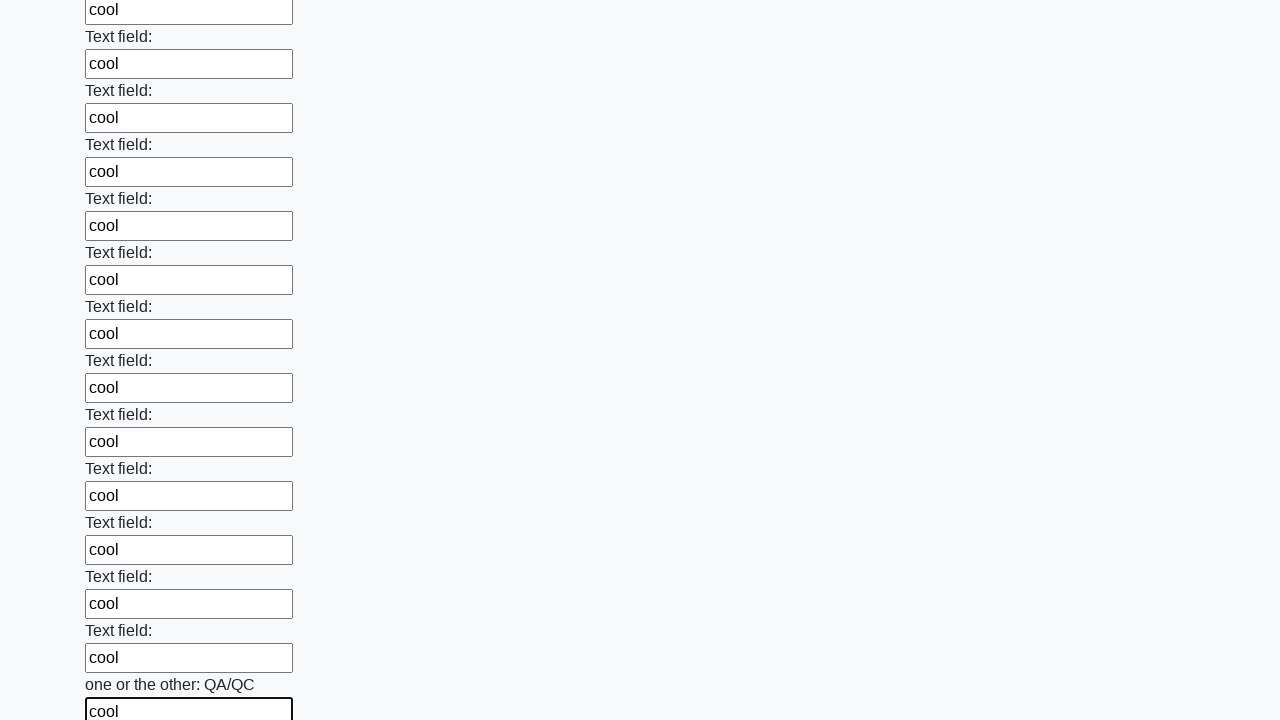

Filled an input field with 'cool' on xpath=//input >> nth=88
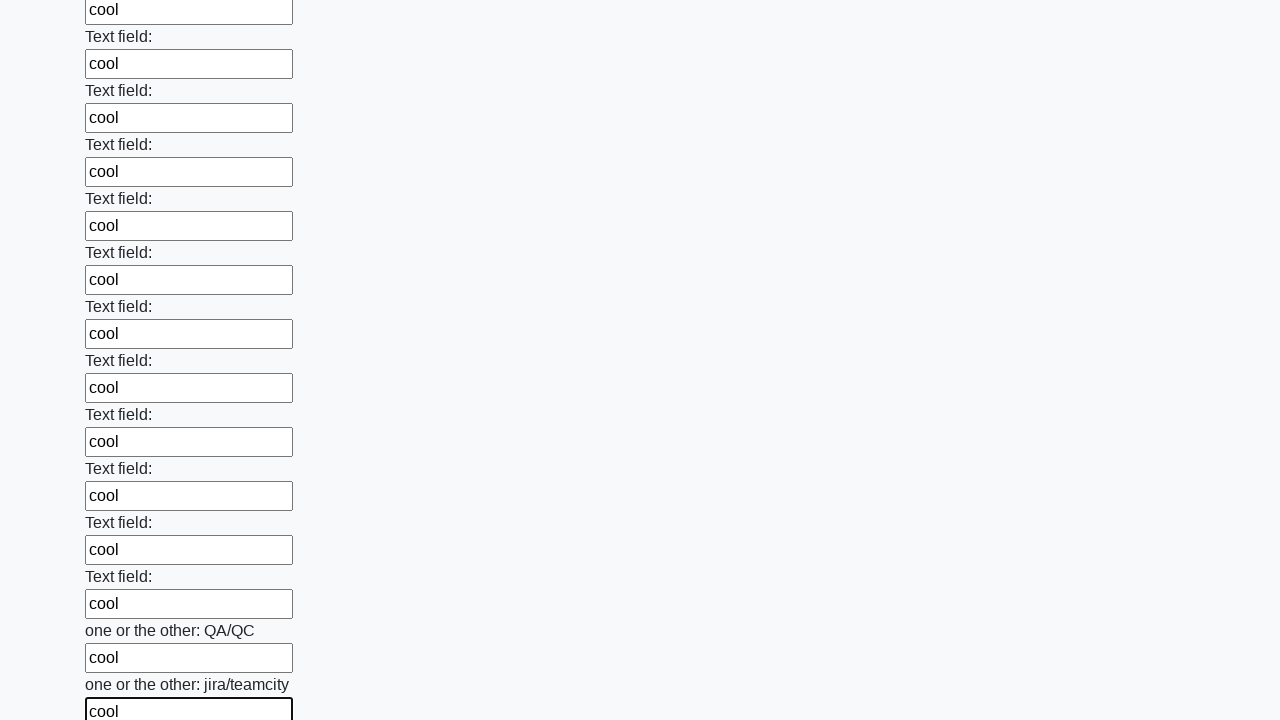

Filled an input field with 'cool' on xpath=//input >> nth=89
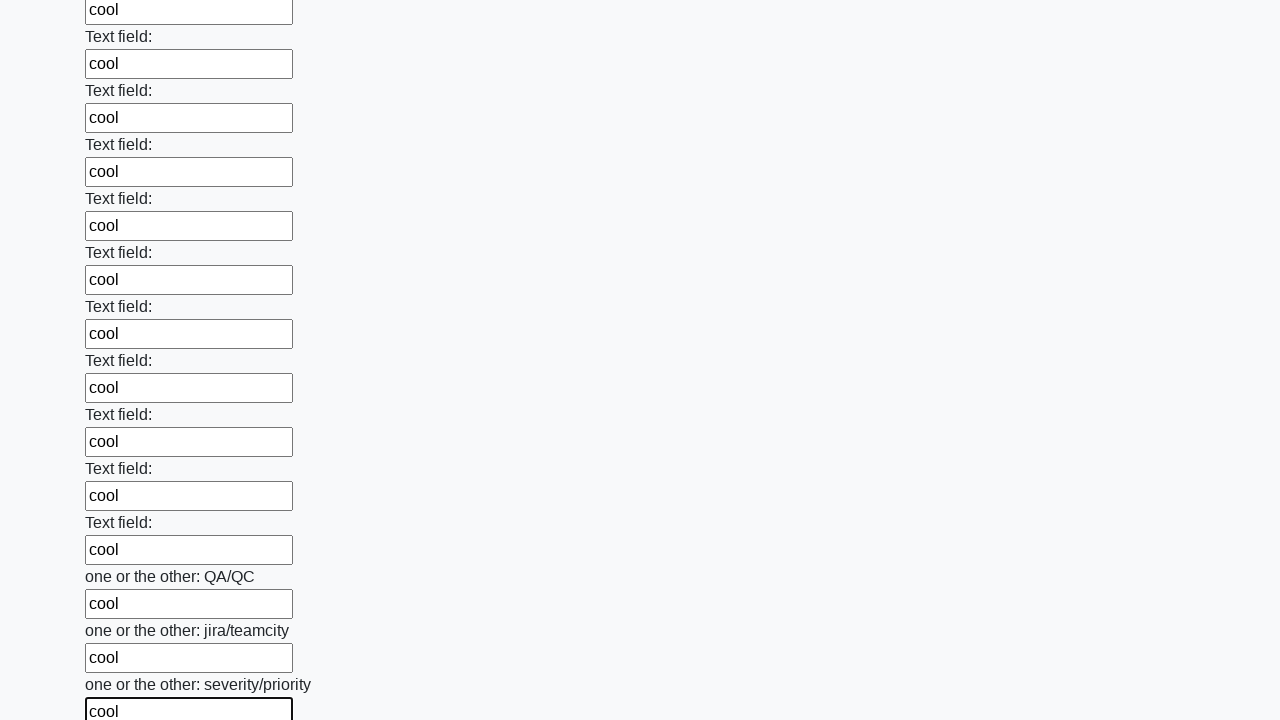

Filled an input field with 'cool' on xpath=//input >> nth=90
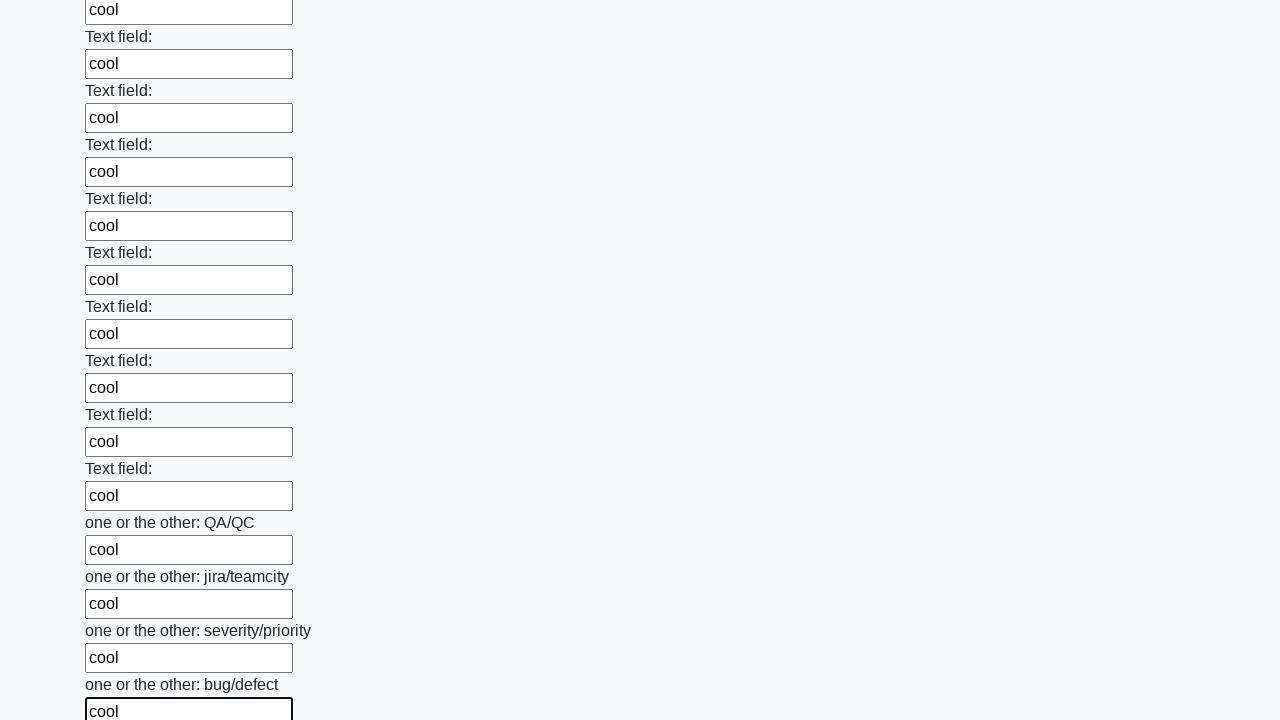

Filled an input field with 'cool' on xpath=//input >> nth=91
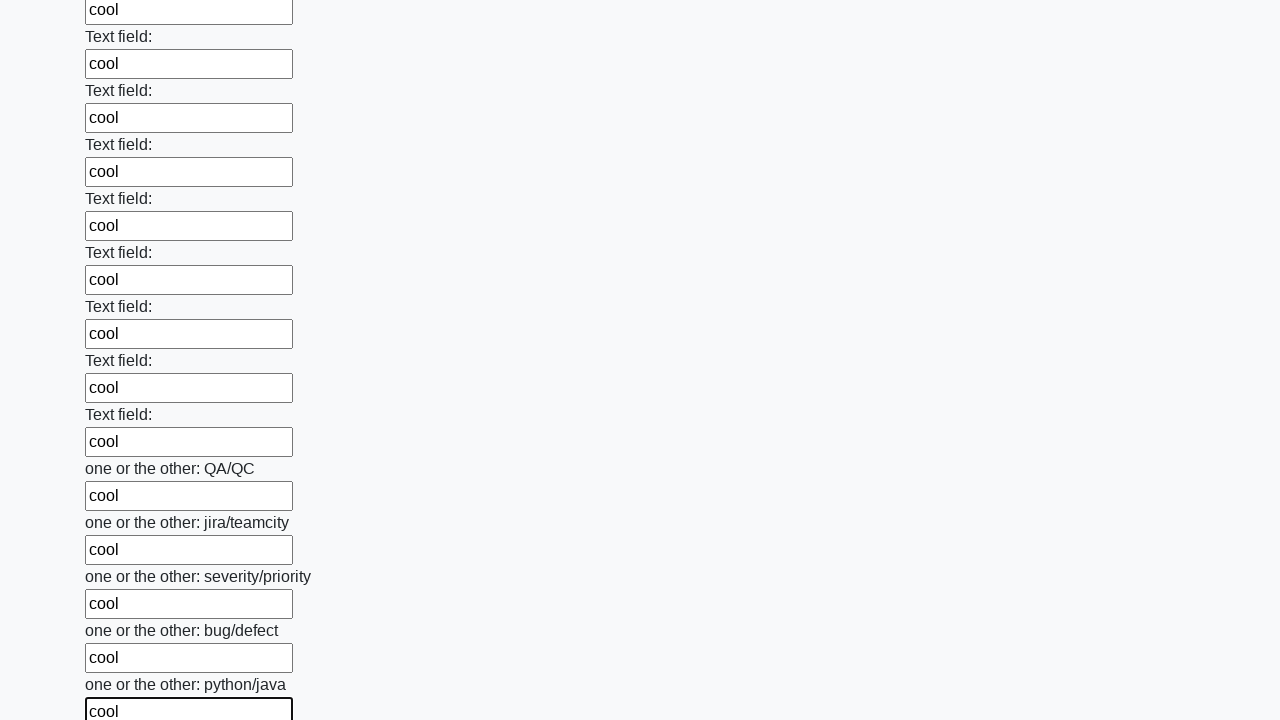

Filled an input field with 'cool' on xpath=//input >> nth=92
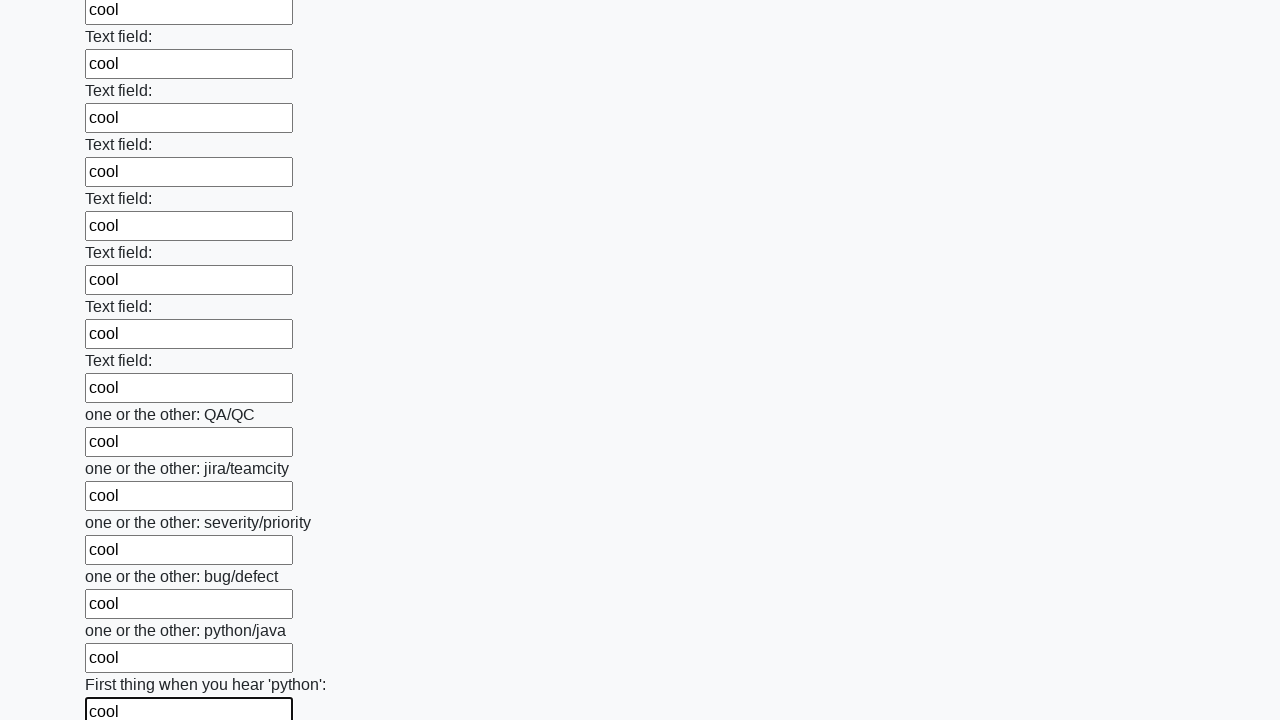

Filled an input field with 'cool' on xpath=//input >> nth=93
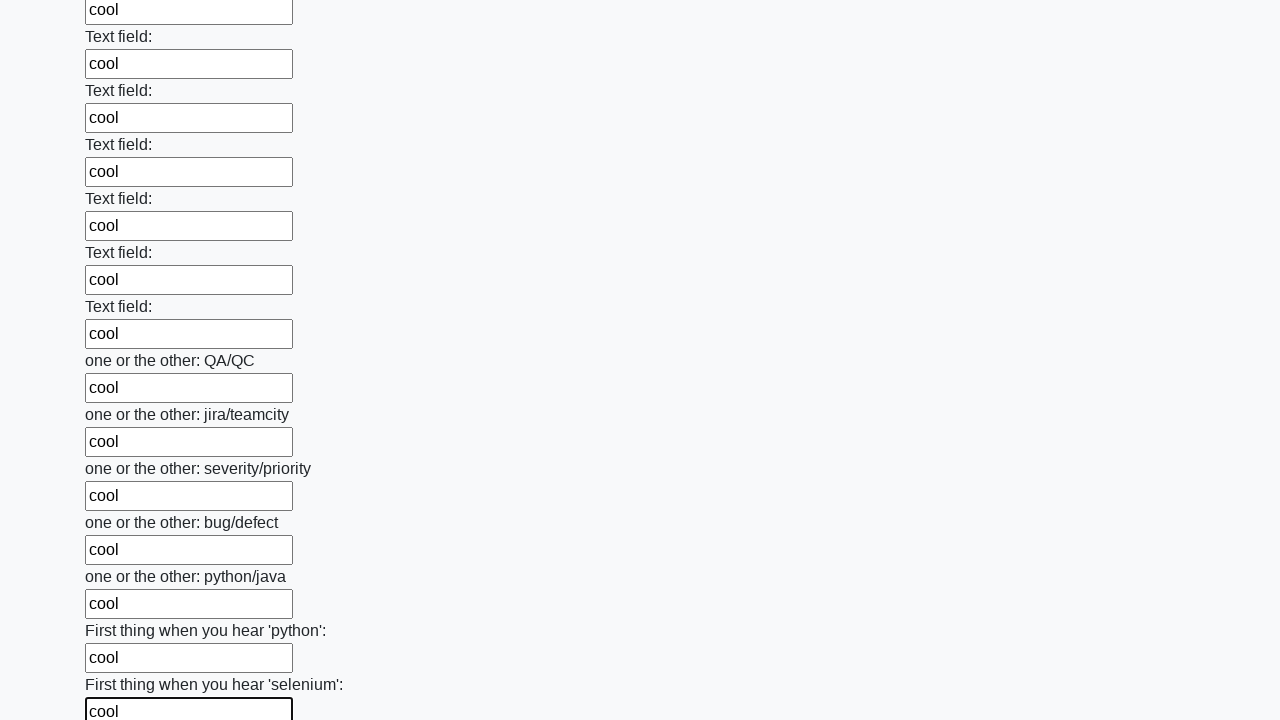

Filled an input field with 'cool' on xpath=//input >> nth=94
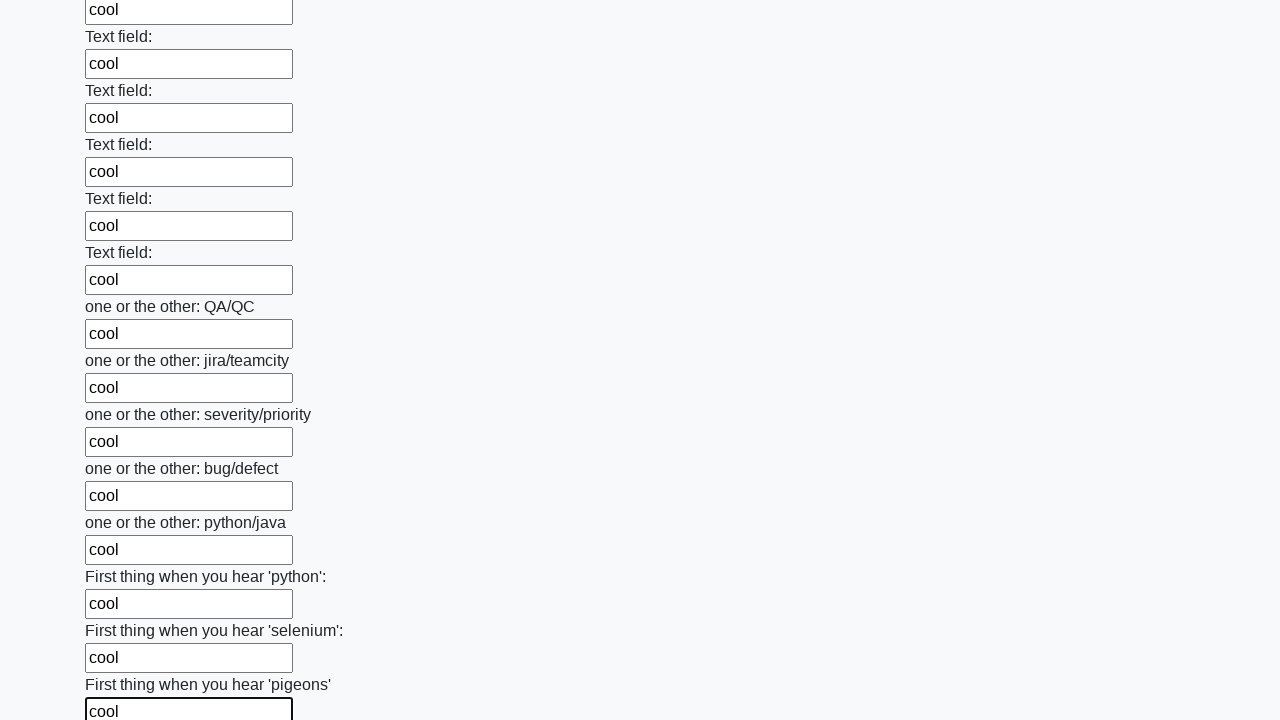

Filled an input field with 'cool' on xpath=//input >> nth=95
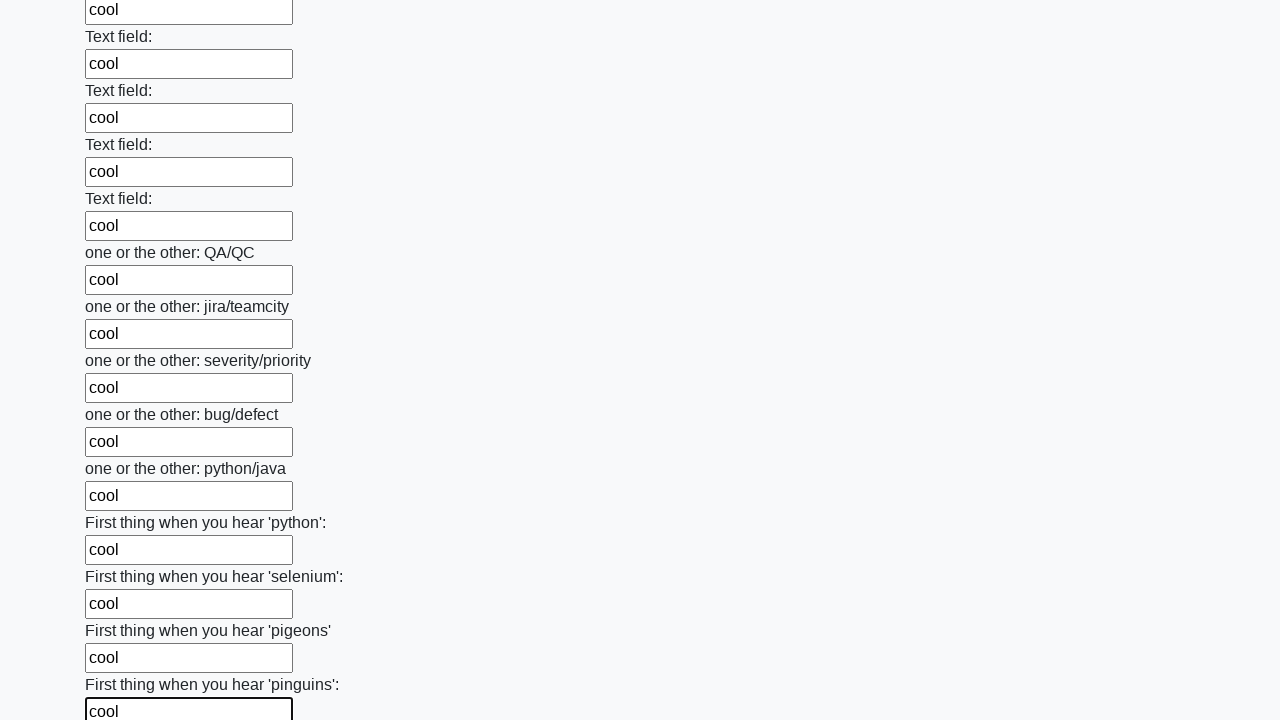

Filled an input field with 'cool' on xpath=//input >> nth=96
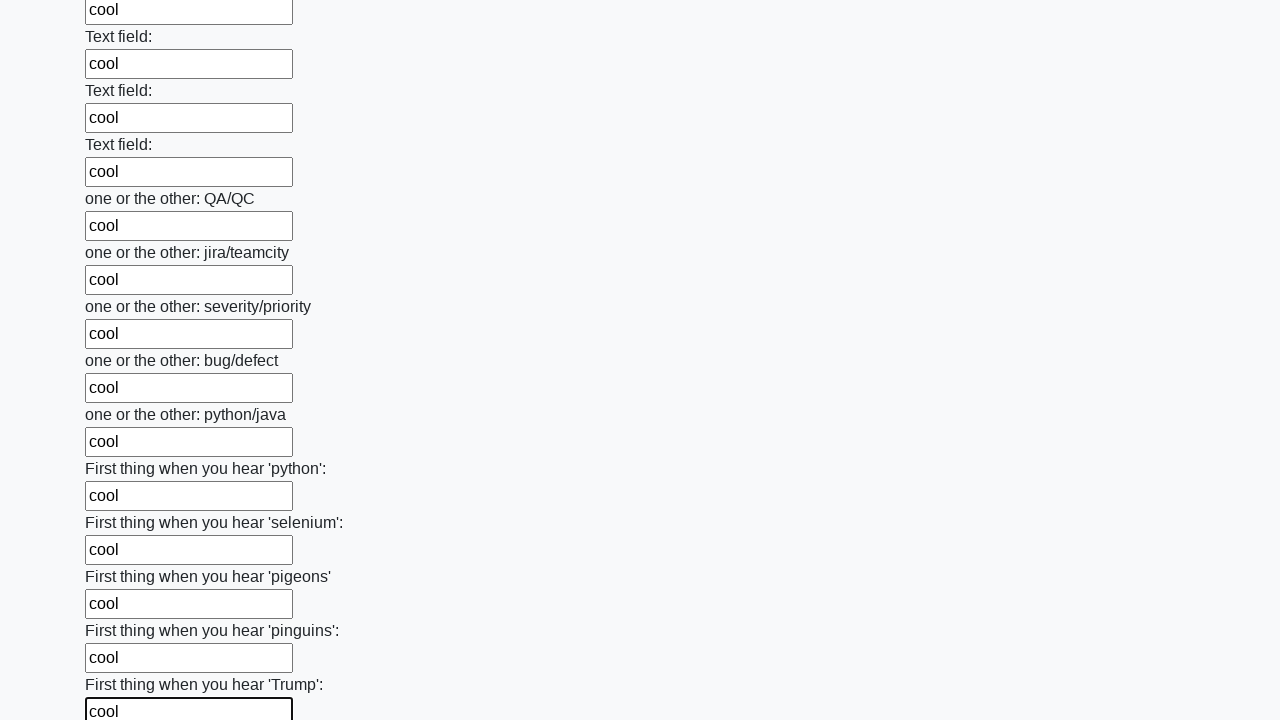

Filled an input field with 'cool' on xpath=//input >> nth=97
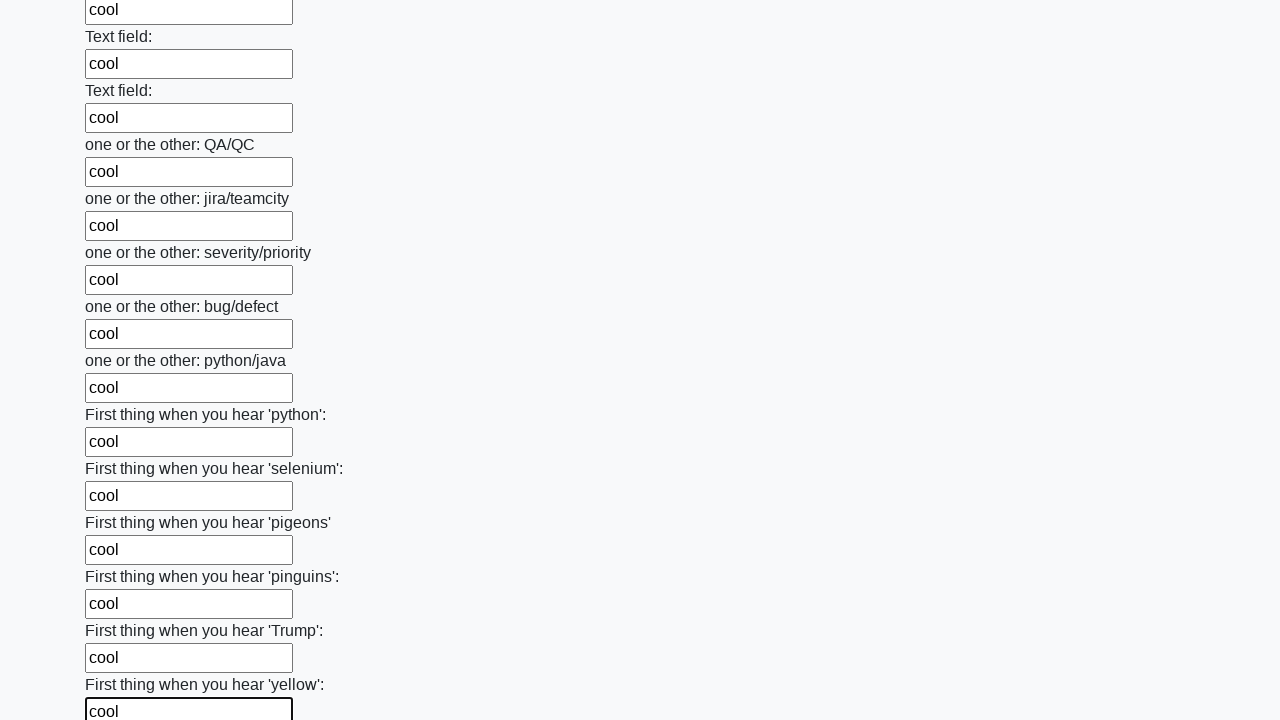

Filled an input field with 'cool' on xpath=//input >> nth=98
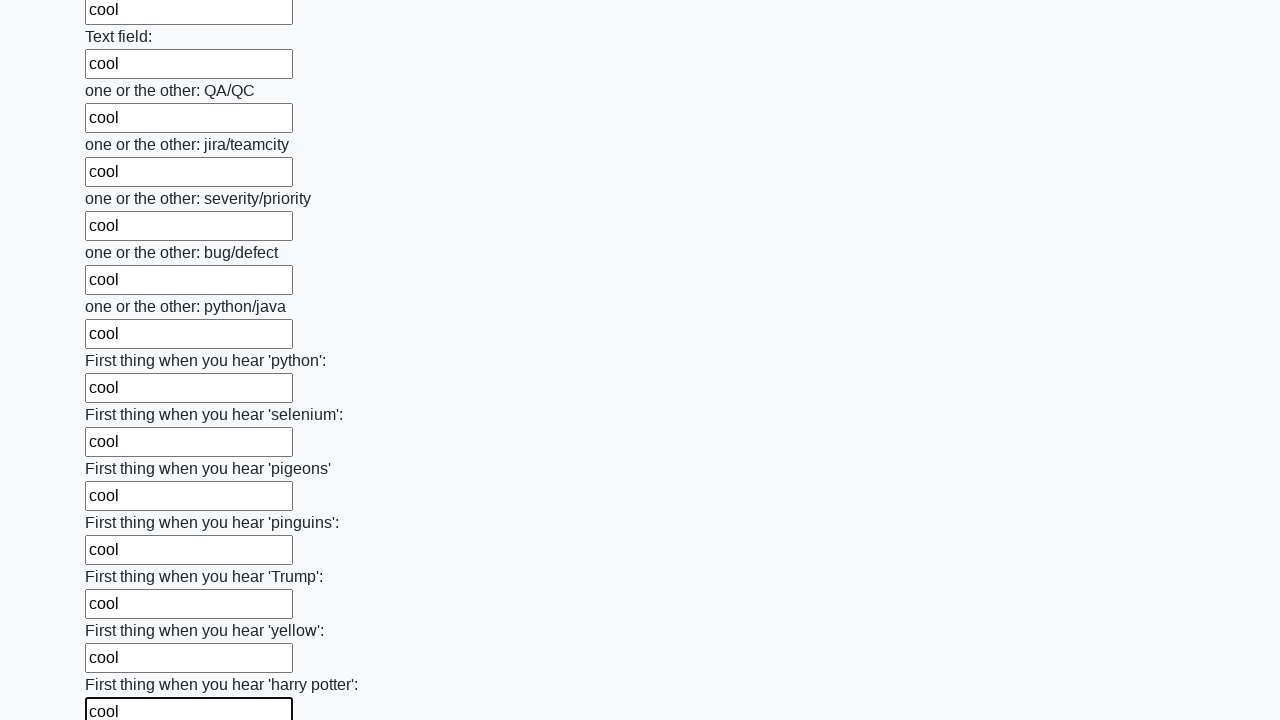

Filled an input field with 'cool' on xpath=//input >> nth=99
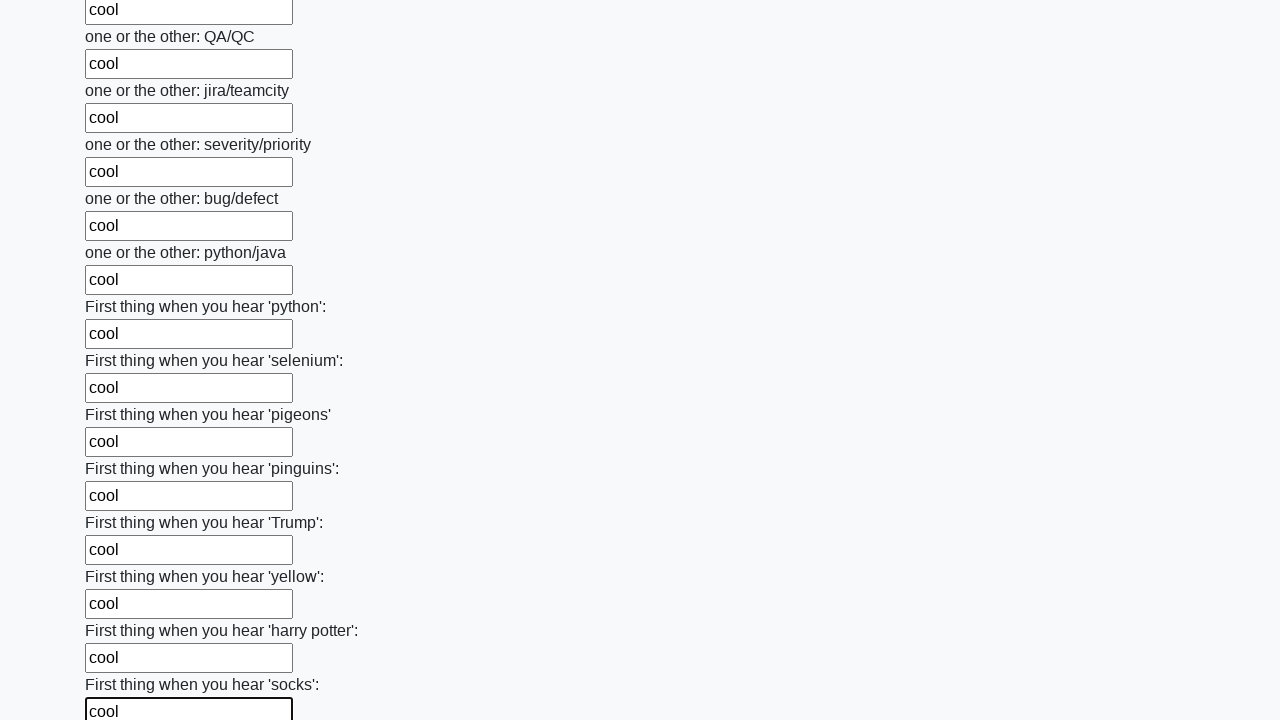

Clicked the submit button at (123, 611) on xpath=//button
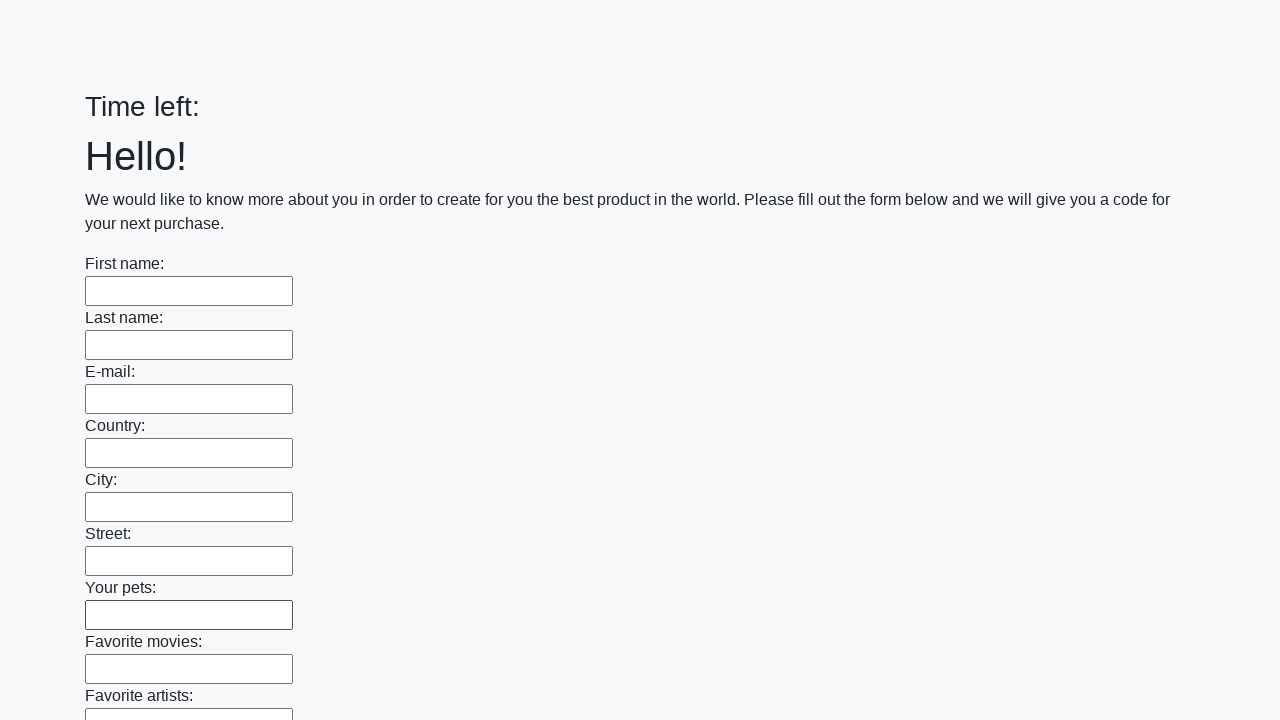

Set up dialog handler to accept alerts
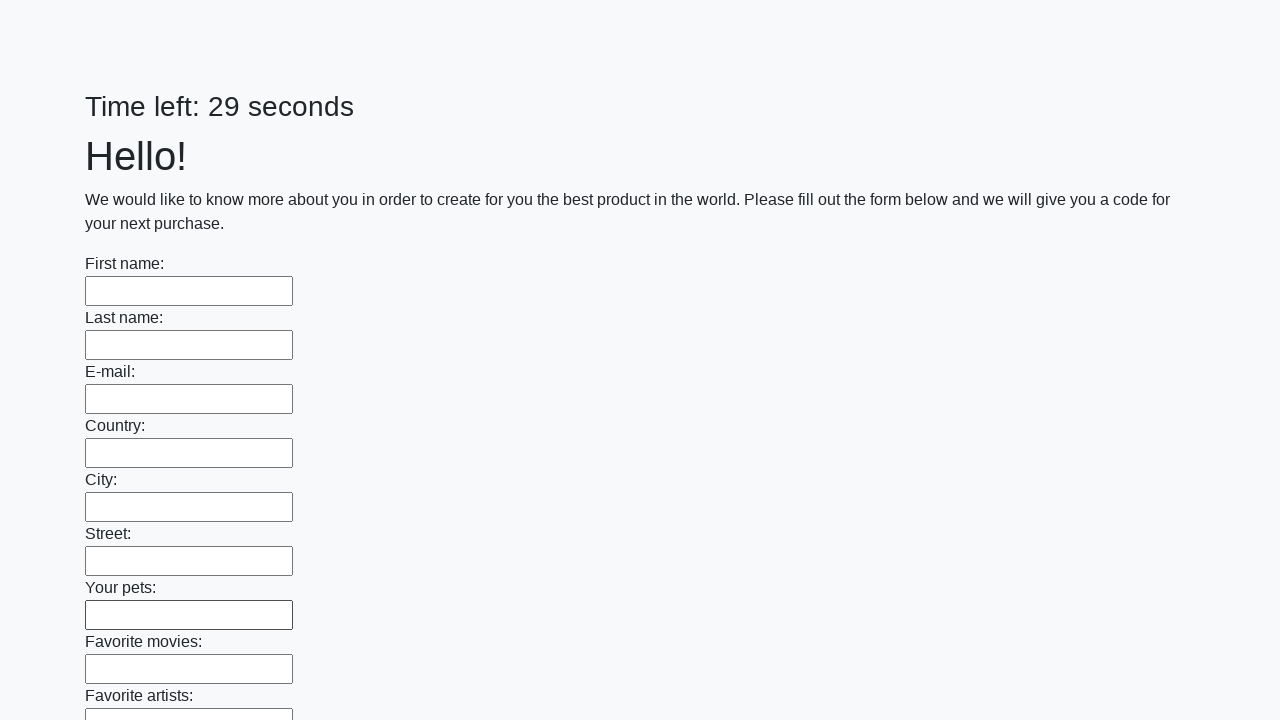

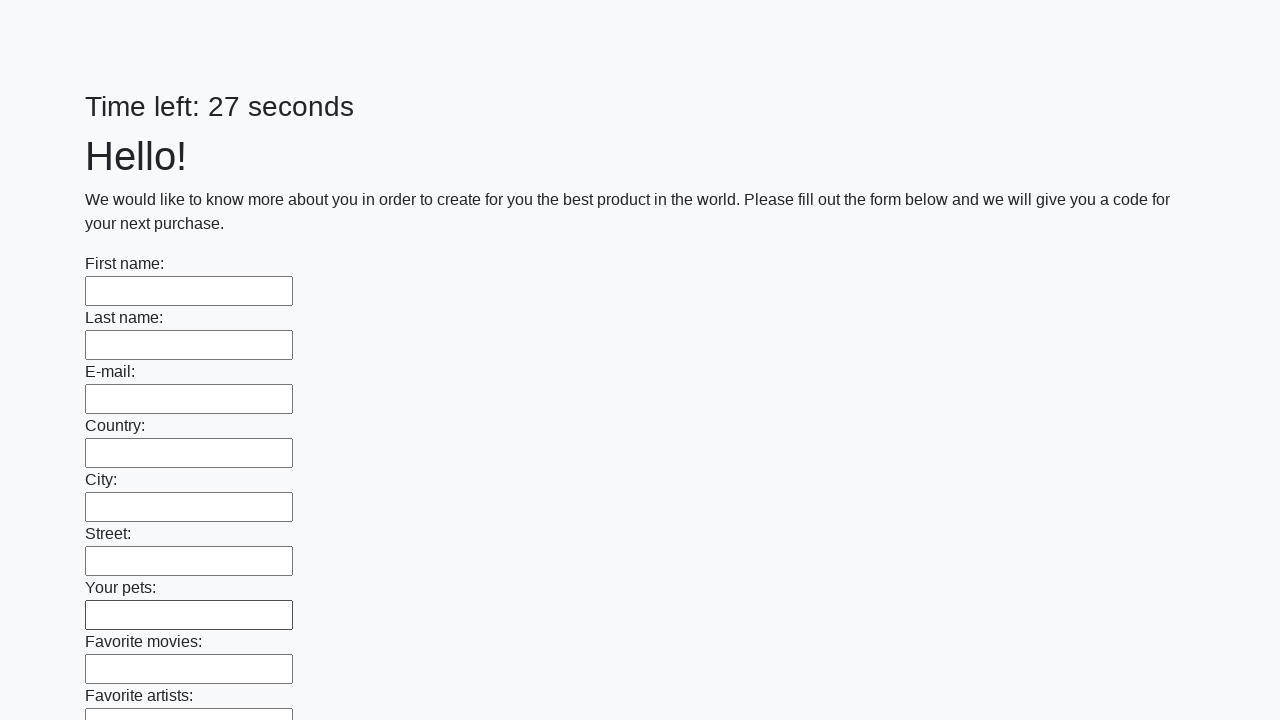